Automates a reaction speed game by clicking numbers from 1 to 50 in sequential order

Starting URL: https://zzzscore.com/1to50/

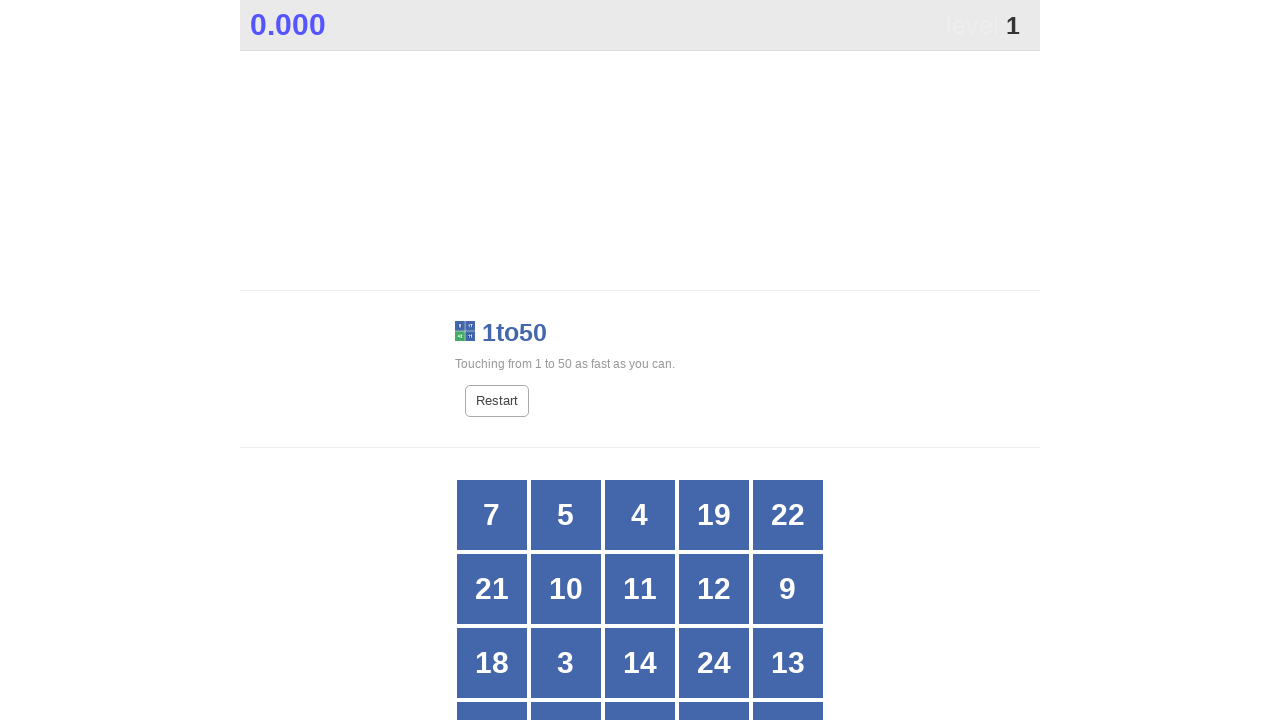

Located all grid buttons for number 1
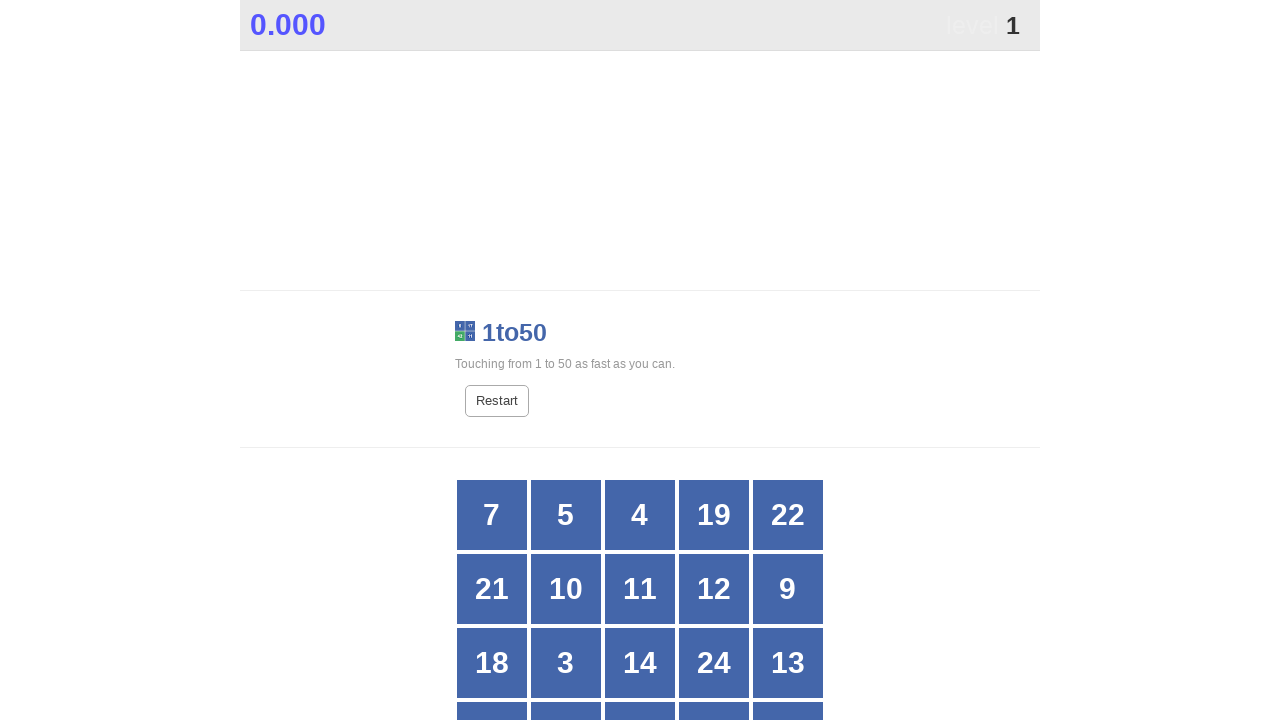

Clicked button with number 1 at (788, 361) on #grid > div >> nth=24
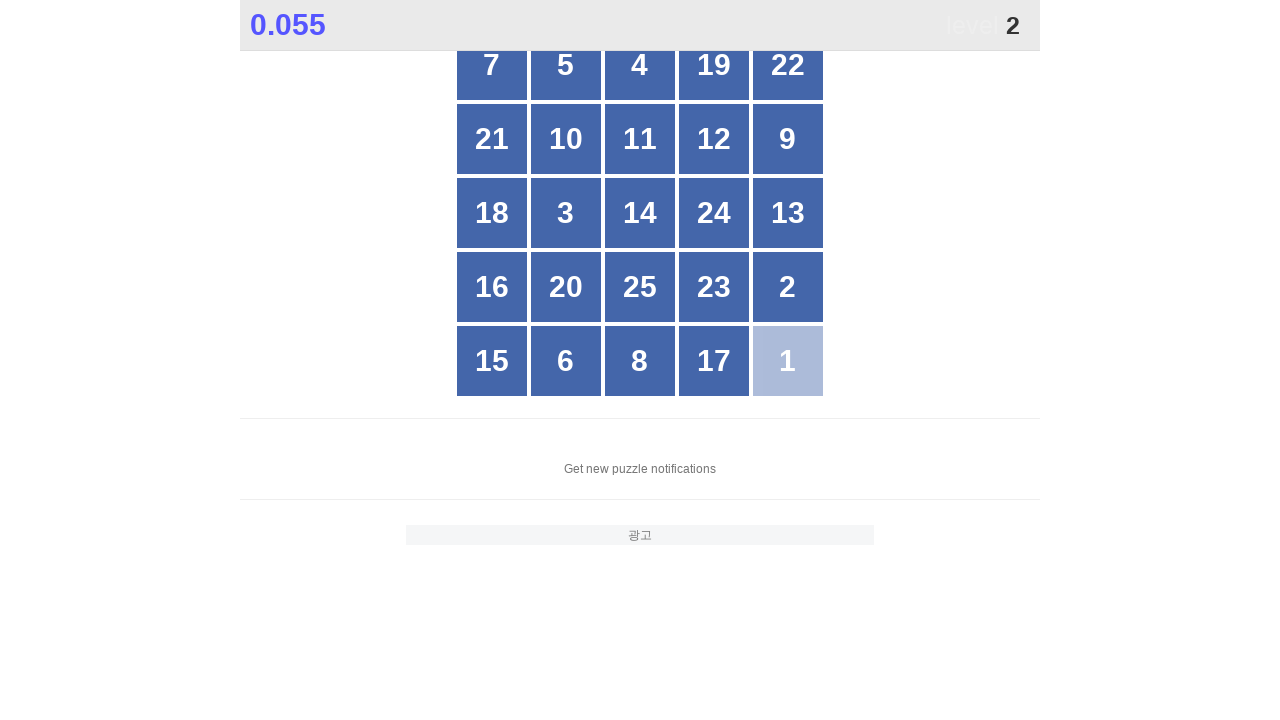

Located all grid buttons for number 2
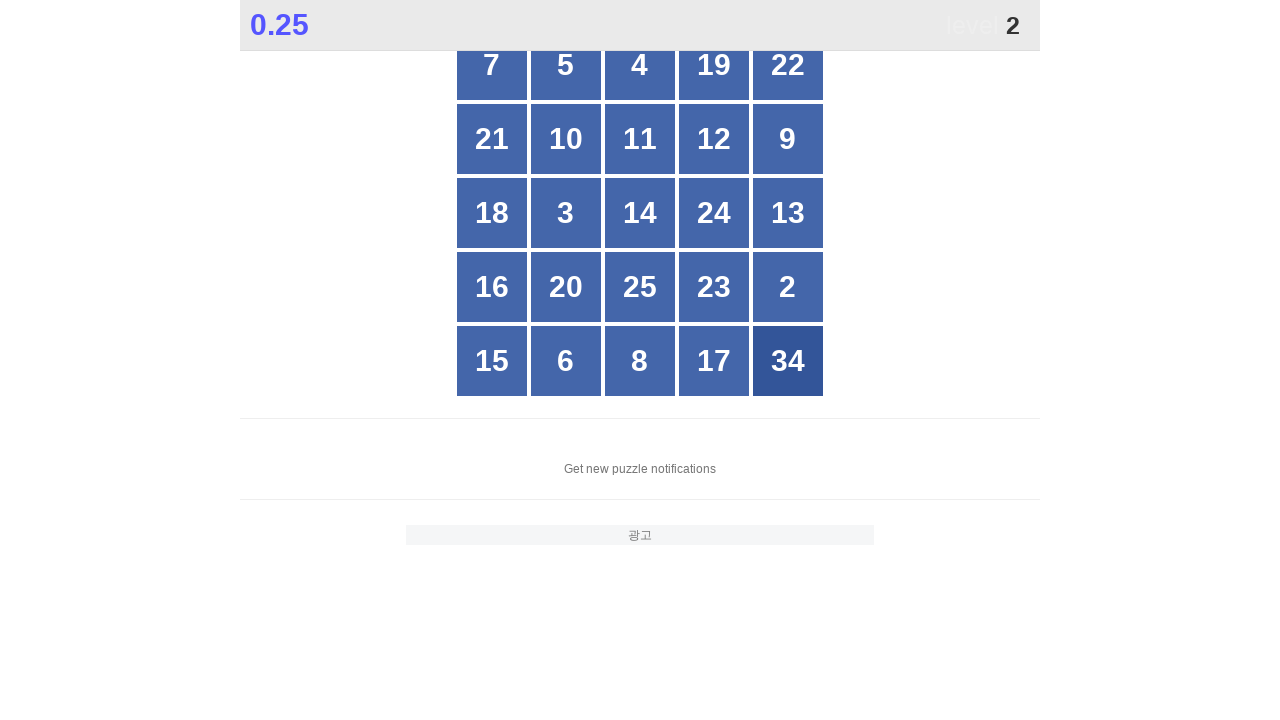

Clicked button with number 2 at (788, 287) on #grid > div >> nth=19
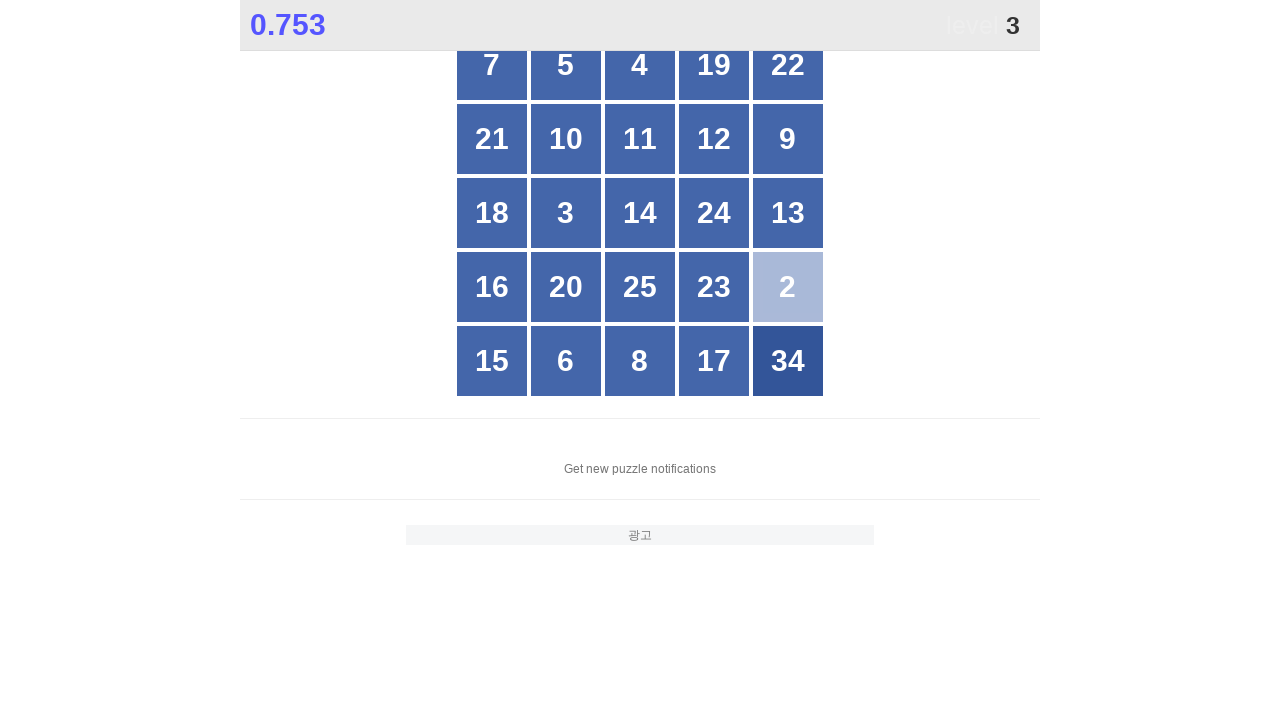

Located all grid buttons for number 3
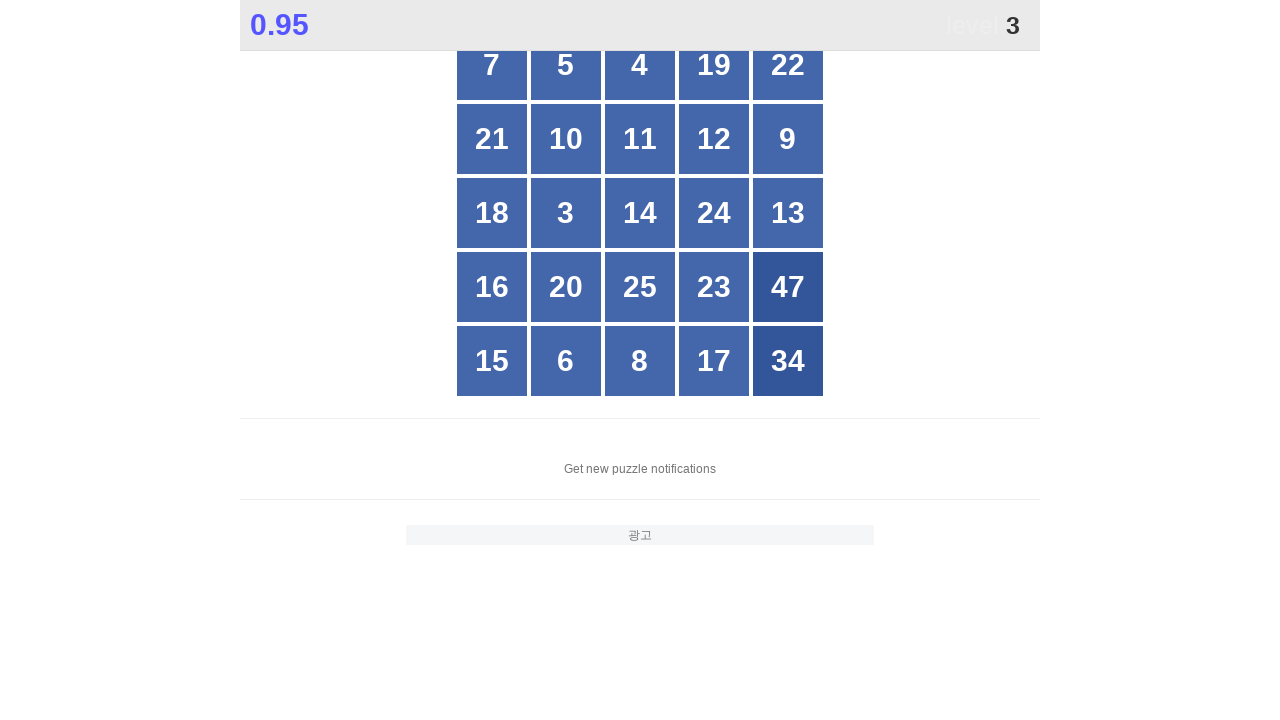

Clicked button with number 3 at (566, 213) on #grid > div >> nth=11
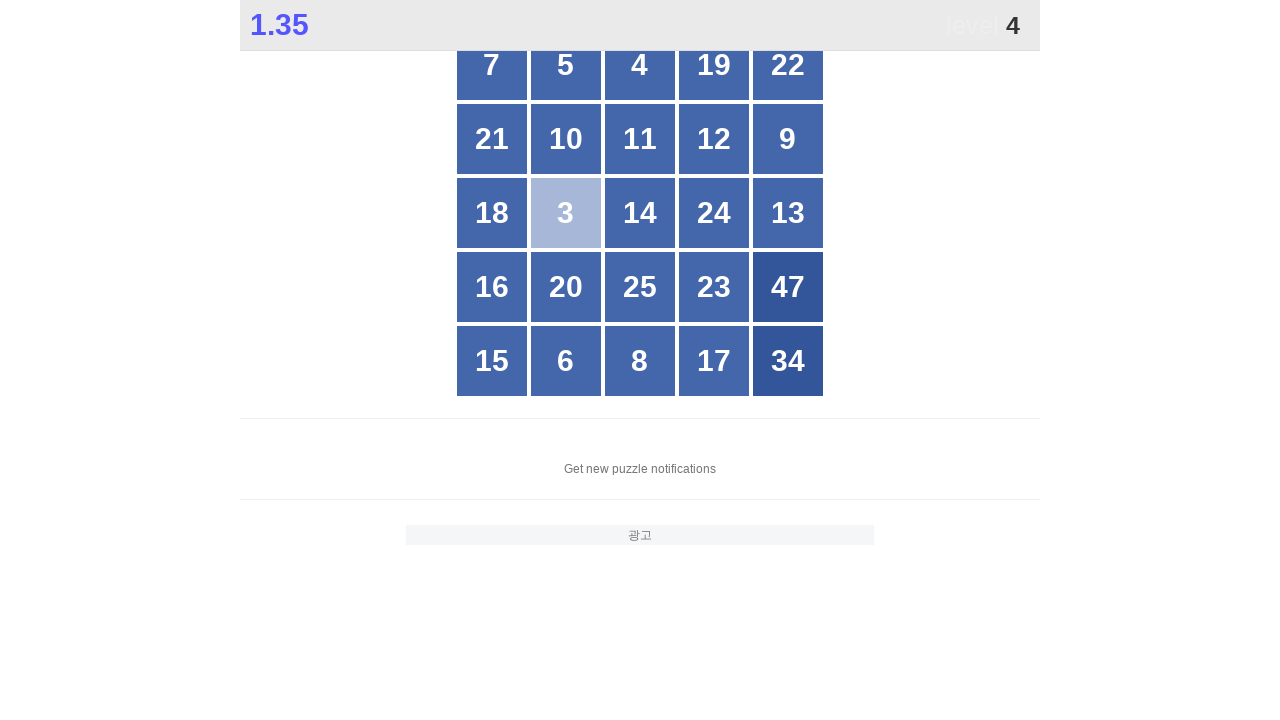

Located all grid buttons for number 4
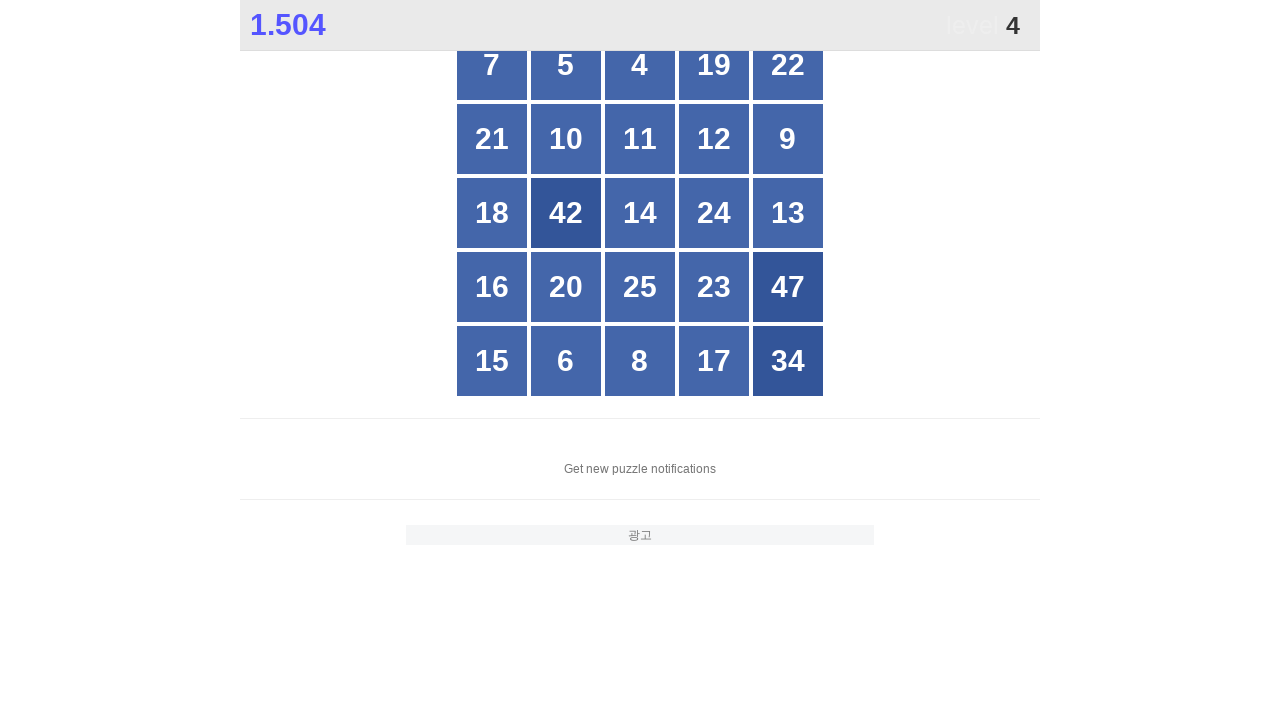

Clicked button with number 4 at (640, 65) on #grid > div >> nth=2
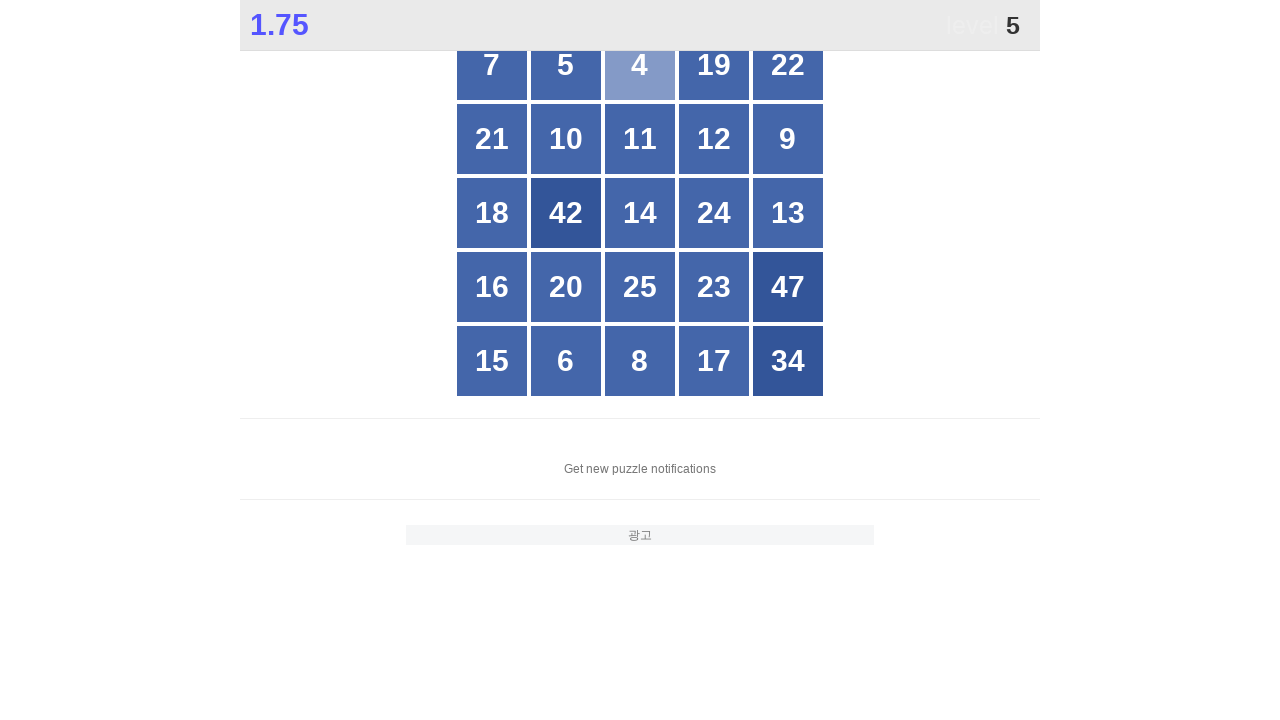

Located all grid buttons for number 5
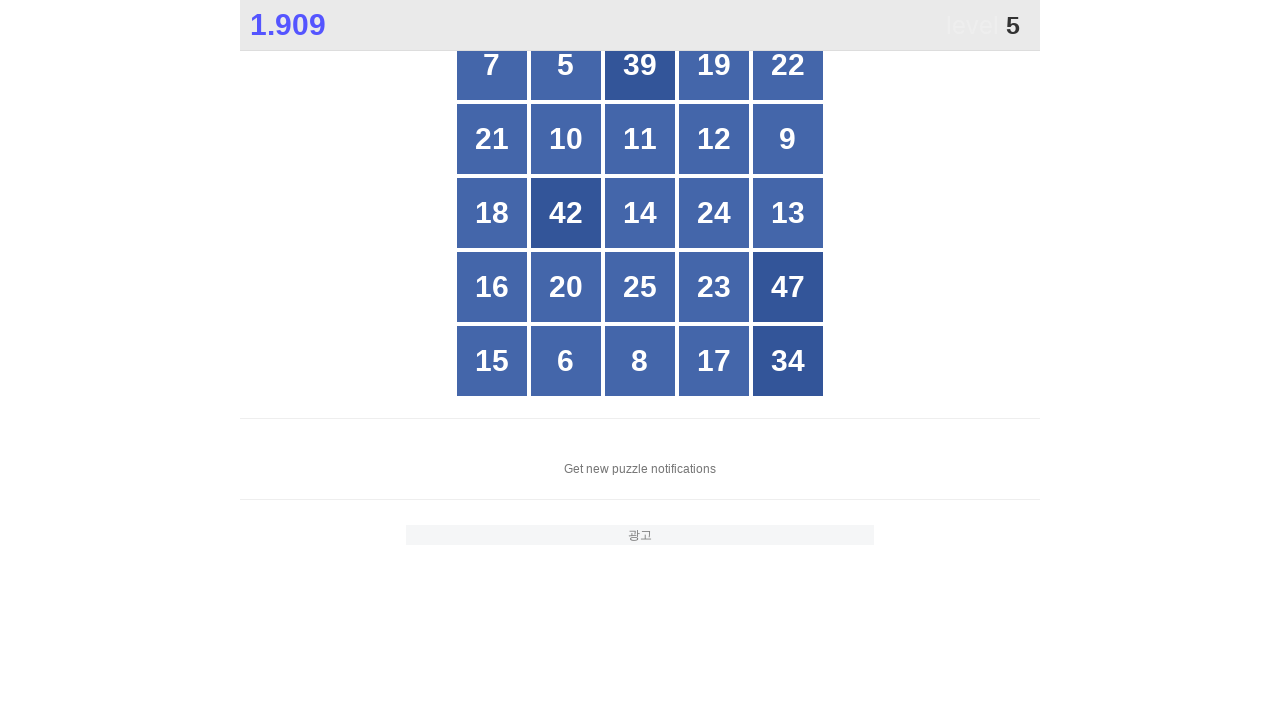

Clicked button with number 5 at (566, 65) on #grid > div >> nth=1
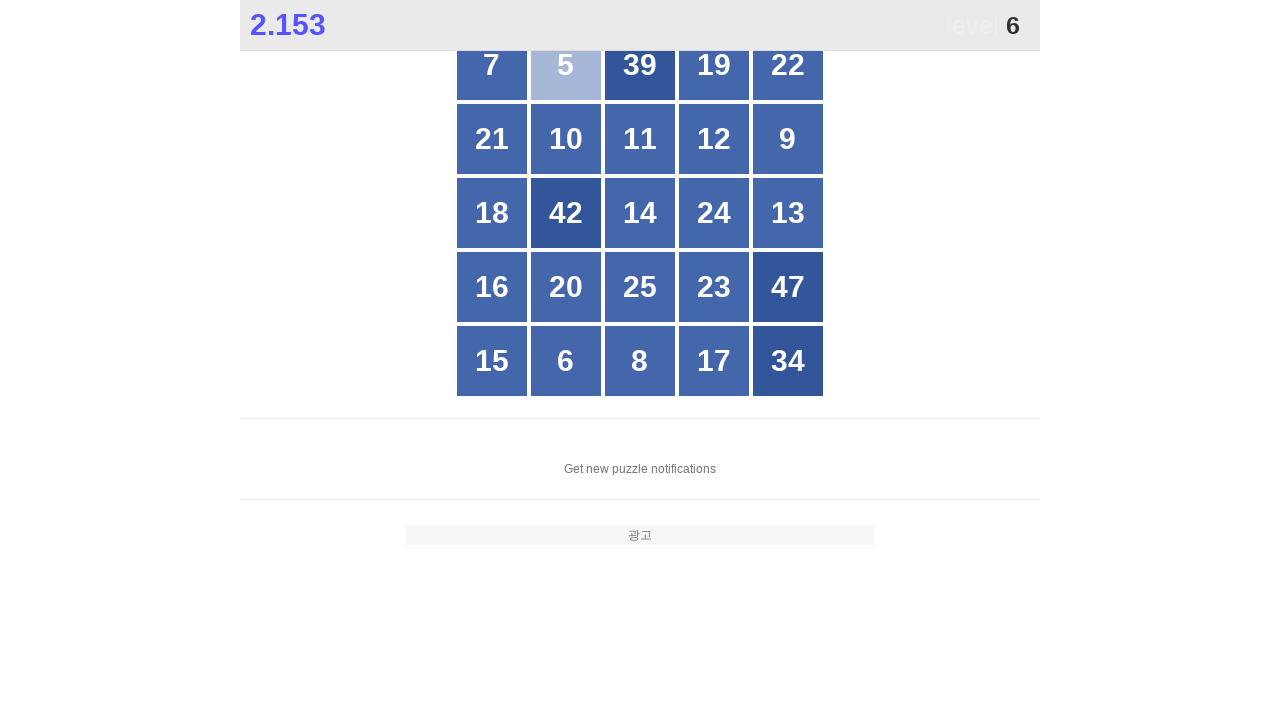

Located all grid buttons for number 6
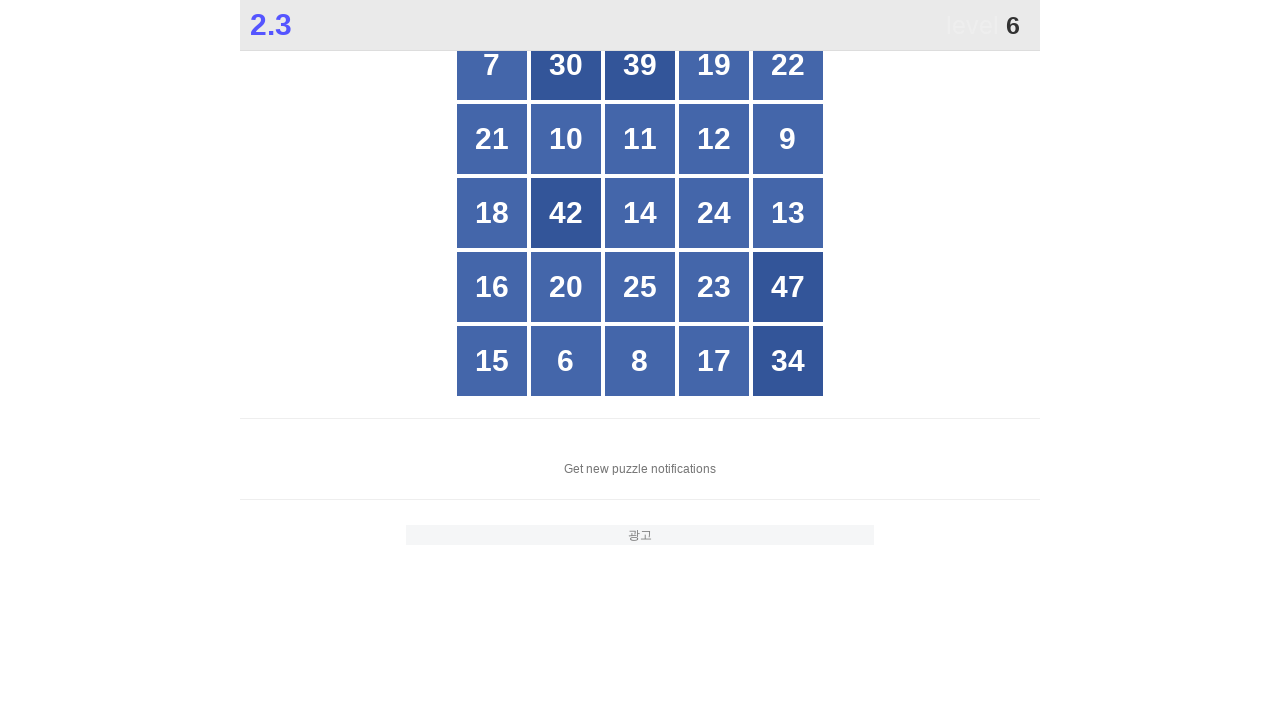

Clicked button with number 6 at (566, 361) on #grid > div >> nth=21
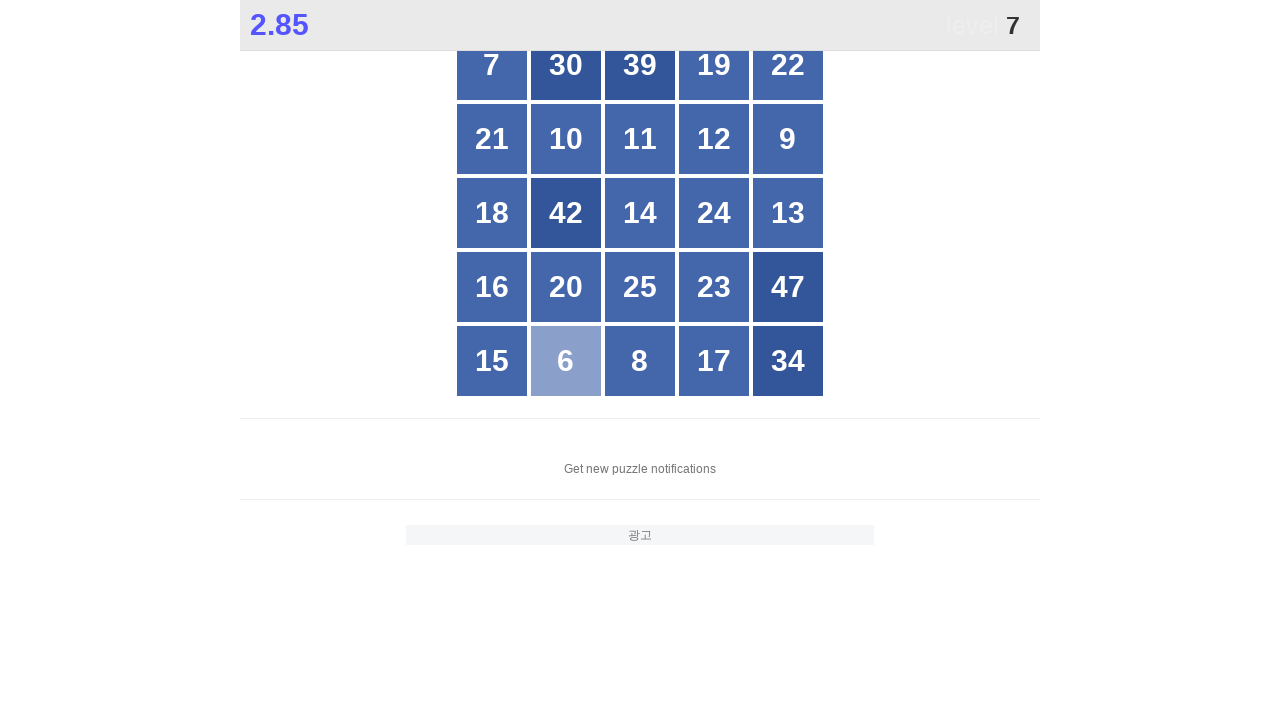

Located all grid buttons for number 7
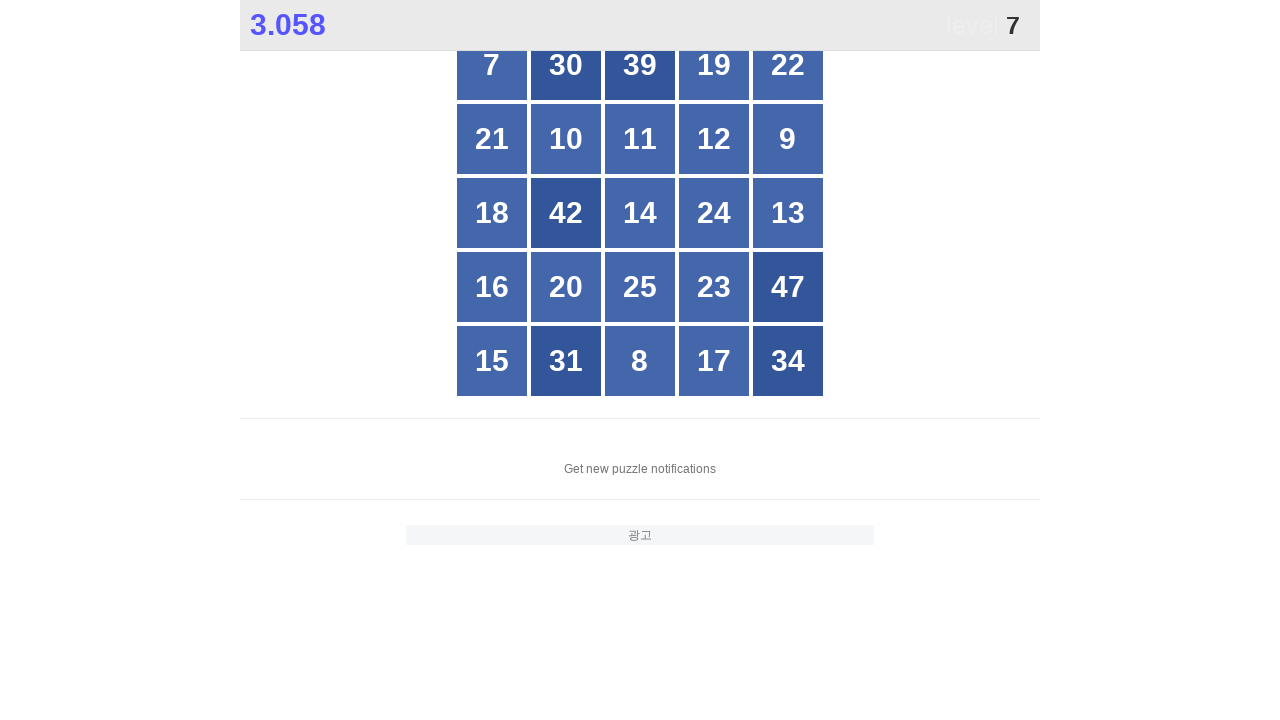

Clicked button with number 7 at (492, 65) on #grid > div >> nth=0
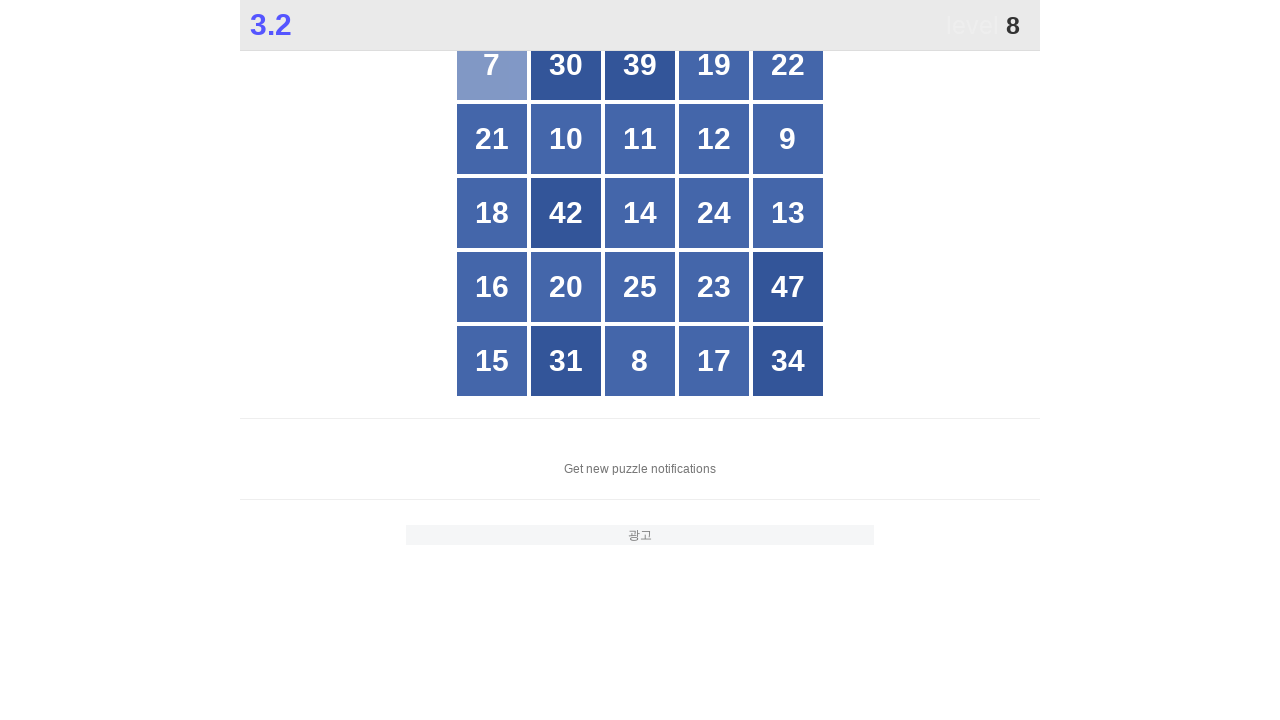

Located all grid buttons for number 8
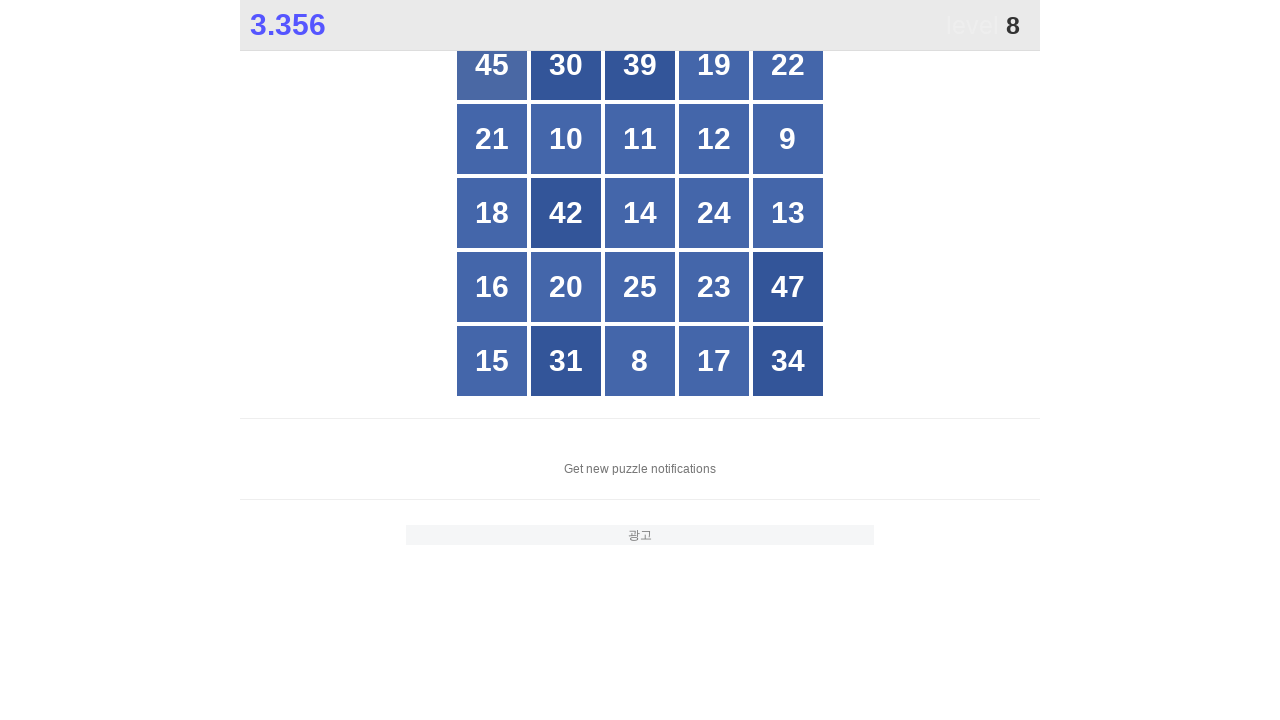

Clicked button with number 8 at (640, 361) on #grid > div >> nth=22
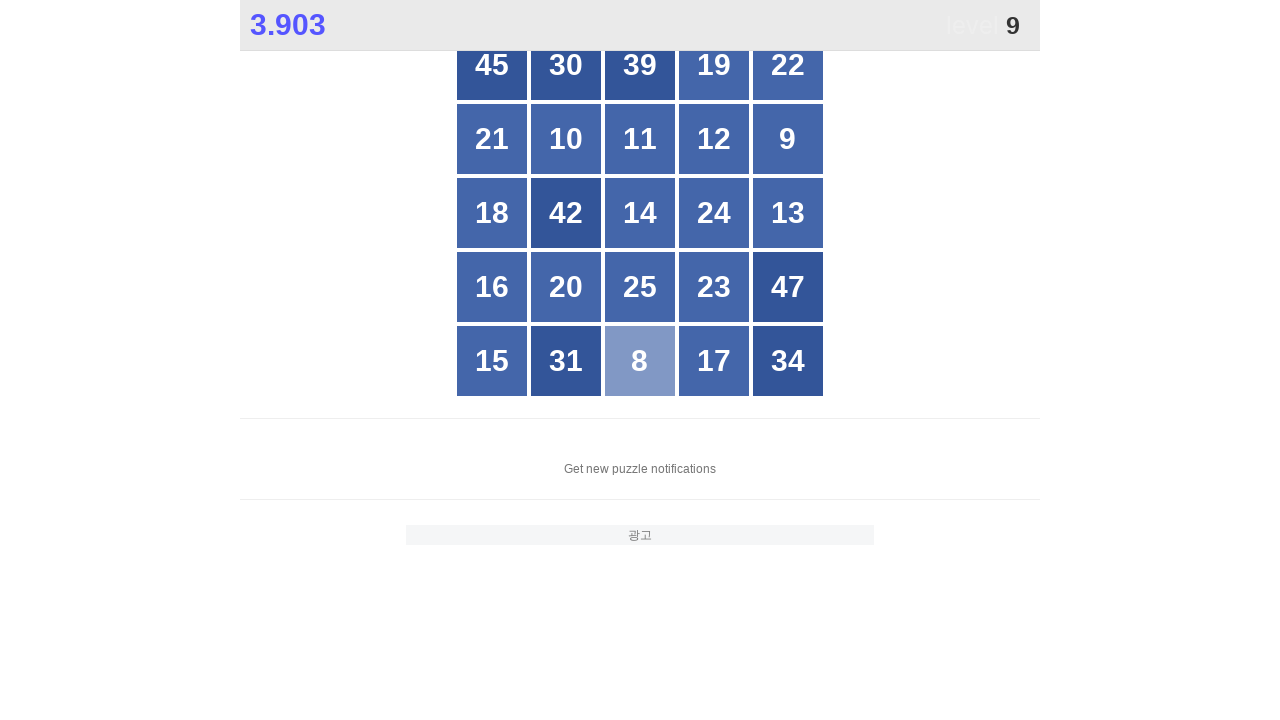

Located all grid buttons for number 9
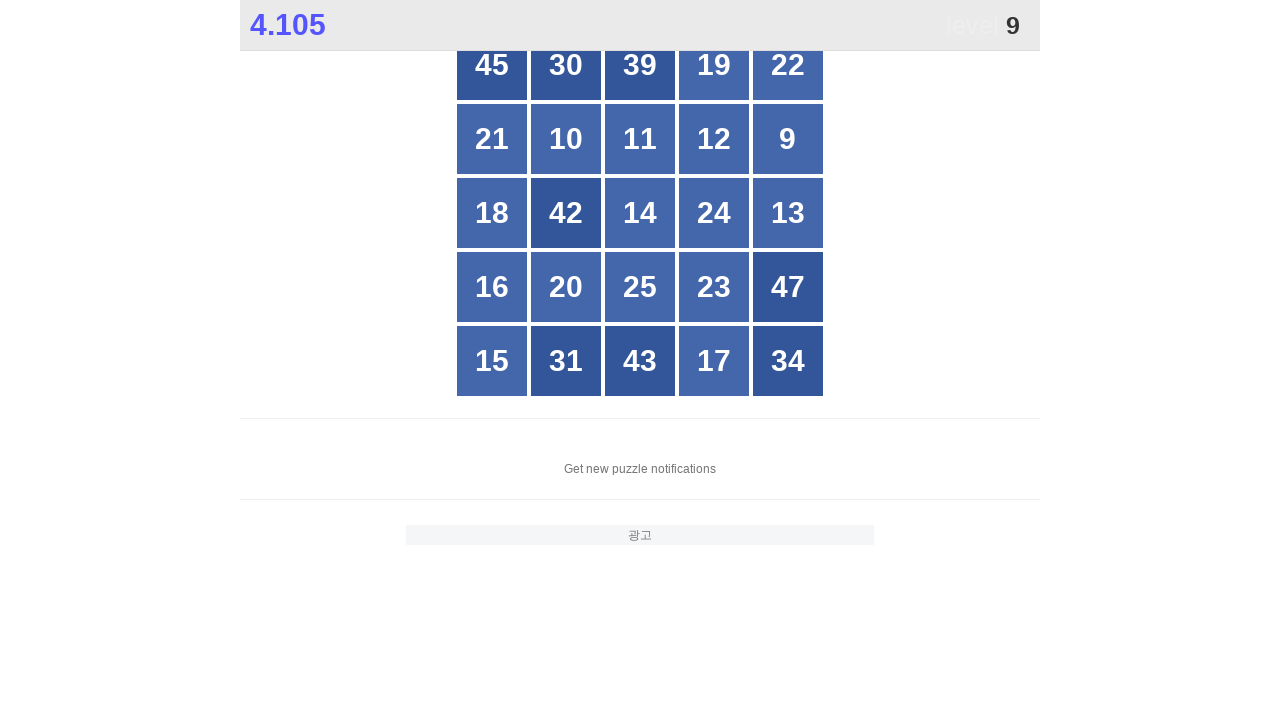

Clicked button with number 9 at (788, 139) on #grid > div >> nth=9
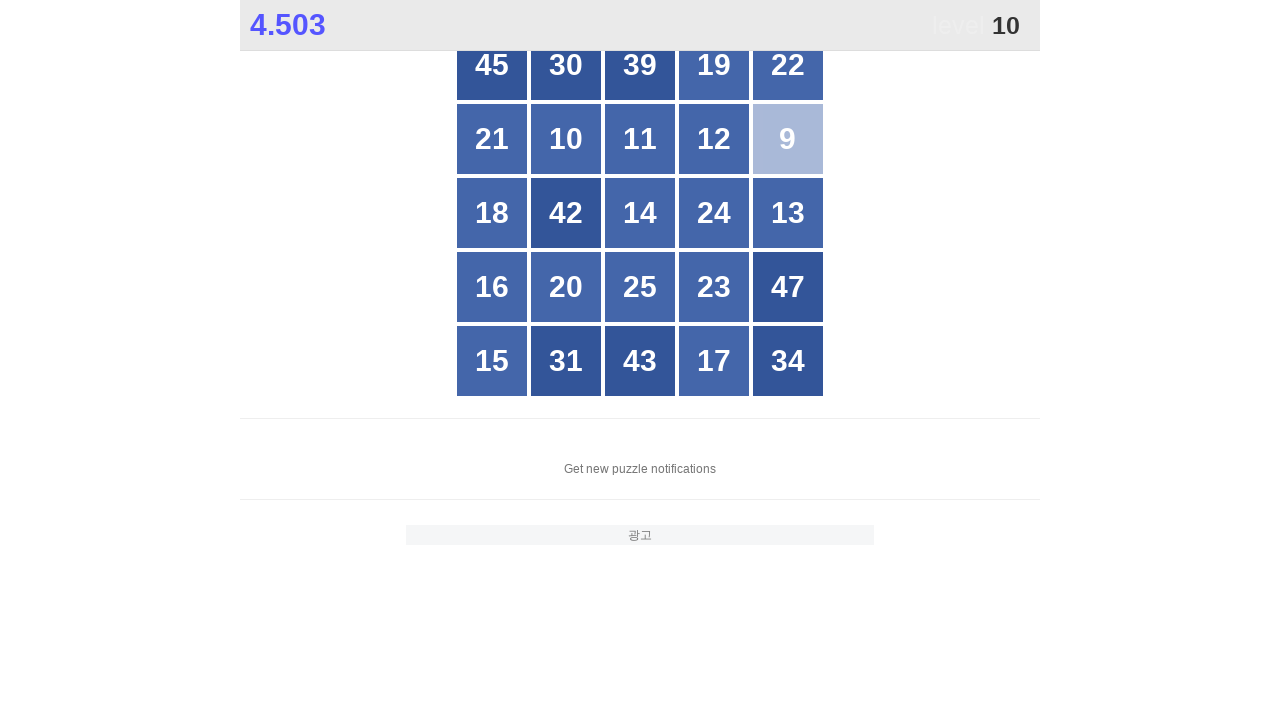

Located all grid buttons for number 10
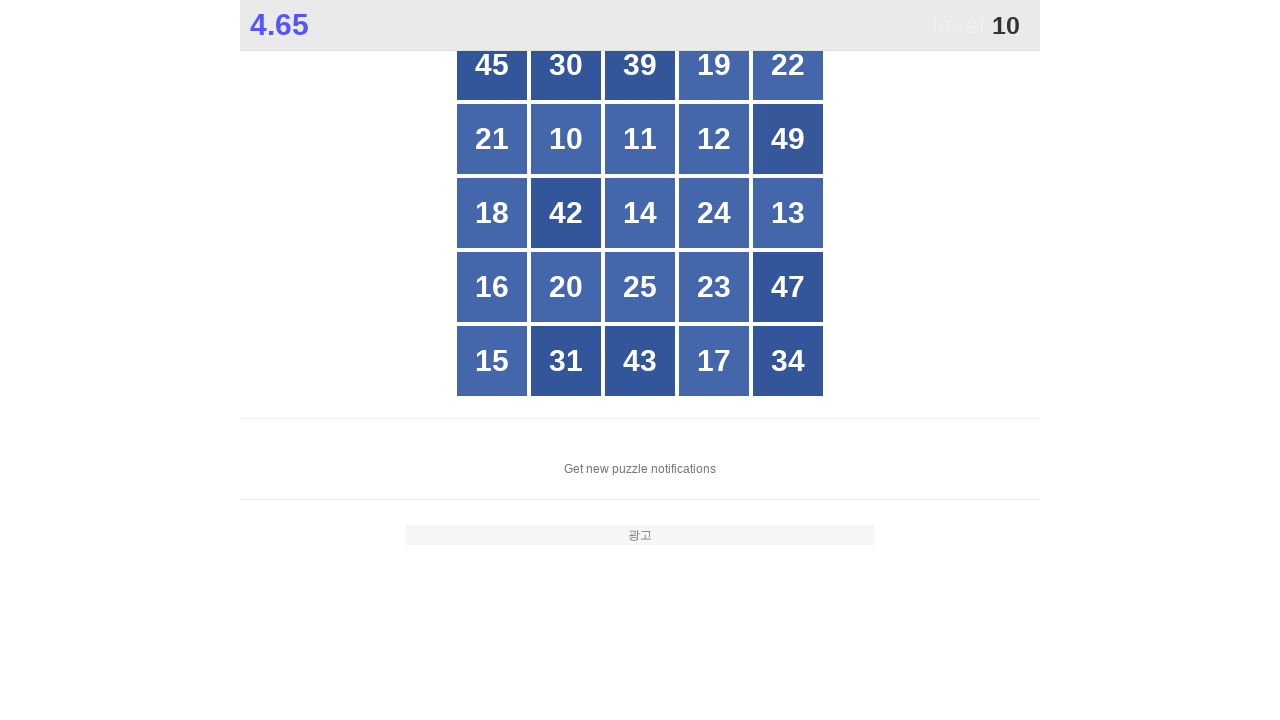

Clicked button with number 10 at (566, 139) on #grid > div >> nth=6
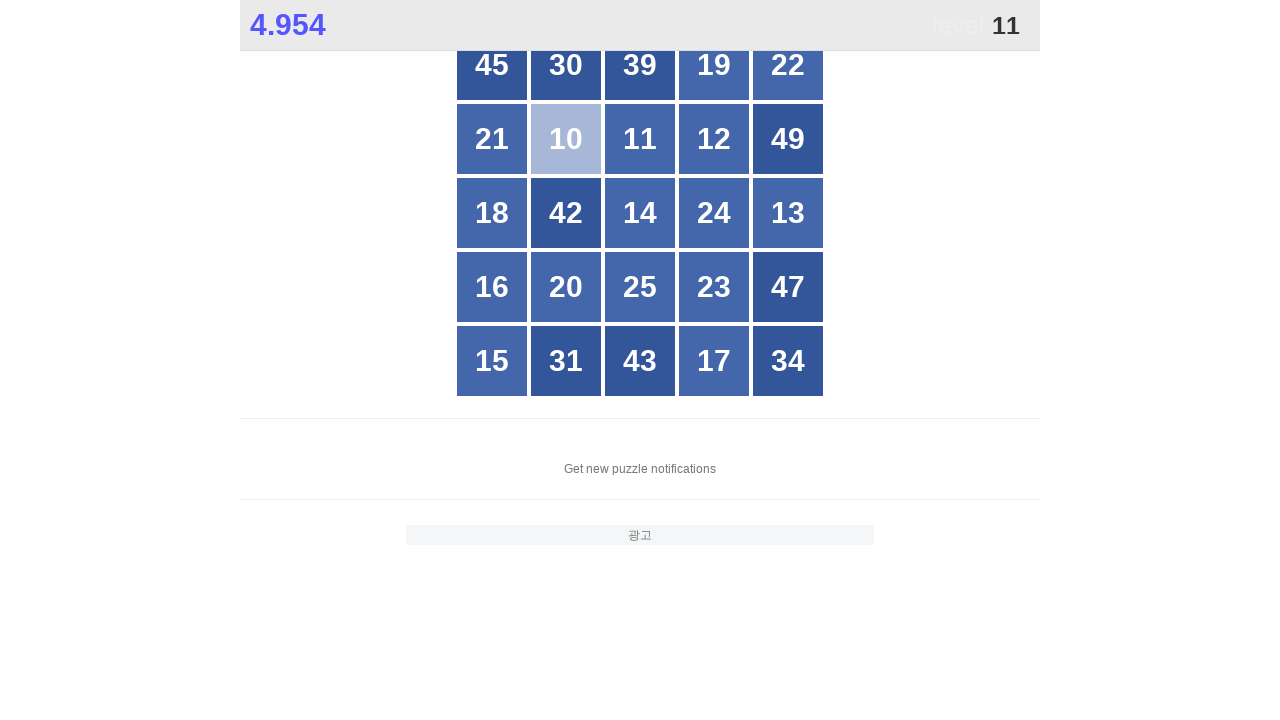

Located all grid buttons for number 11
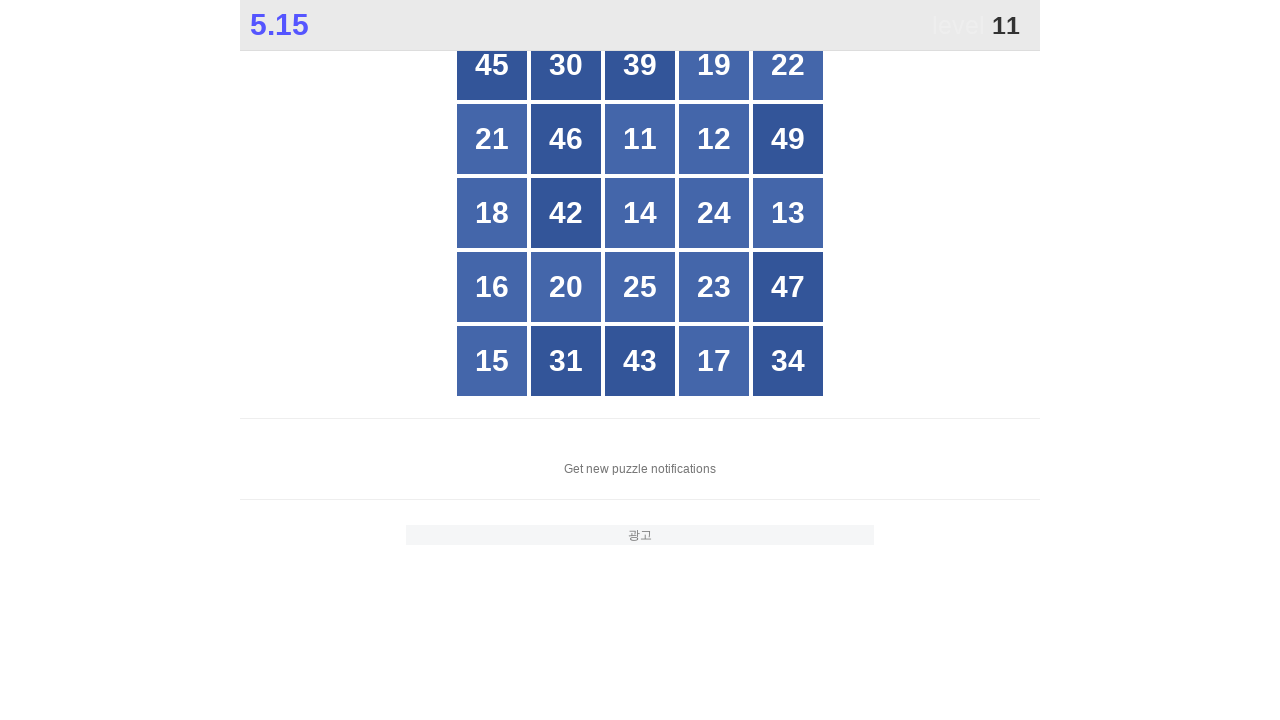

Clicked button with number 11 at (640, 139) on #grid > div >> nth=7
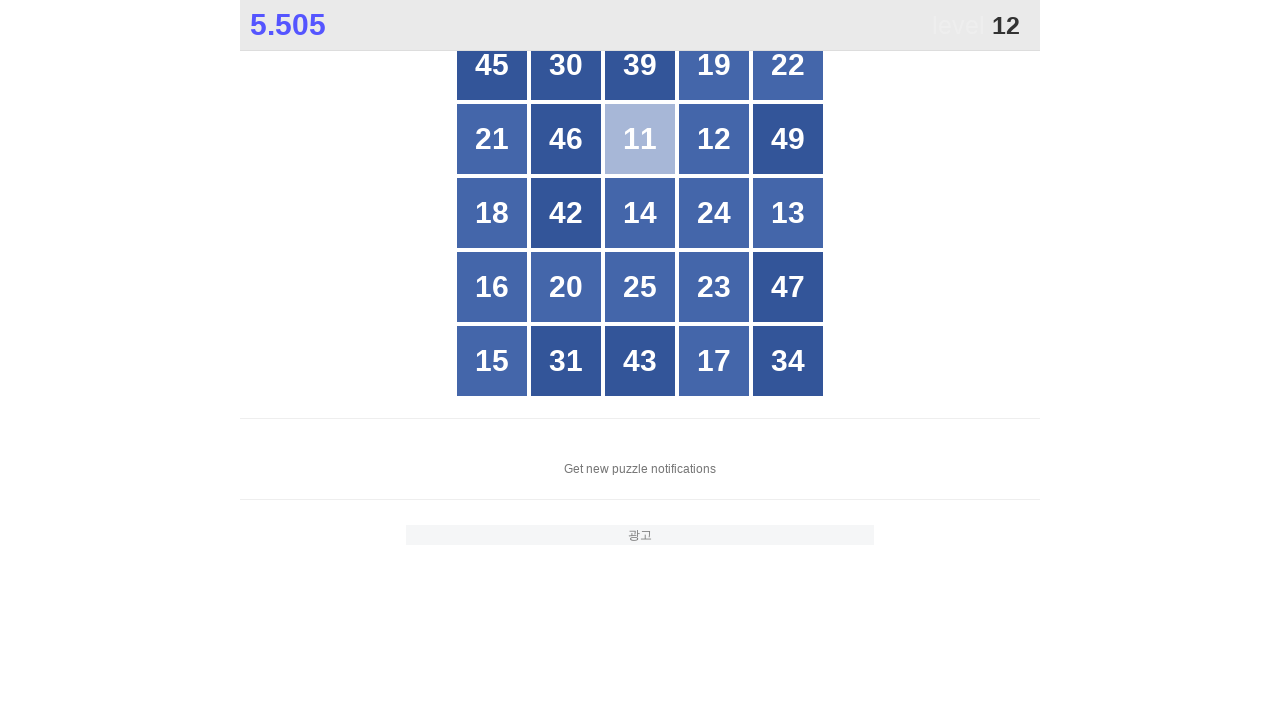

Located all grid buttons for number 12
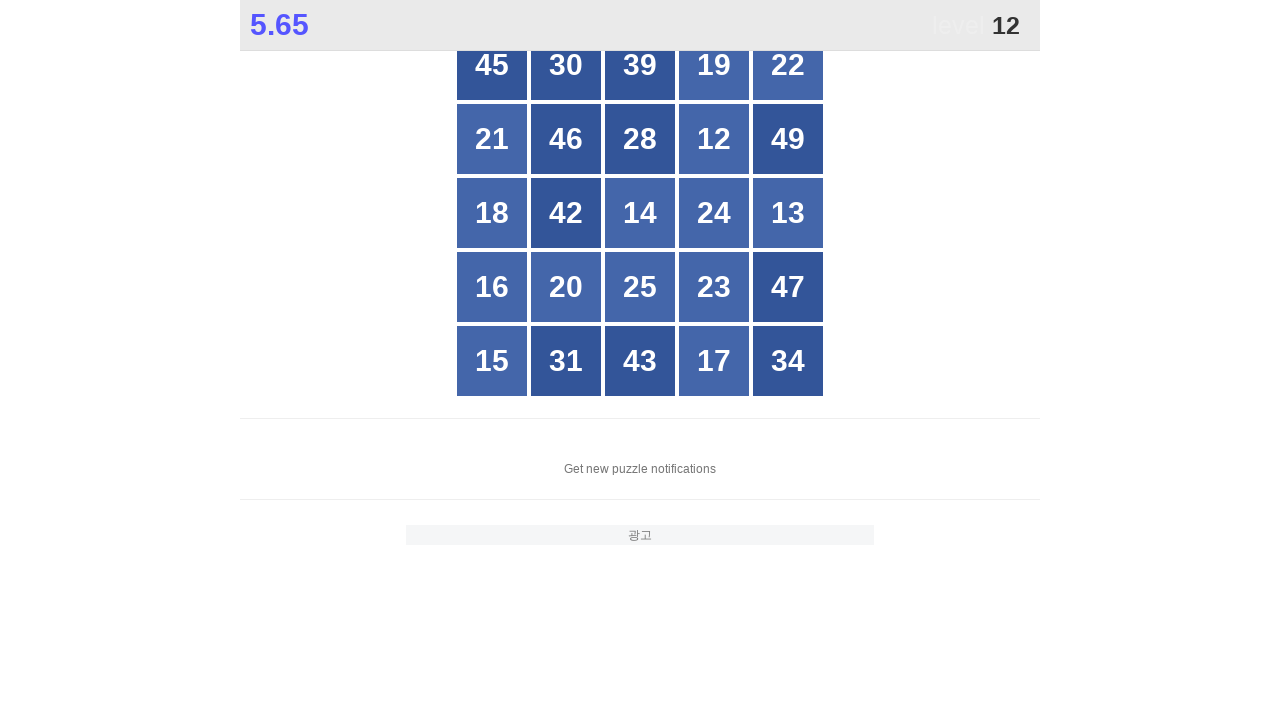

Clicked button with number 12 at (714, 139) on #grid > div >> nth=8
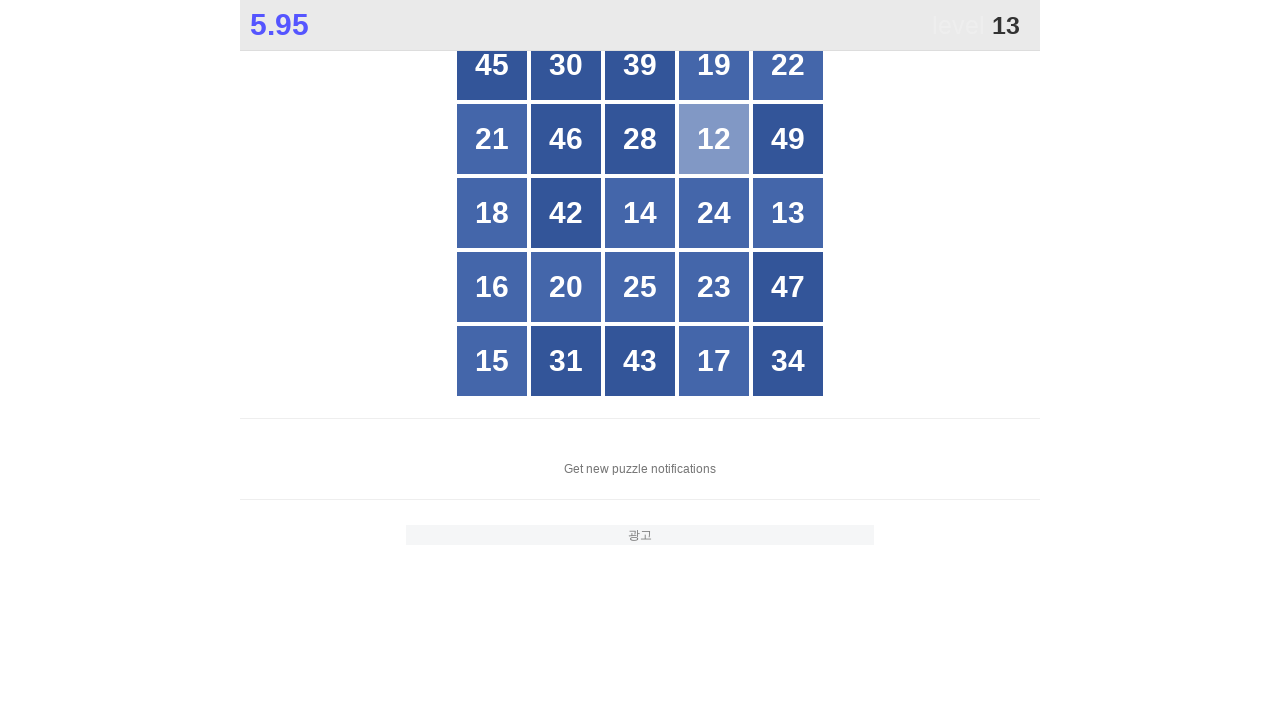

Located all grid buttons for number 13
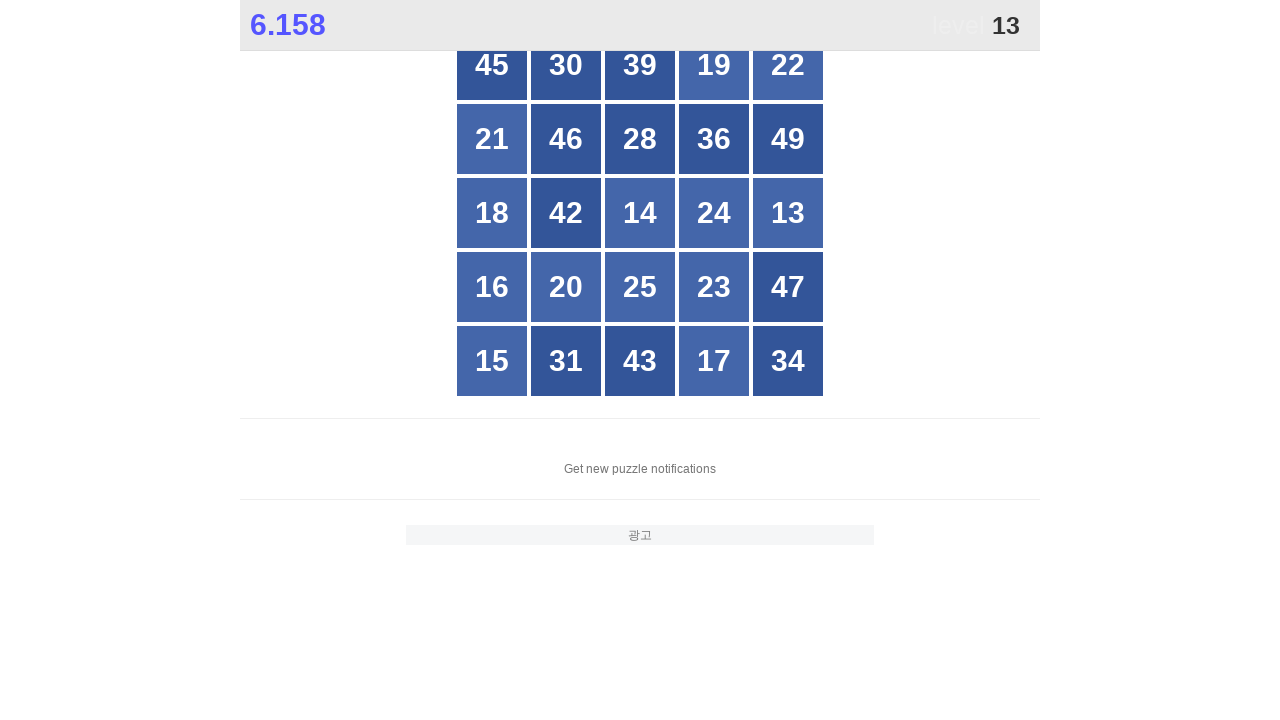

Clicked button with number 13 at (788, 213) on #grid > div >> nth=14
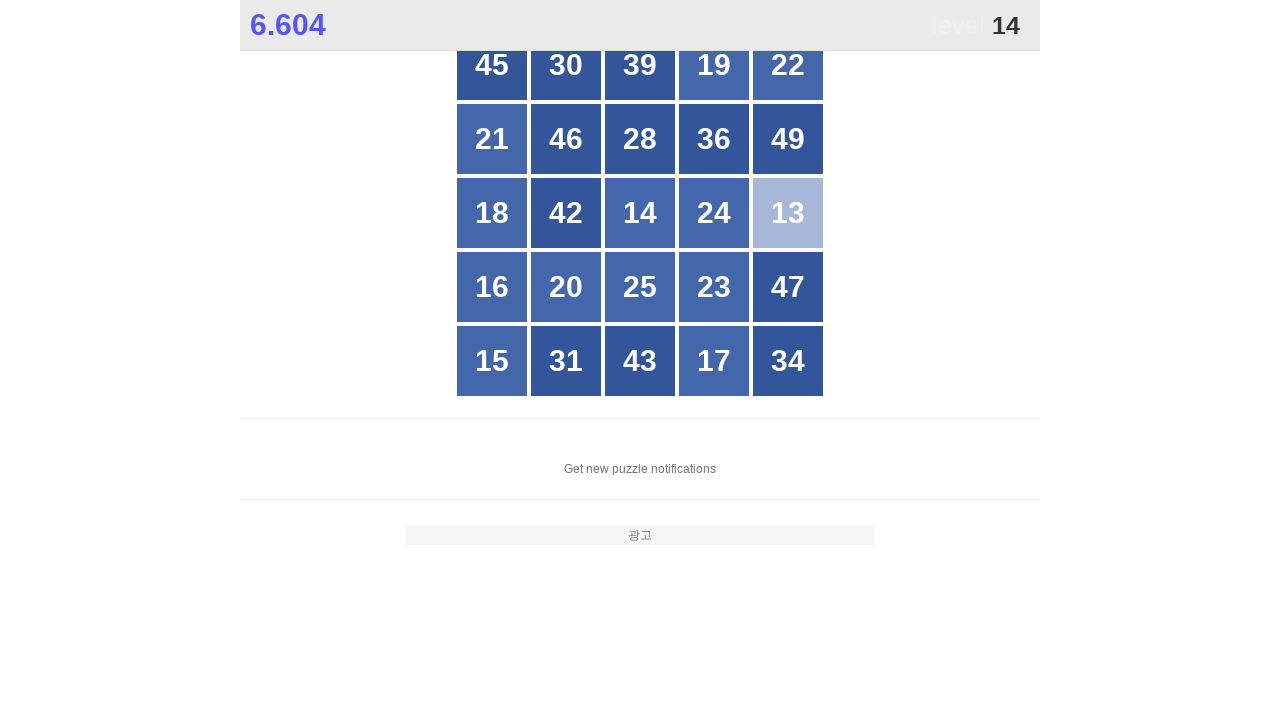

Located all grid buttons for number 14
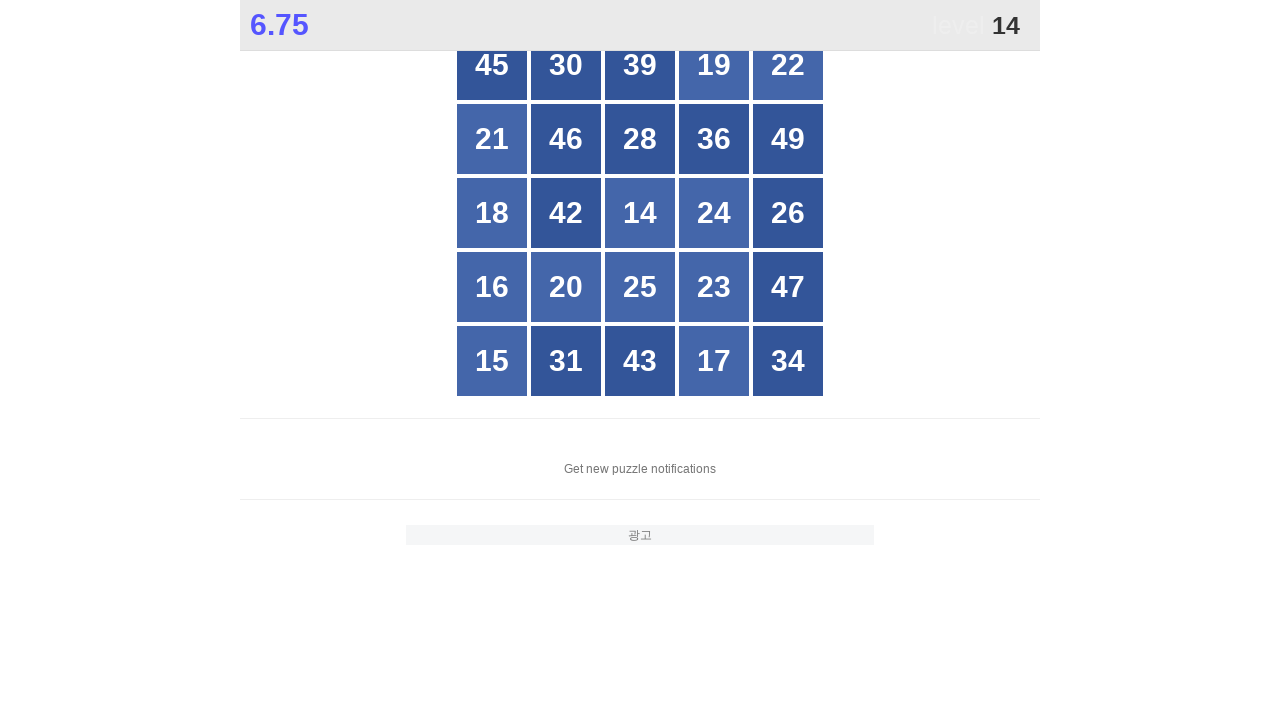

Clicked button with number 14 at (640, 213) on #grid > div >> nth=12
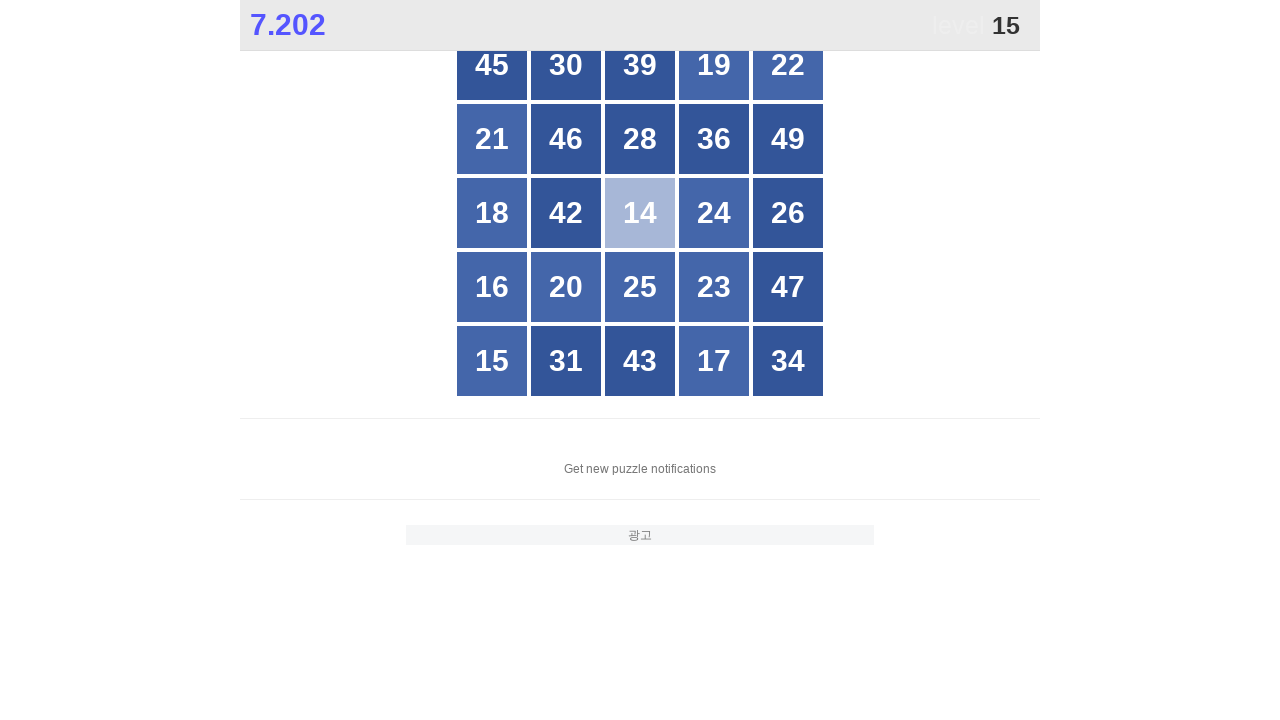

Located all grid buttons for number 15
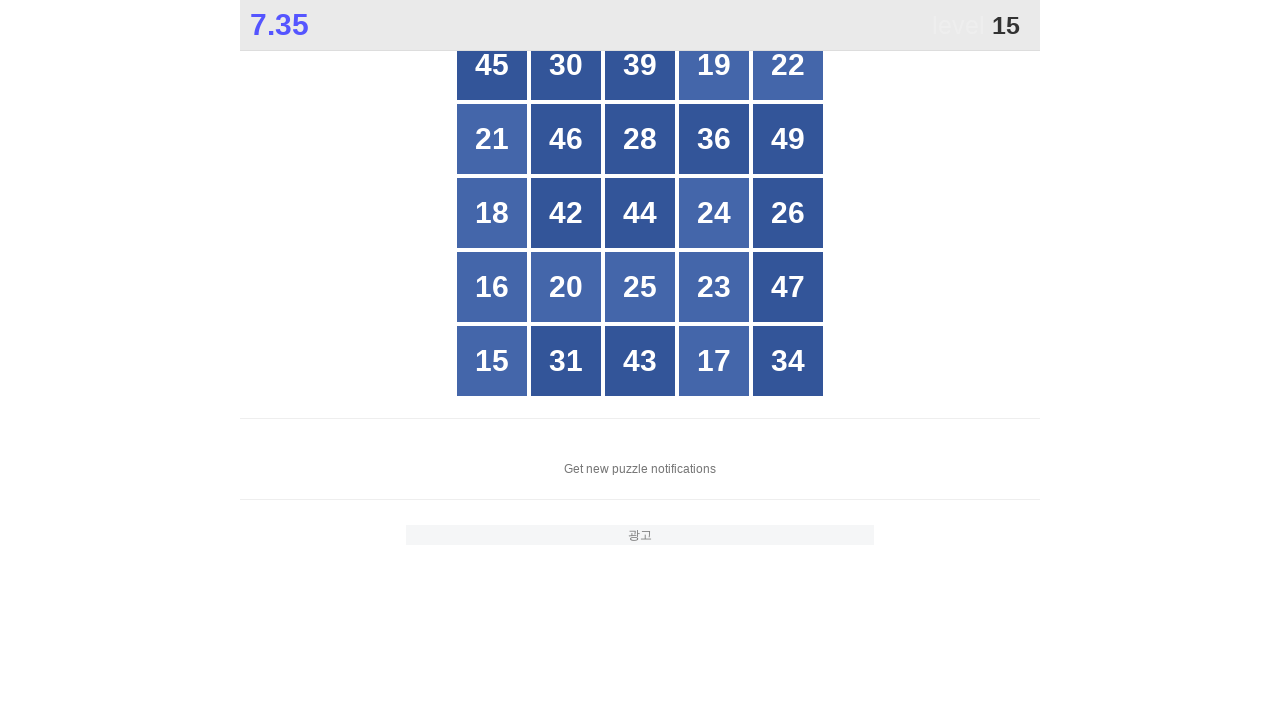

Clicked button with number 15 at (492, 361) on #grid > div >> nth=20
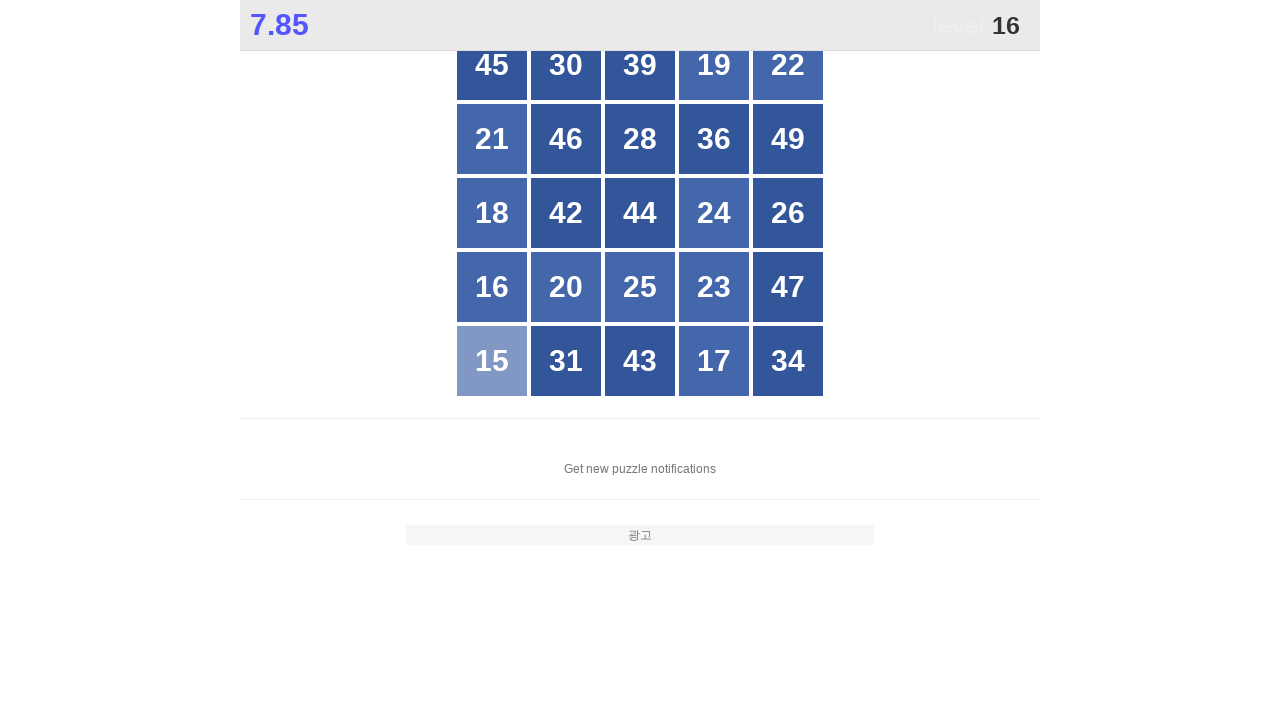

Located all grid buttons for number 16
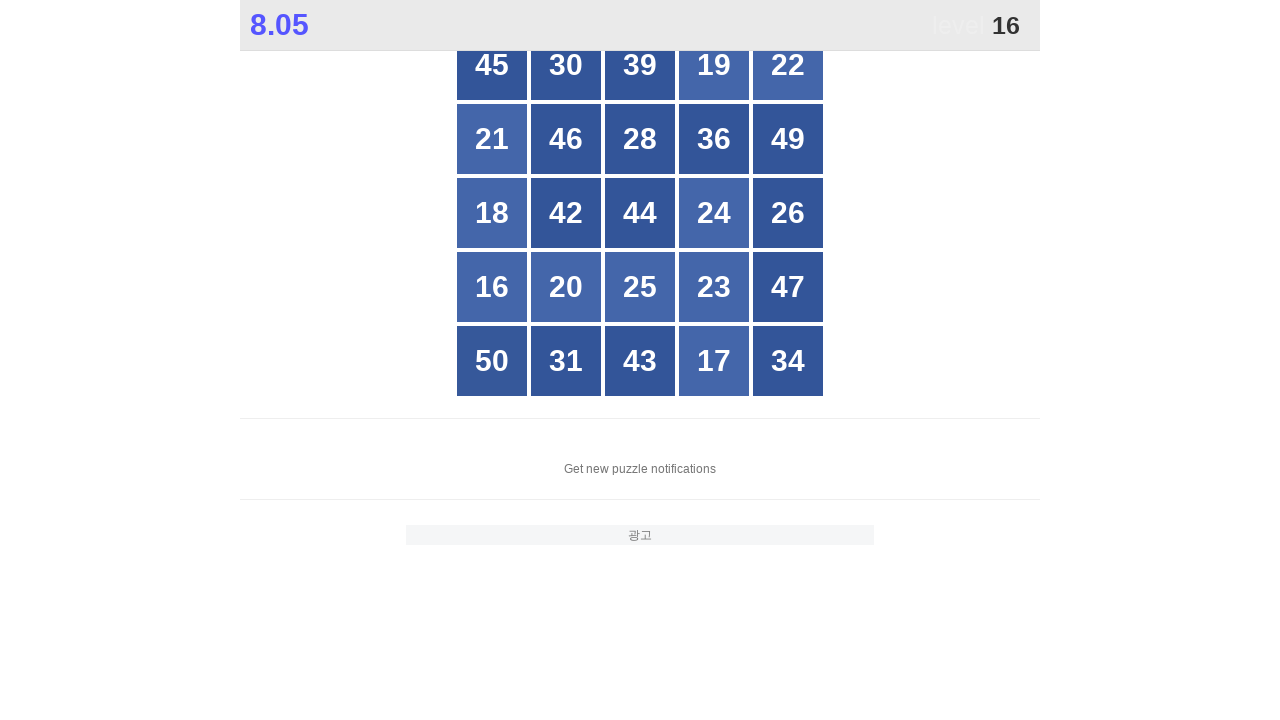

Clicked button with number 16 at (492, 287) on #grid > div >> nth=15
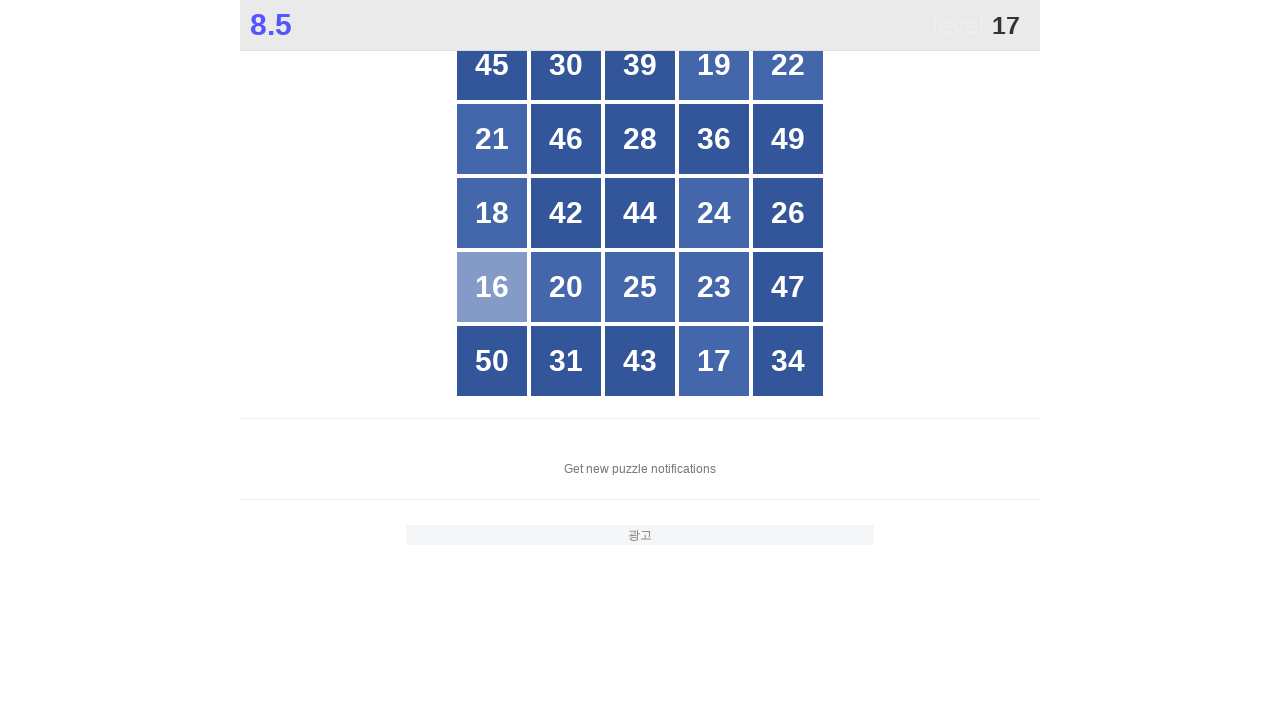

Located all grid buttons for number 17
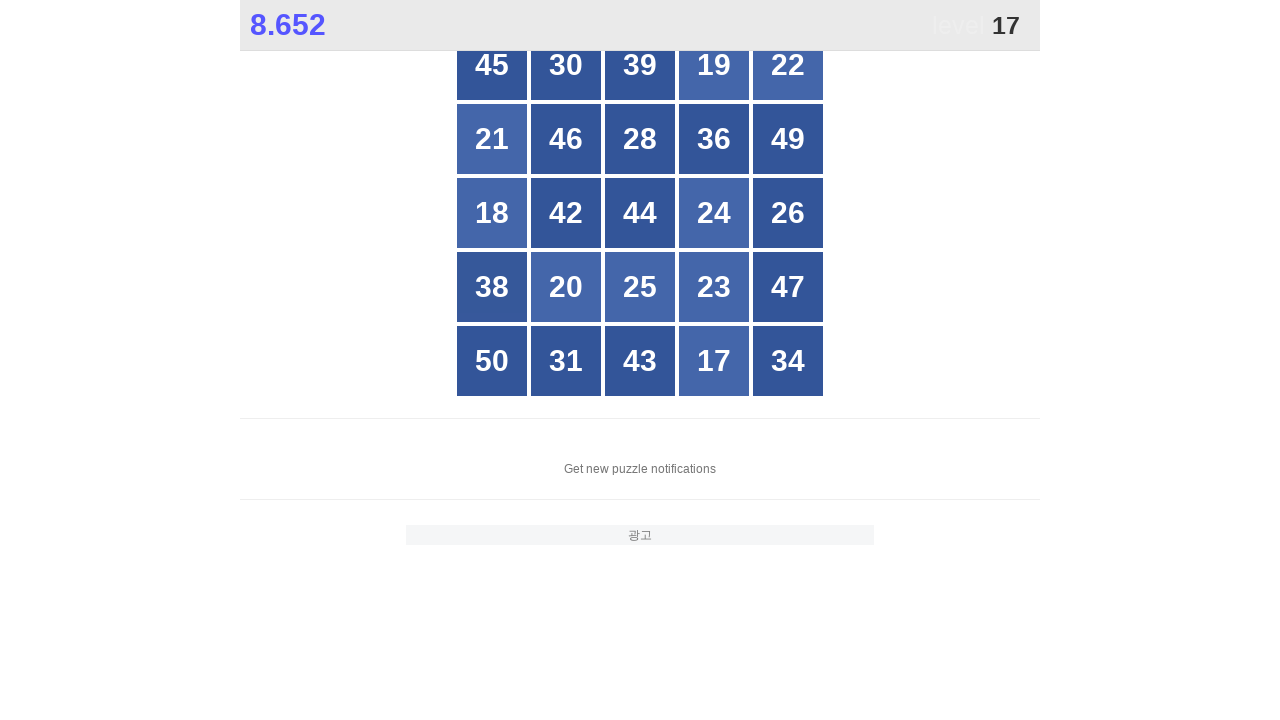

Clicked button with number 17 at (714, 361) on #grid > div >> nth=23
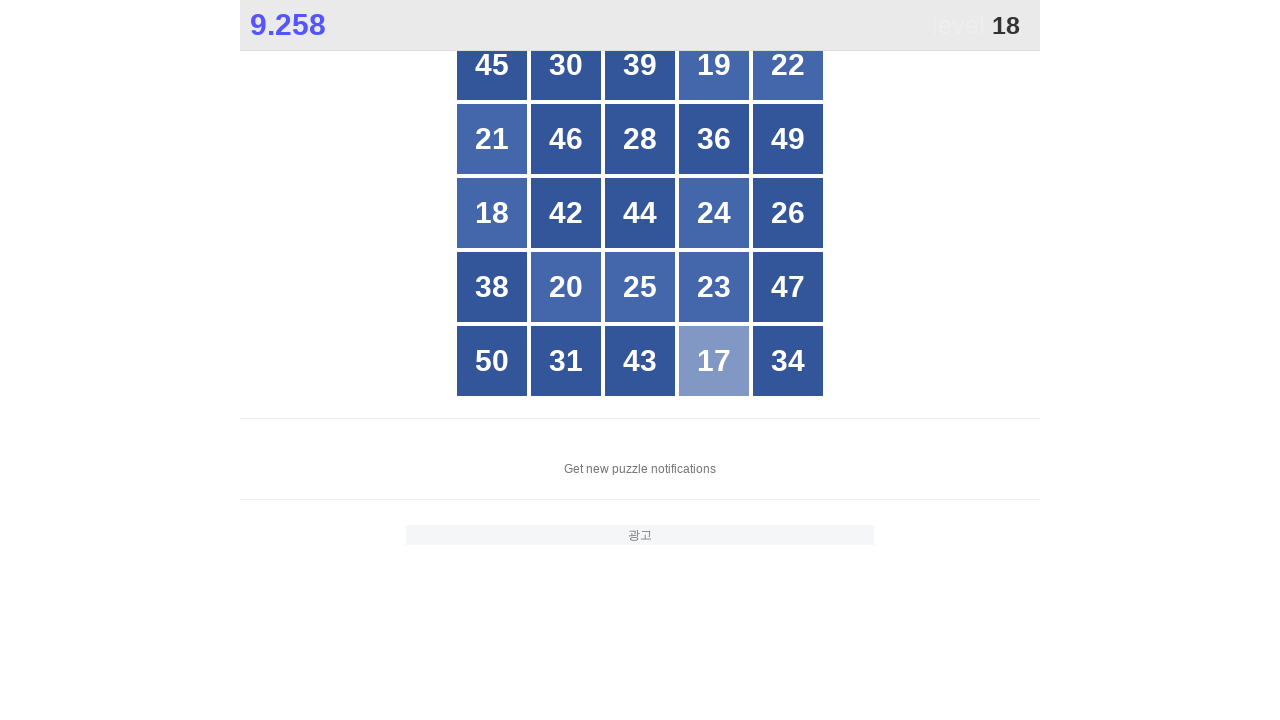

Located all grid buttons for number 18
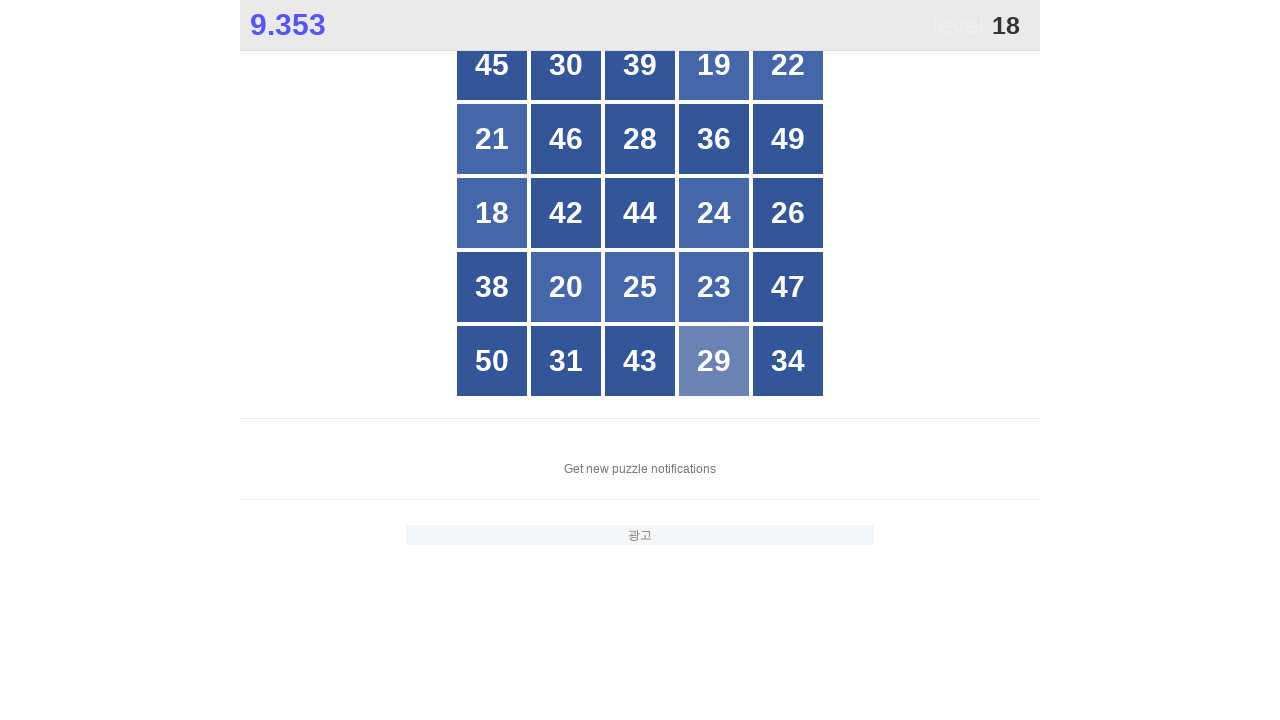

Clicked button with number 18 at (492, 213) on #grid > div >> nth=10
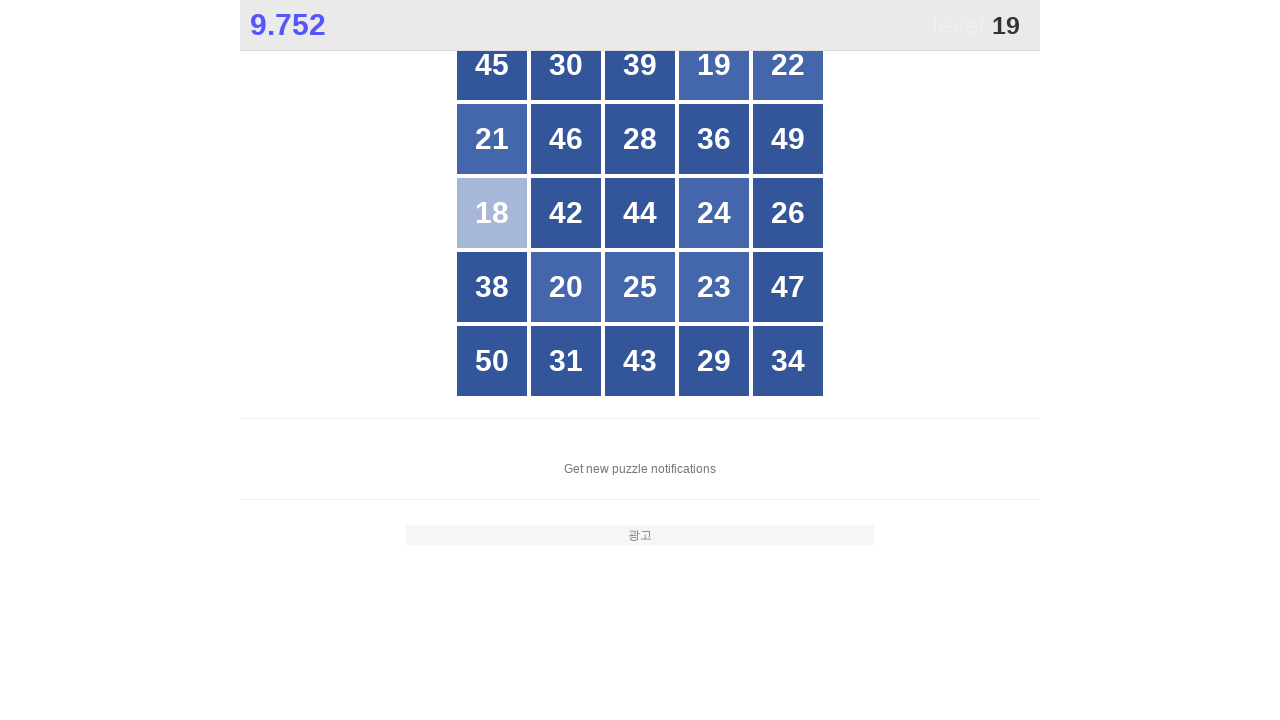

Located all grid buttons for number 19
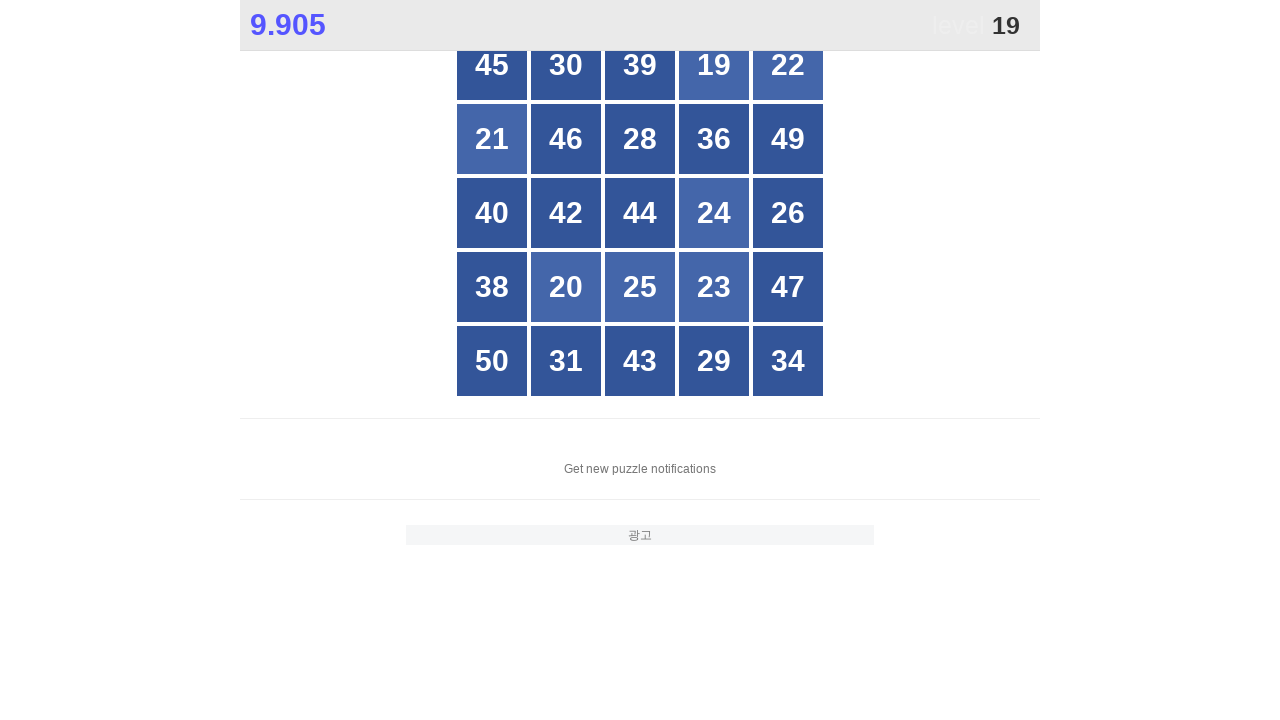

Clicked button with number 19 at (714, 65) on #grid > div >> nth=3
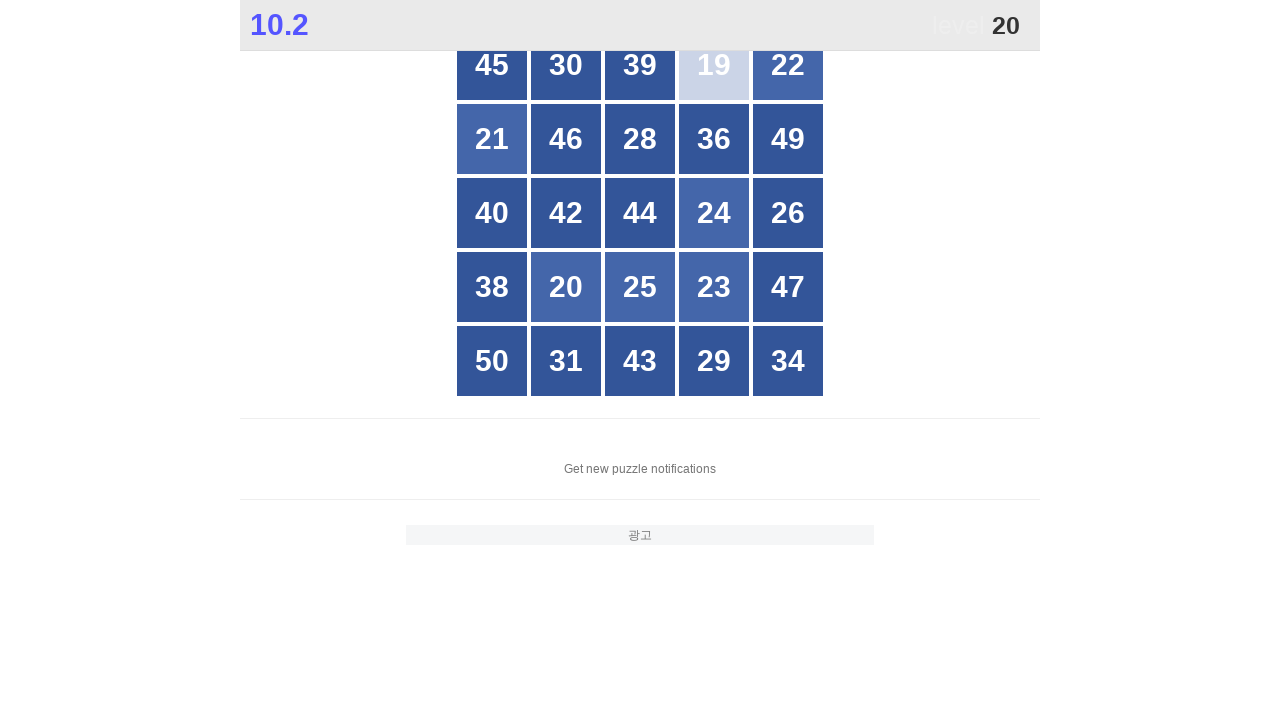

Located all grid buttons for number 20
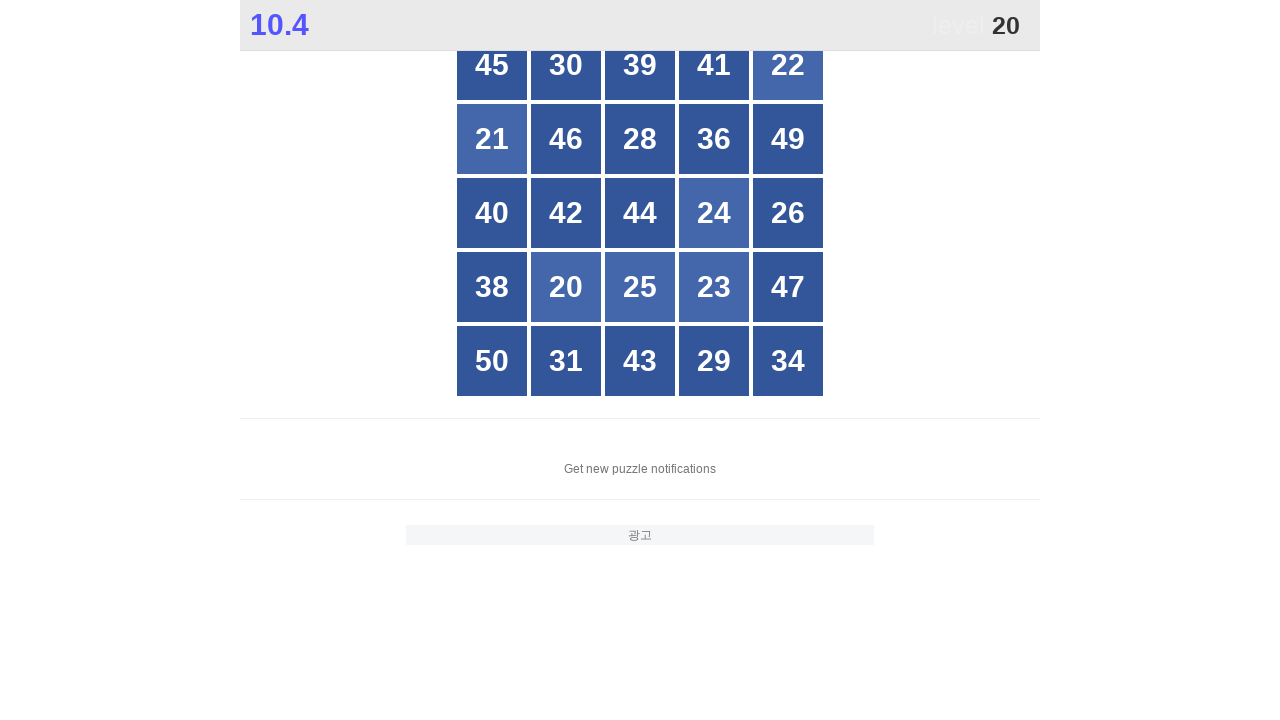

Clicked button with number 20 at (566, 287) on #grid > div >> nth=16
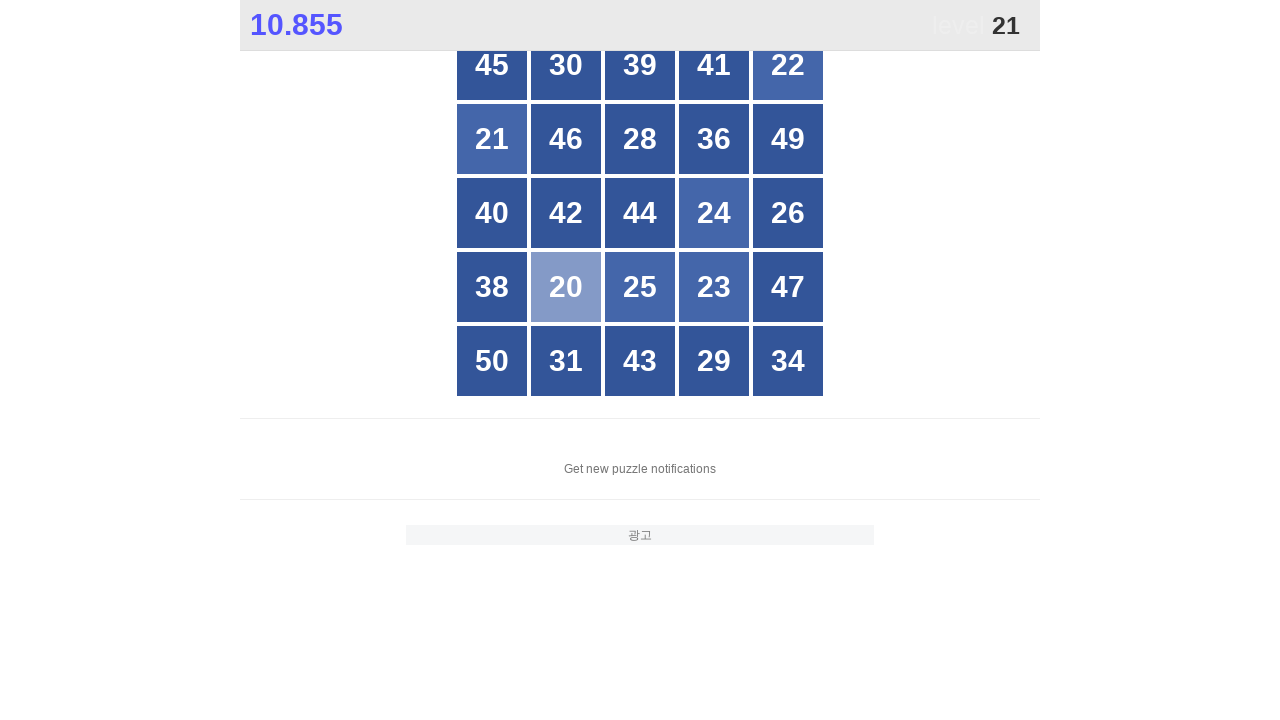

Located all grid buttons for number 21
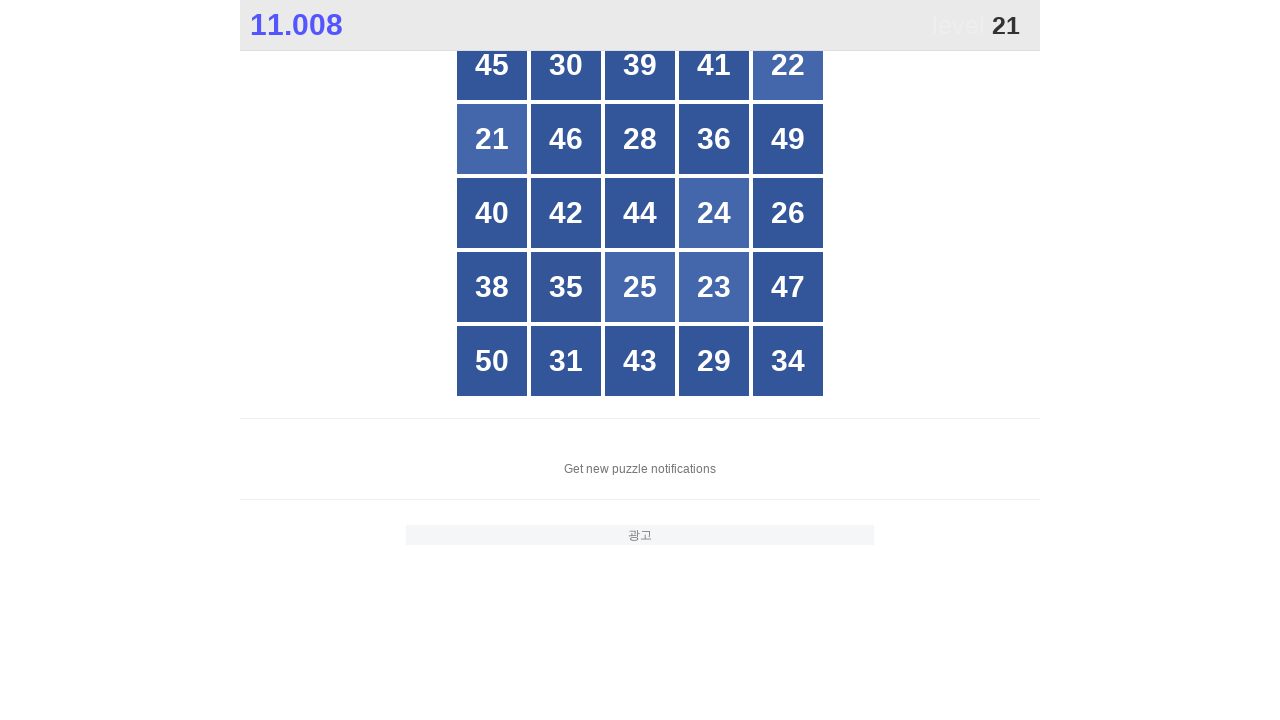

Clicked button with number 21 at (492, 139) on #grid > div >> nth=5
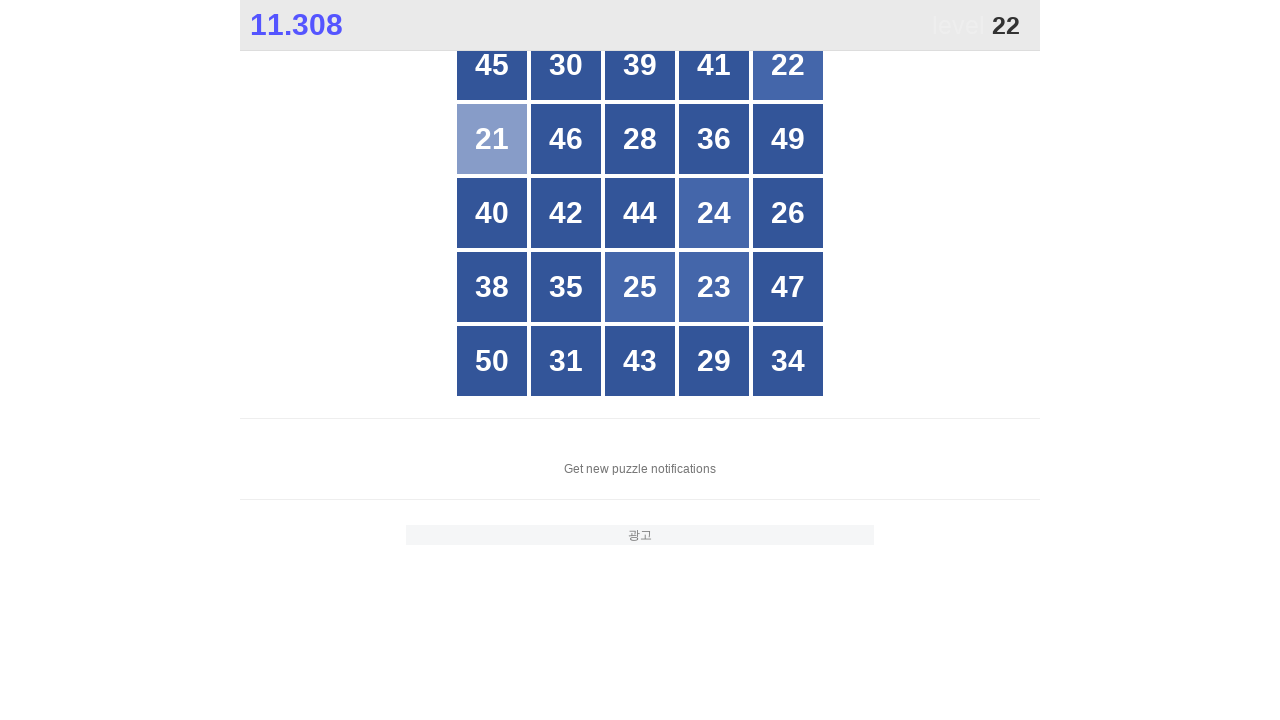

Located all grid buttons for number 22
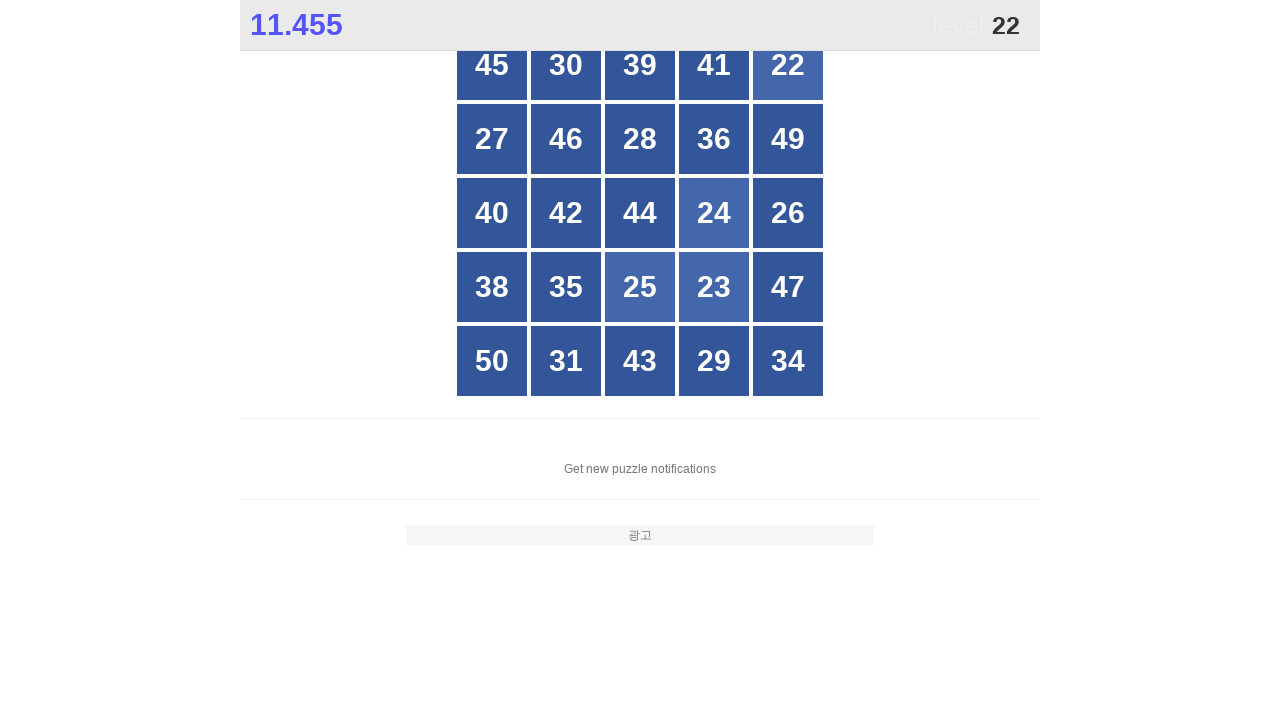

Clicked button with number 22 at (788, 65) on #grid > div >> nth=4
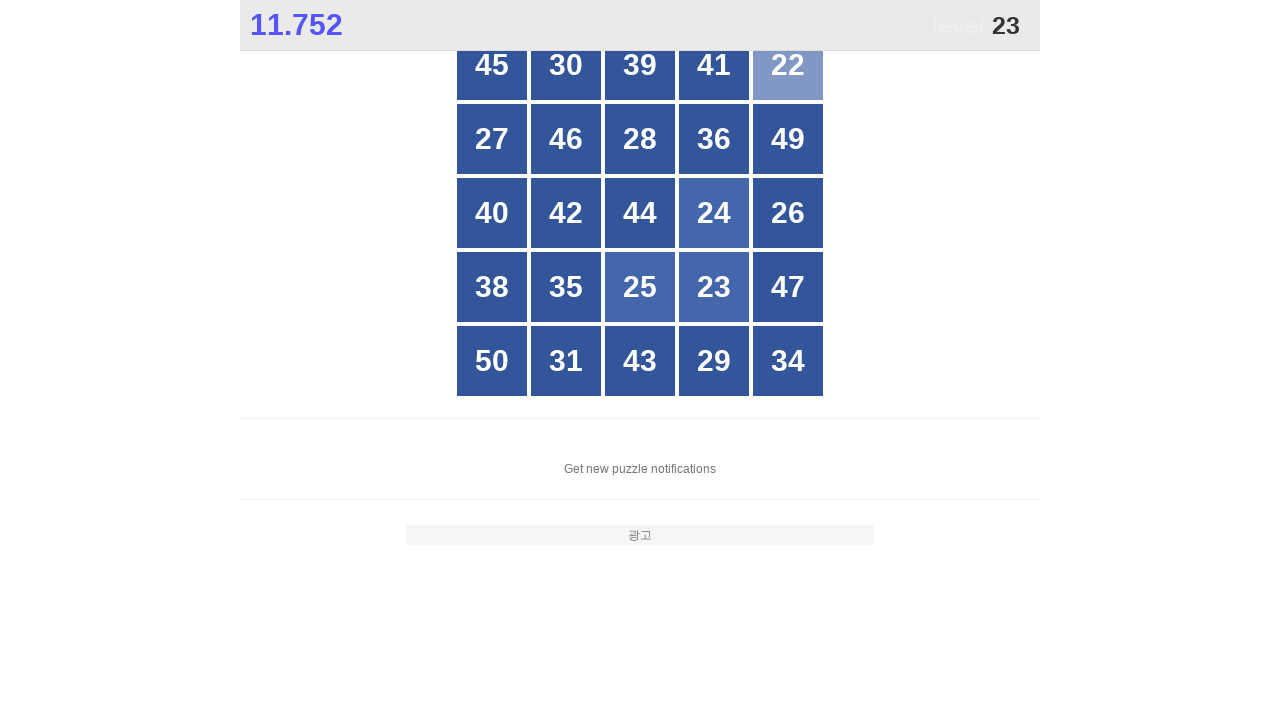

Located all grid buttons for number 23
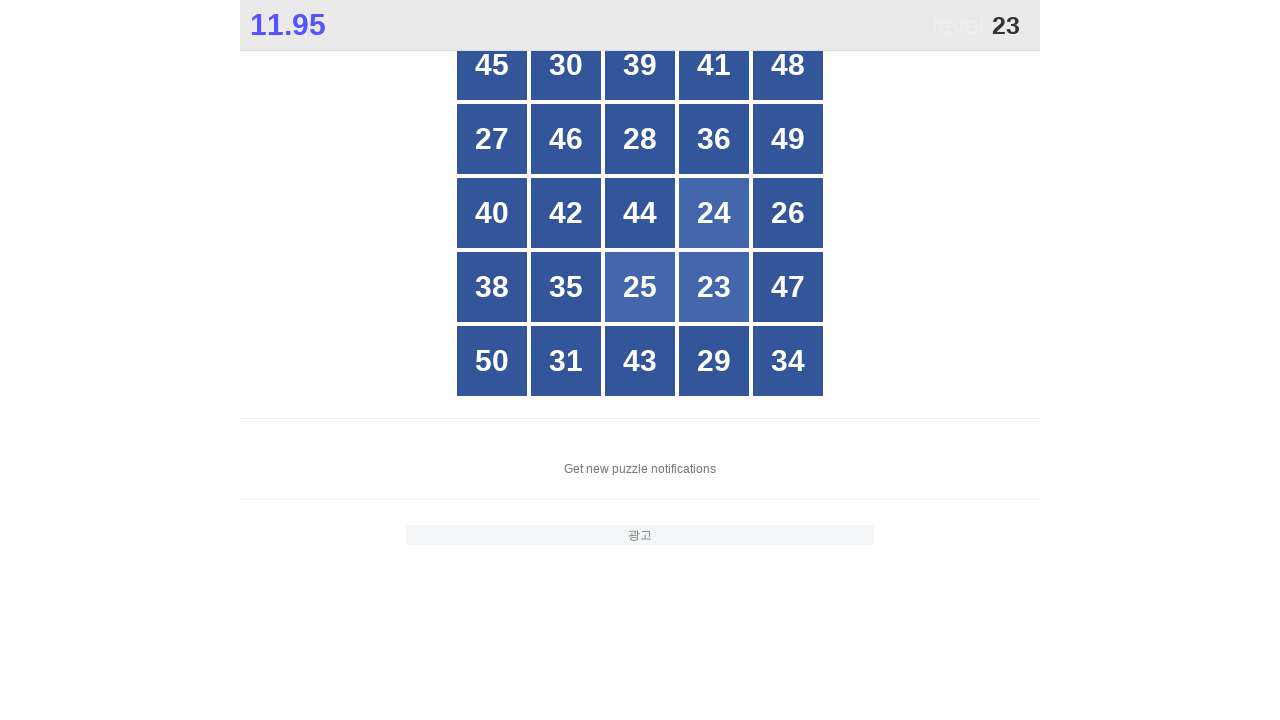

Clicked button with number 23 at (714, 287) on #grid > div >> nth=18
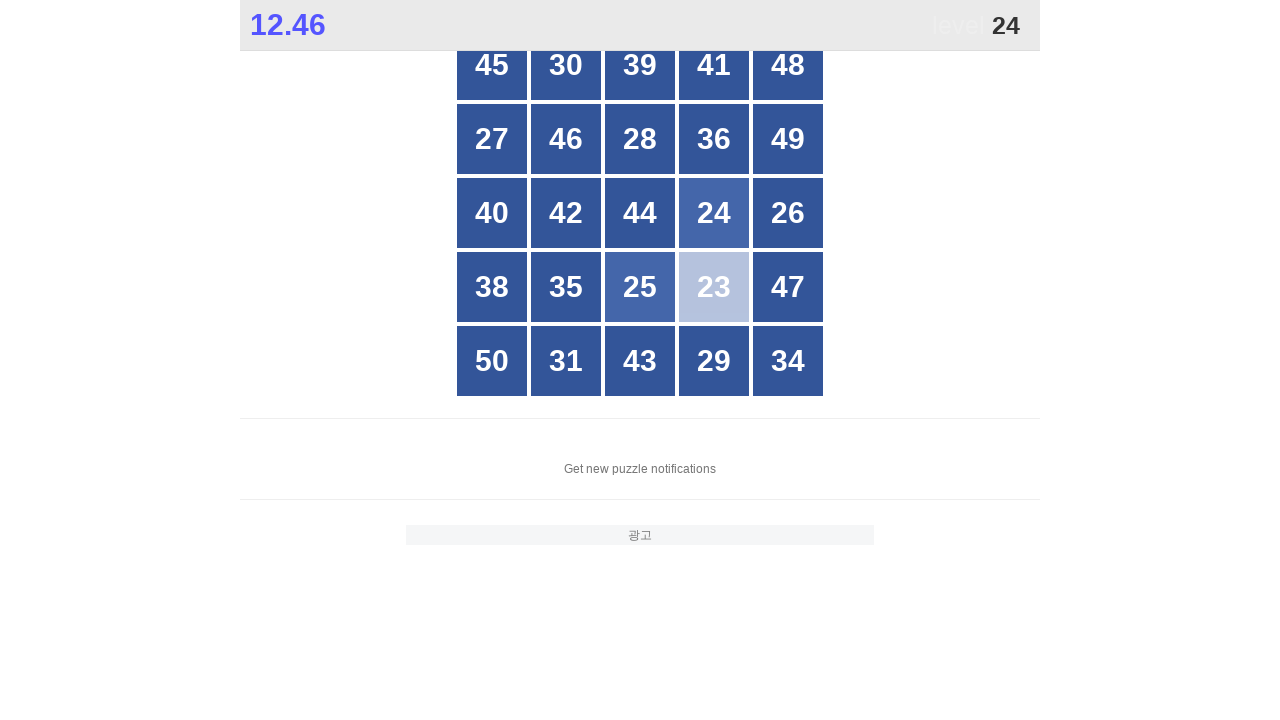

Located all grid buttons for number 24
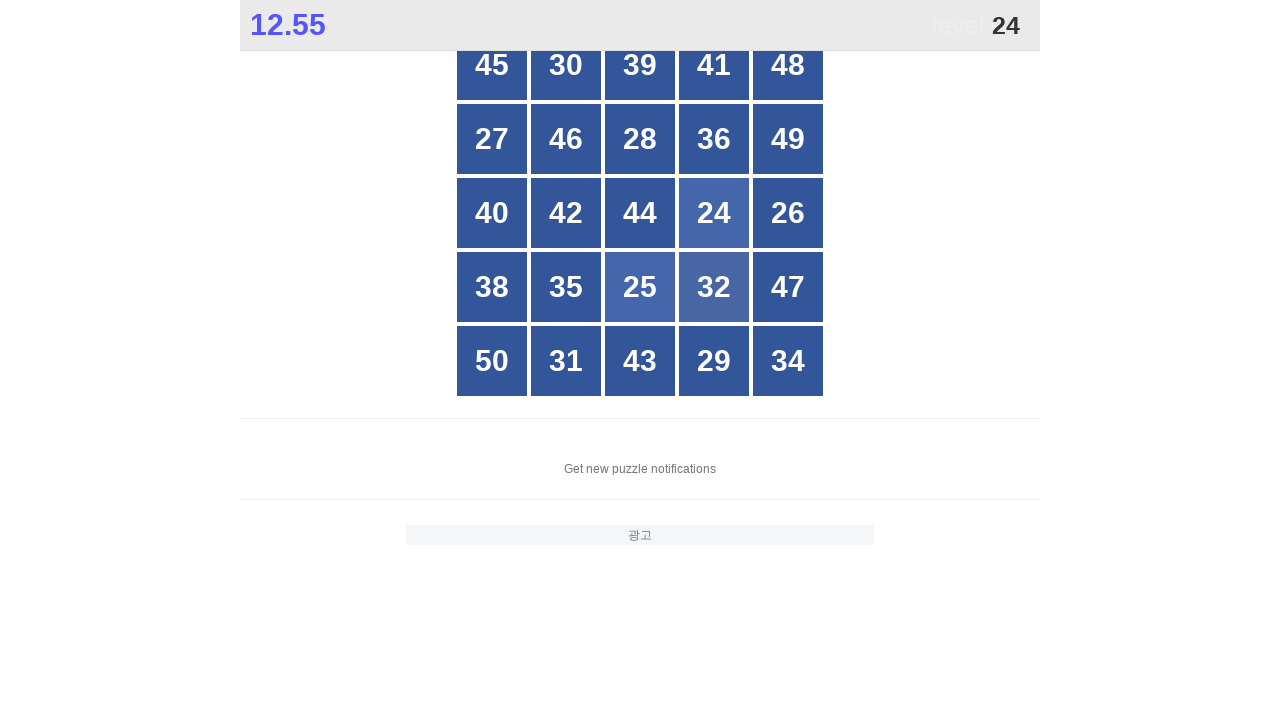

Clicked button with number 24 at (714, 213) on #grid > div >> nth=13
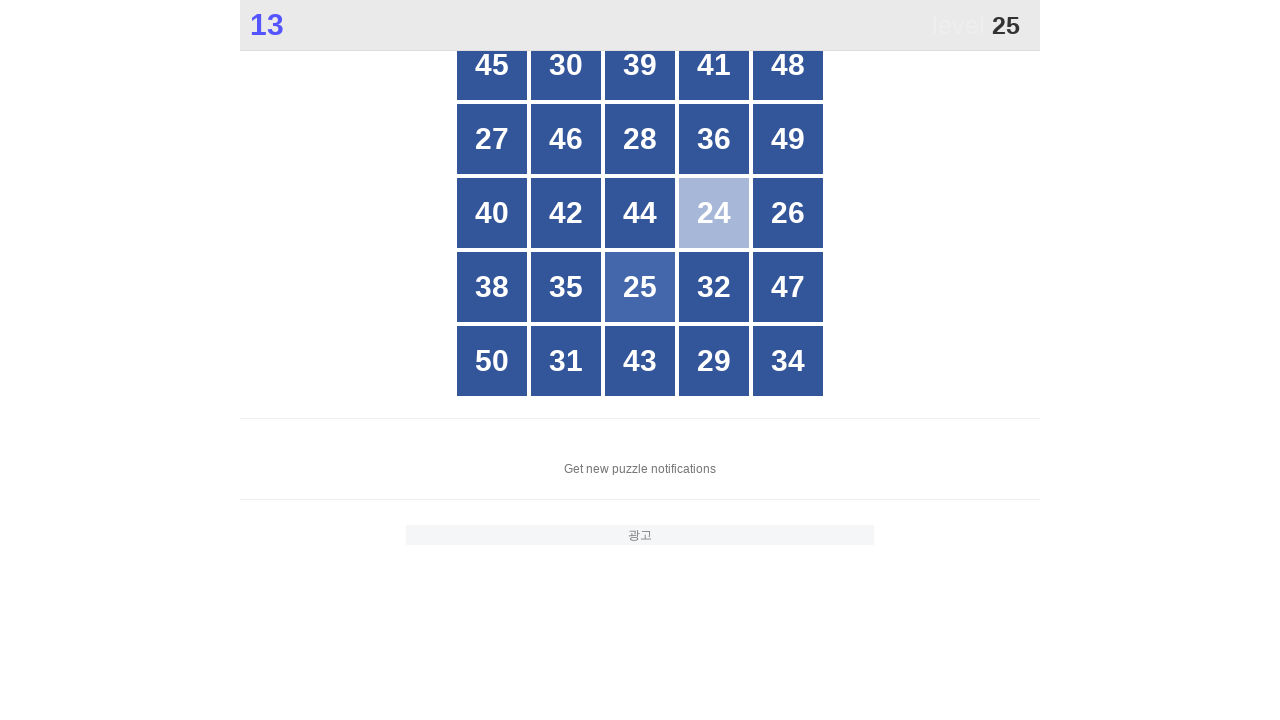

Located all grid buttons for number 25
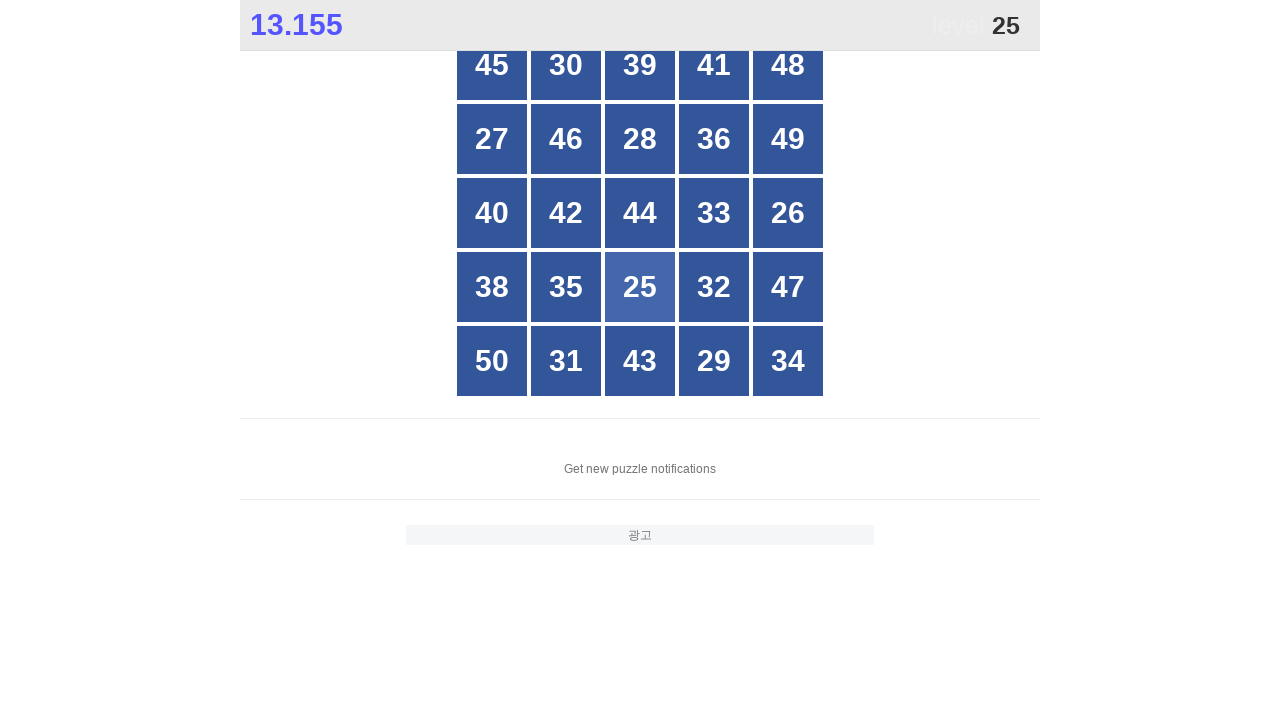

Clicked button with number 25 at (640, 287) on #grid > div >> nth=17
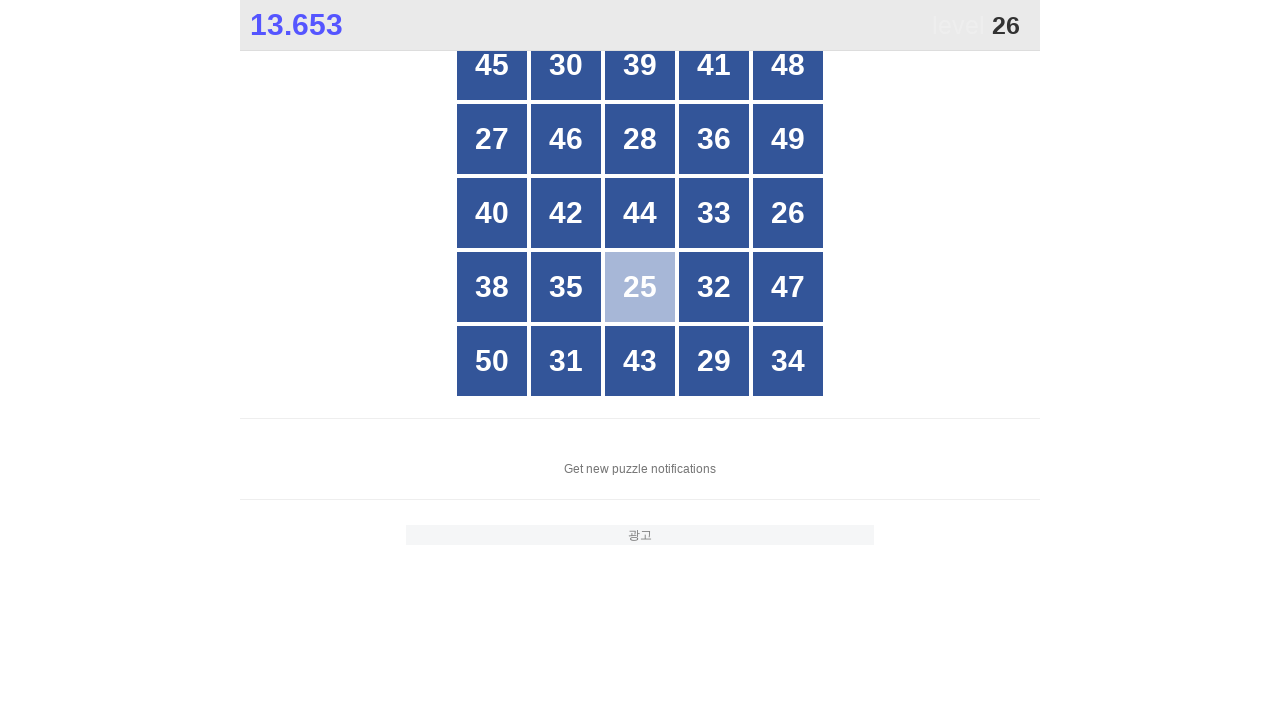

Located all grid buttons for number 26
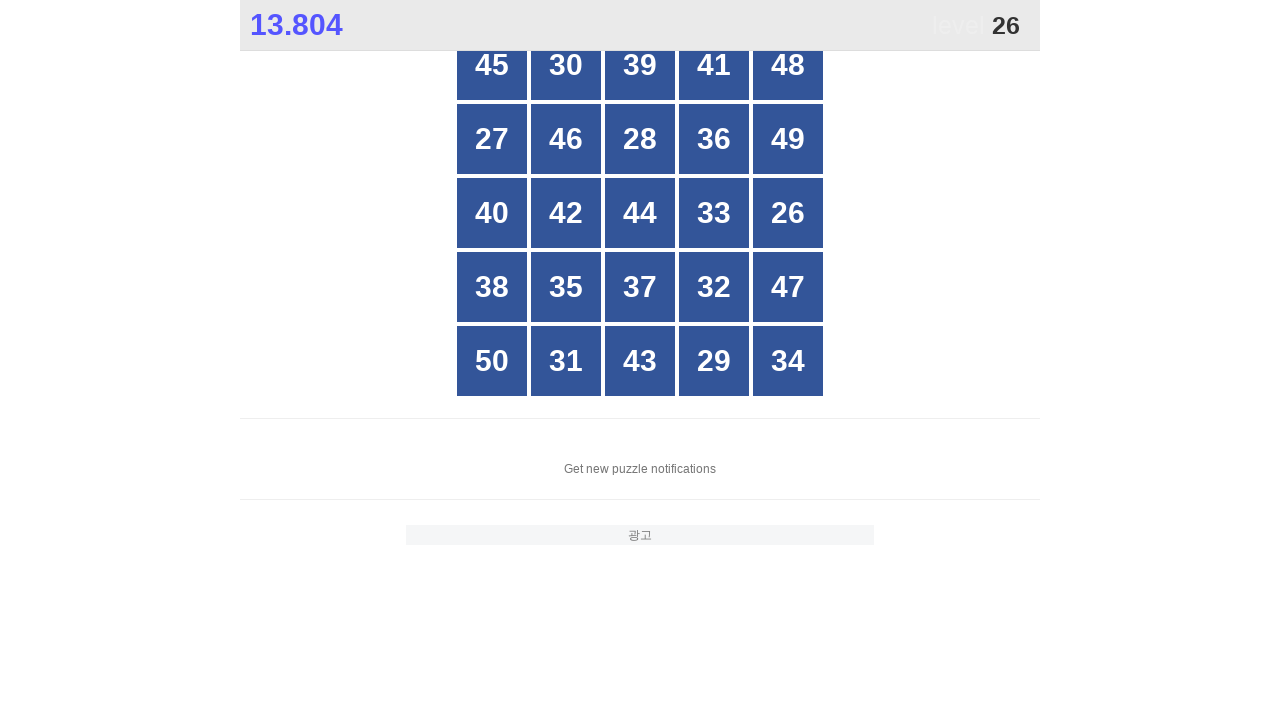

Clicked button with number 26 at (788, 213) on #grid > div >> nth=14
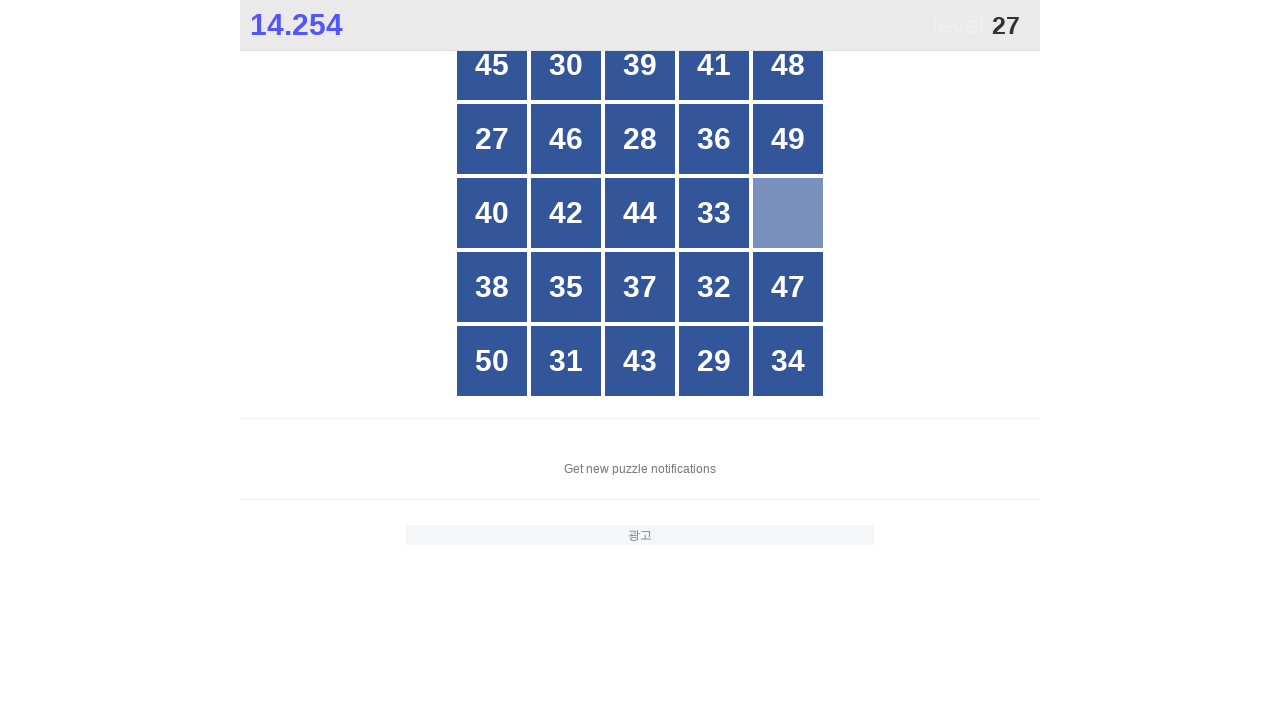

Located all grid buttons for number 27
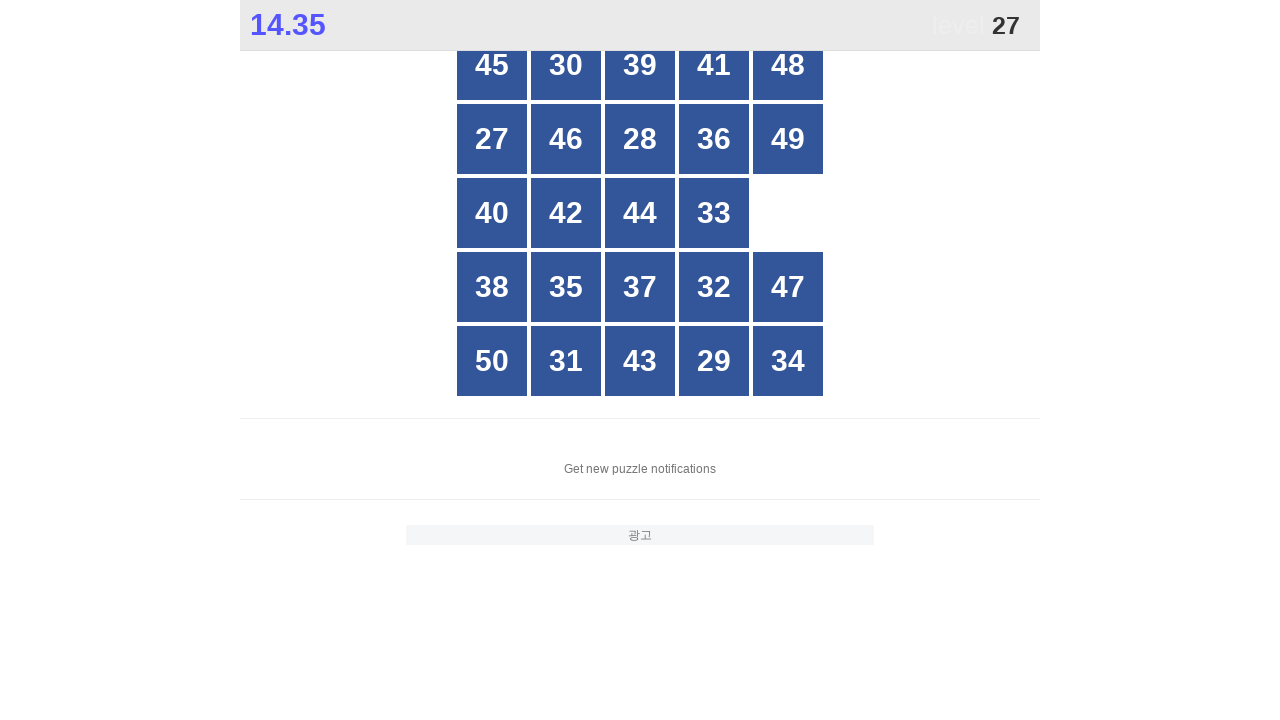

Clicked button with number 27 at (492, 139) on #grid > div >> nth=5
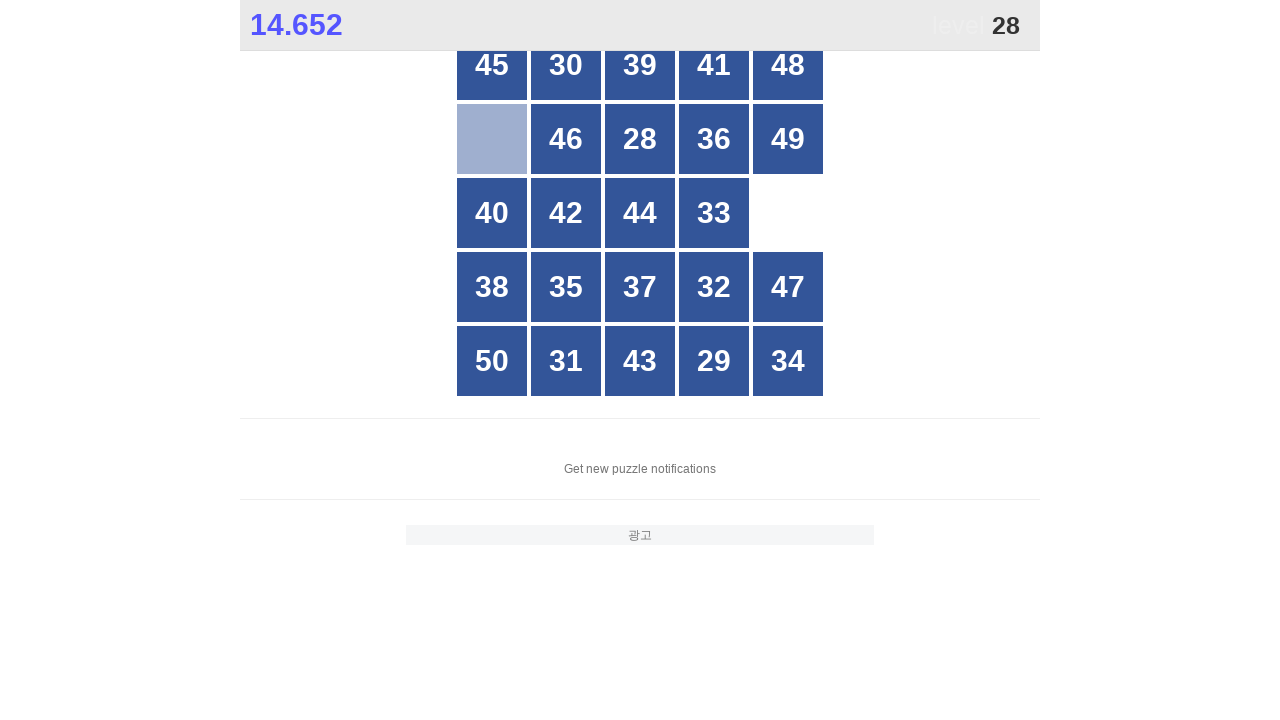

Located all grid buttons for number 28
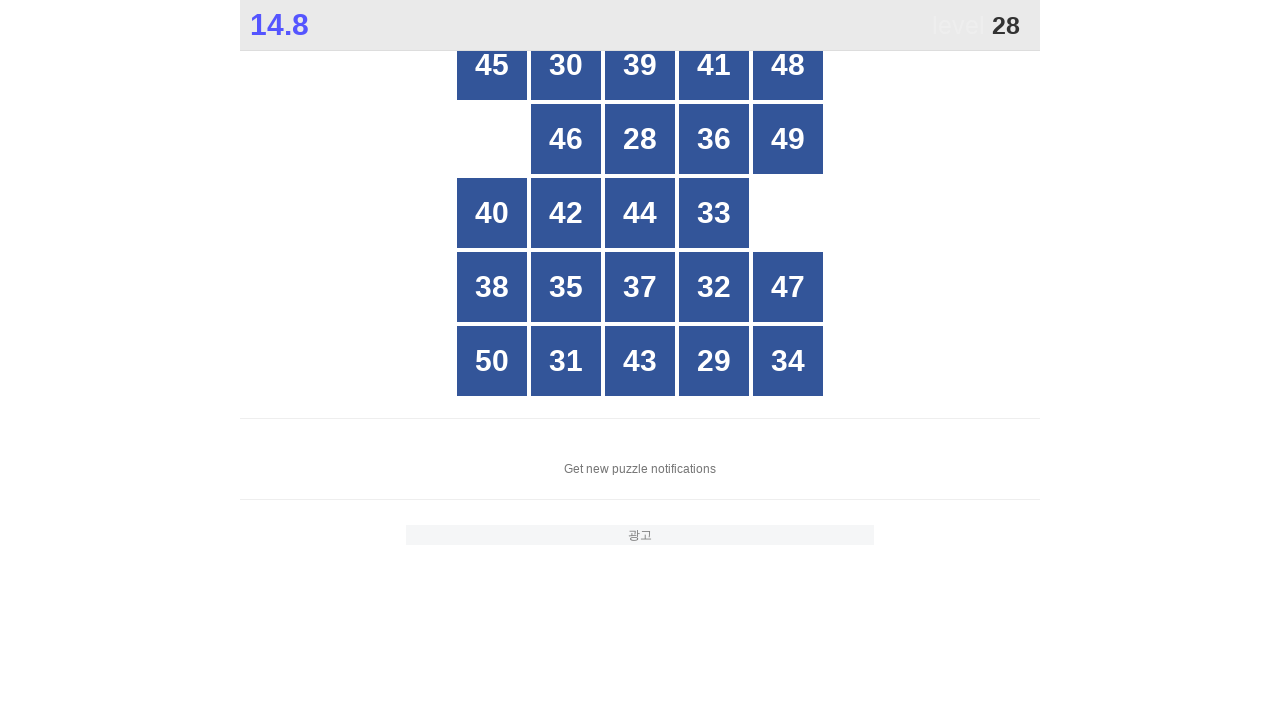

Clicked button with number 28 at (640, 139) on #grid > div >> nth=7
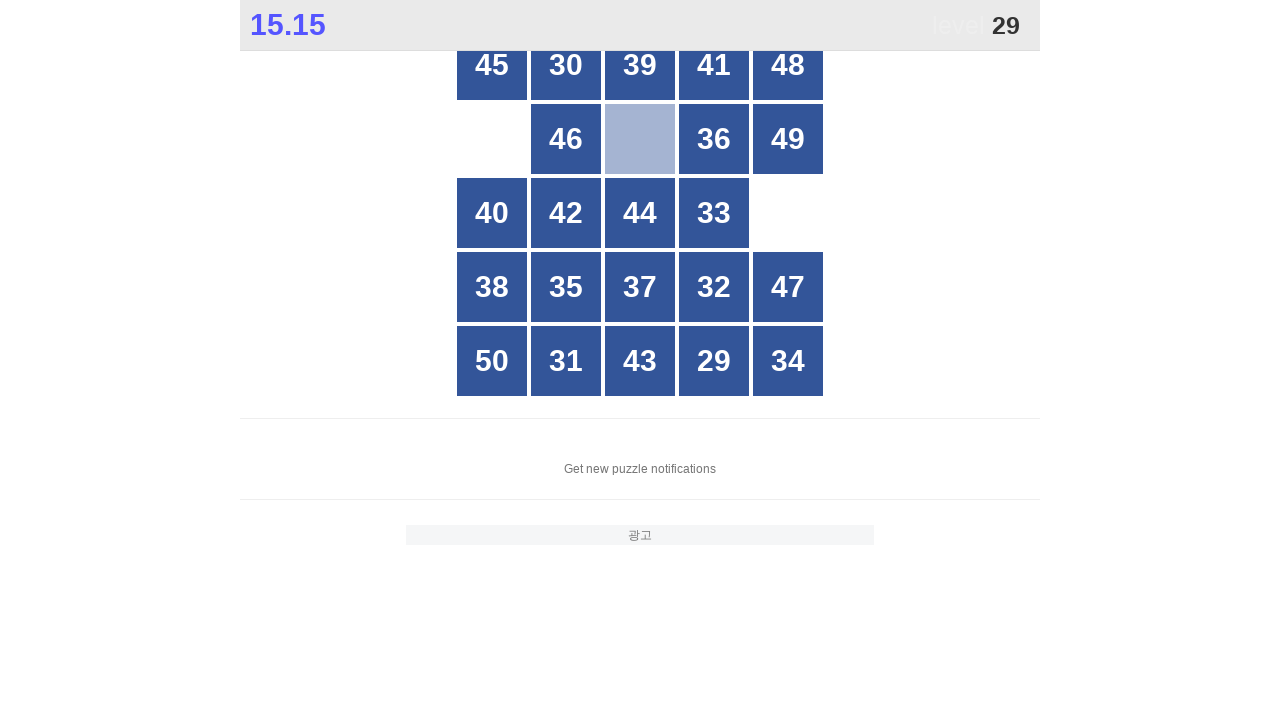

Located all grid buttons for number 29
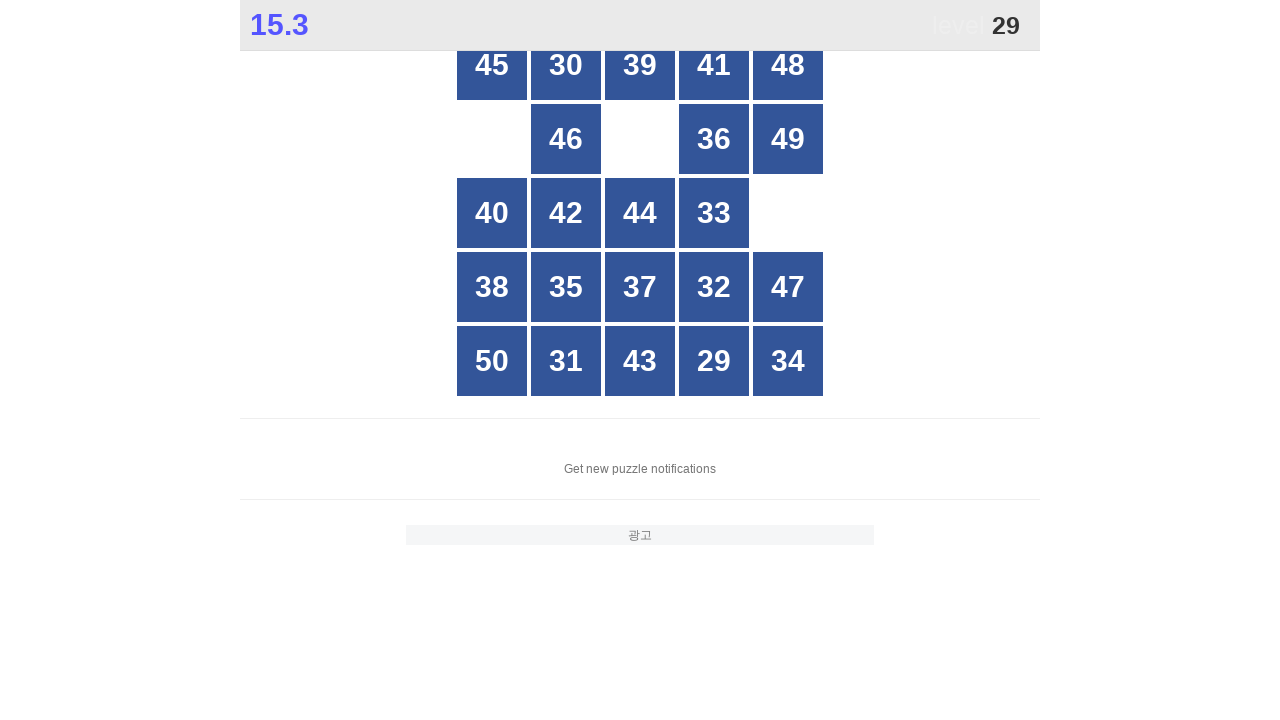

Clicked button with number 29 at (714, 361) on #grid > div >> nth=23
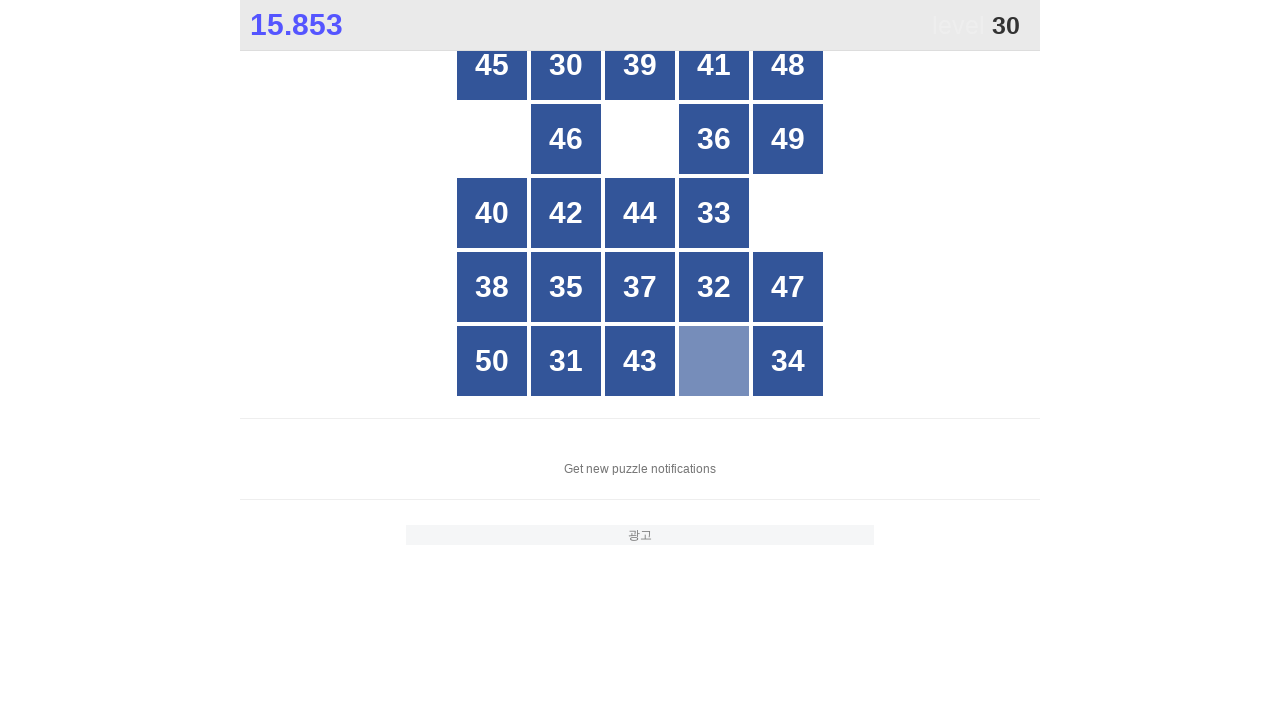

Located all grid buttons for number 30
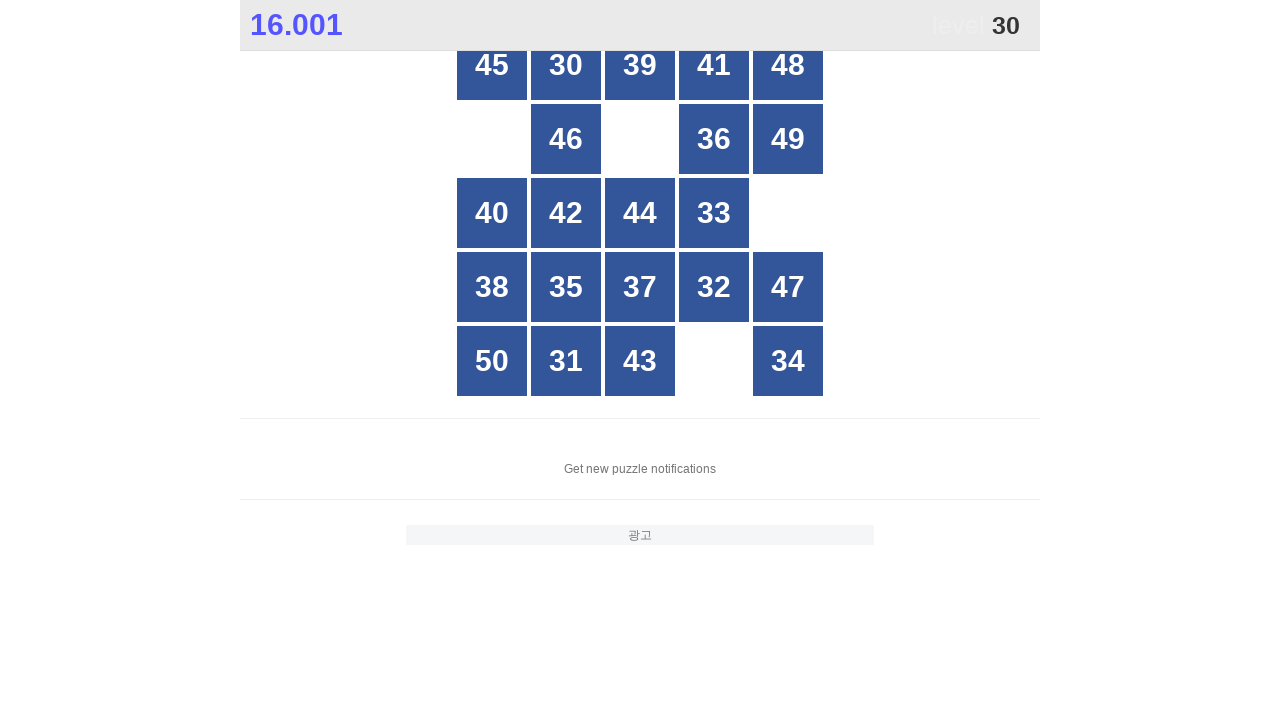

Clicked button with number 30 at (566, 65) on #grid > div >> nth=1
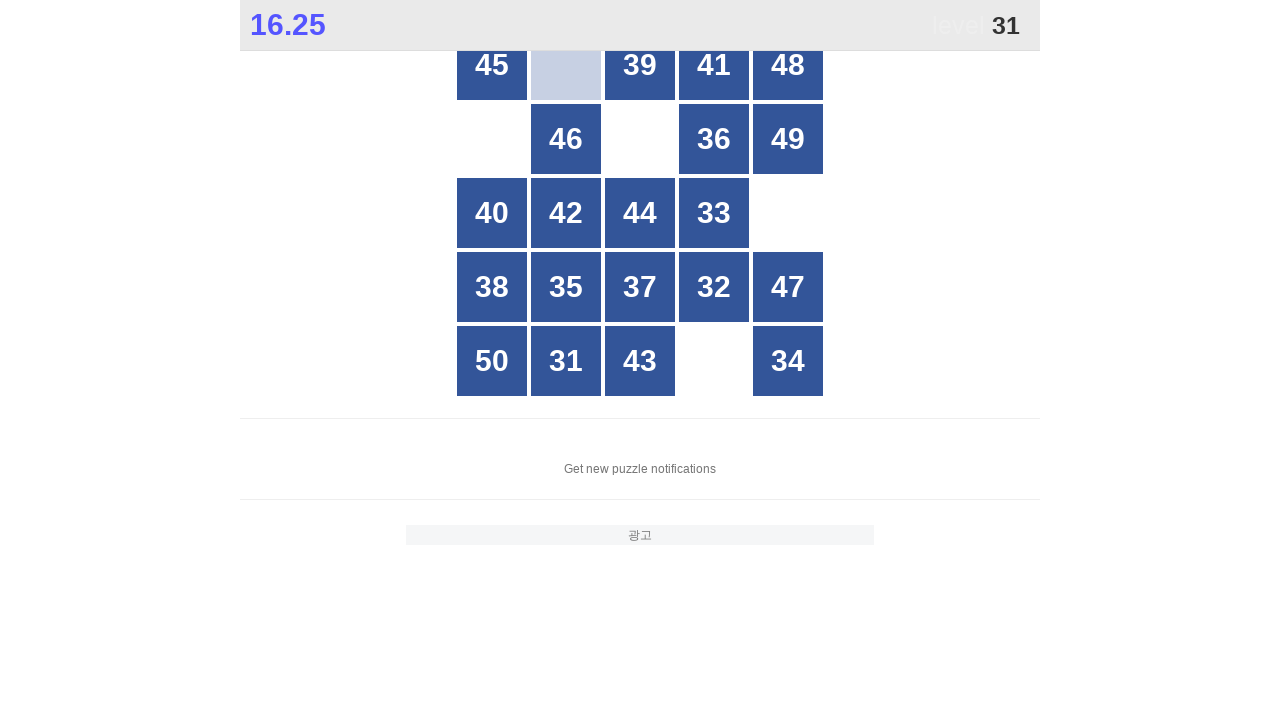

Located all grid buttons for number 31
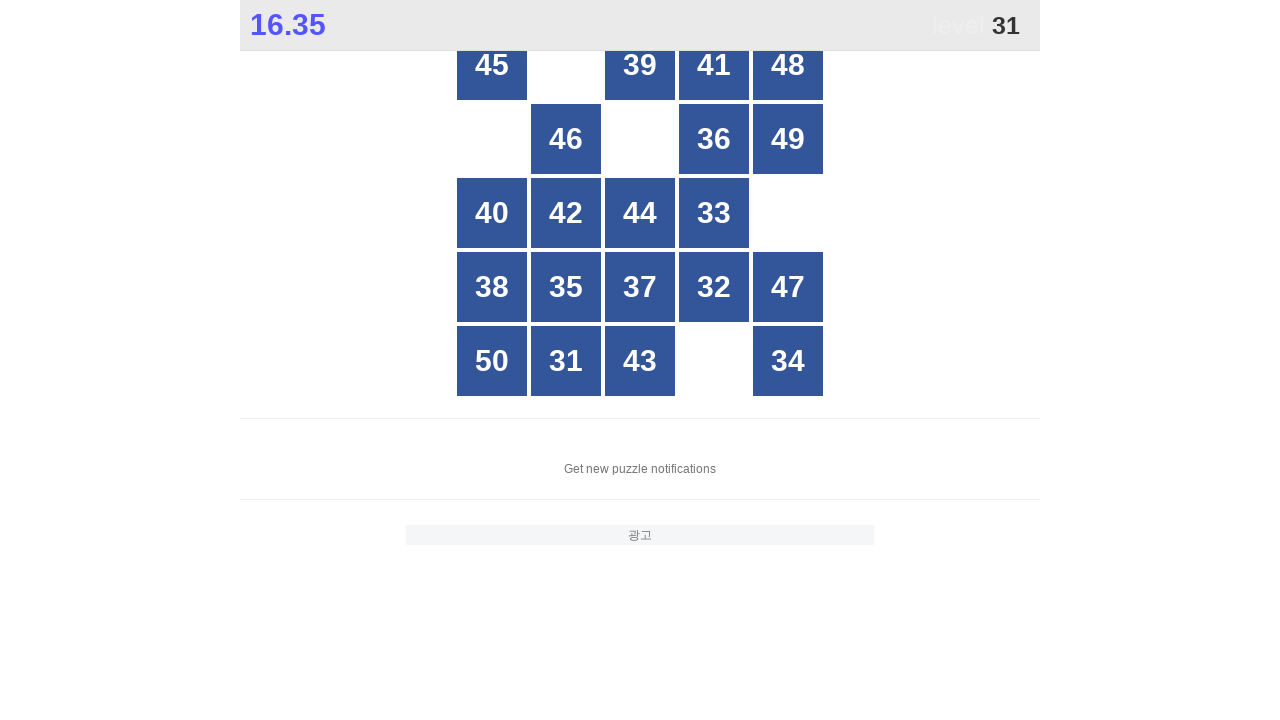

Clicked button with number 31 at (566, 361) on #grid > div >> nth=21
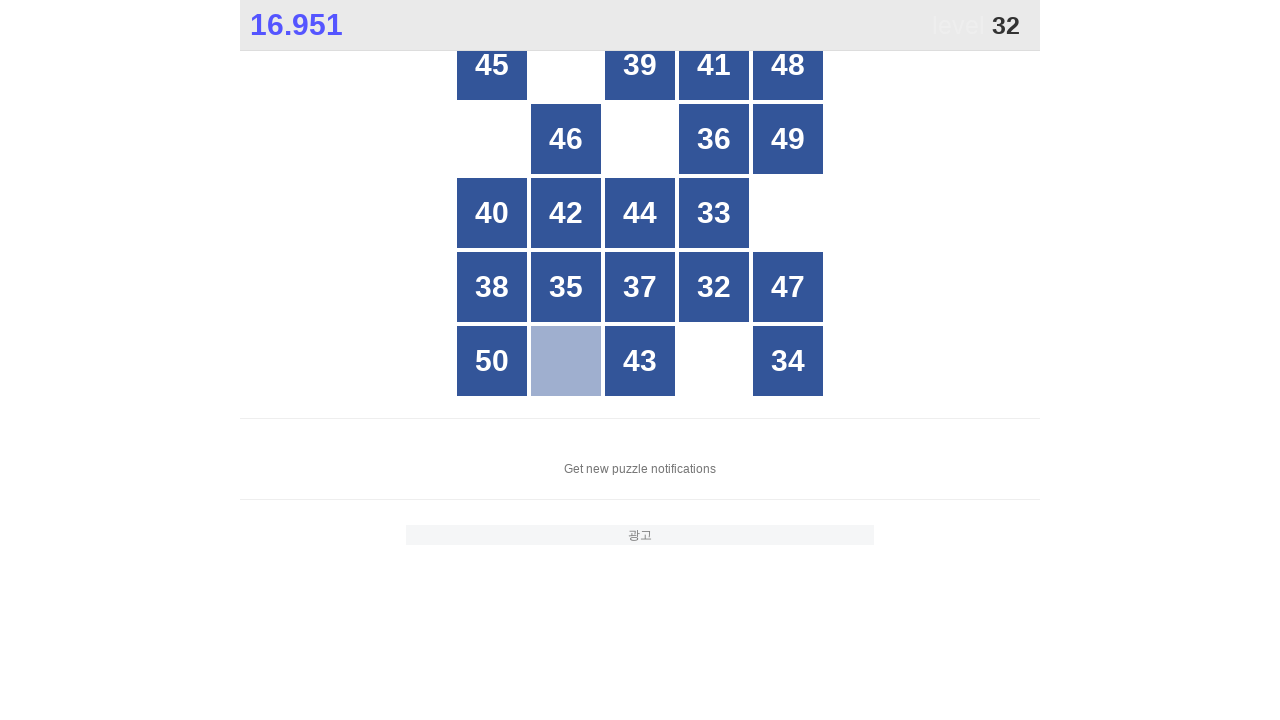

Located all grid buttons for number 32
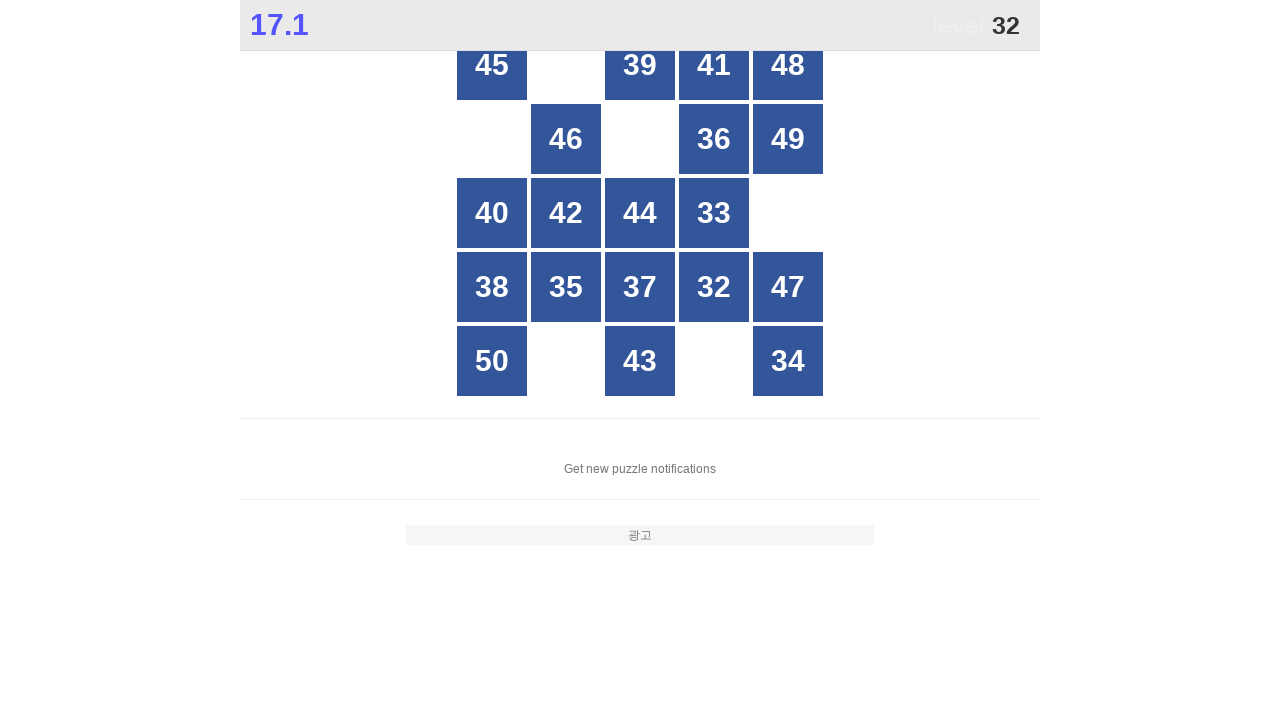

Clicked button with number 32 at (714, 287) on #grid > div >> nth=18
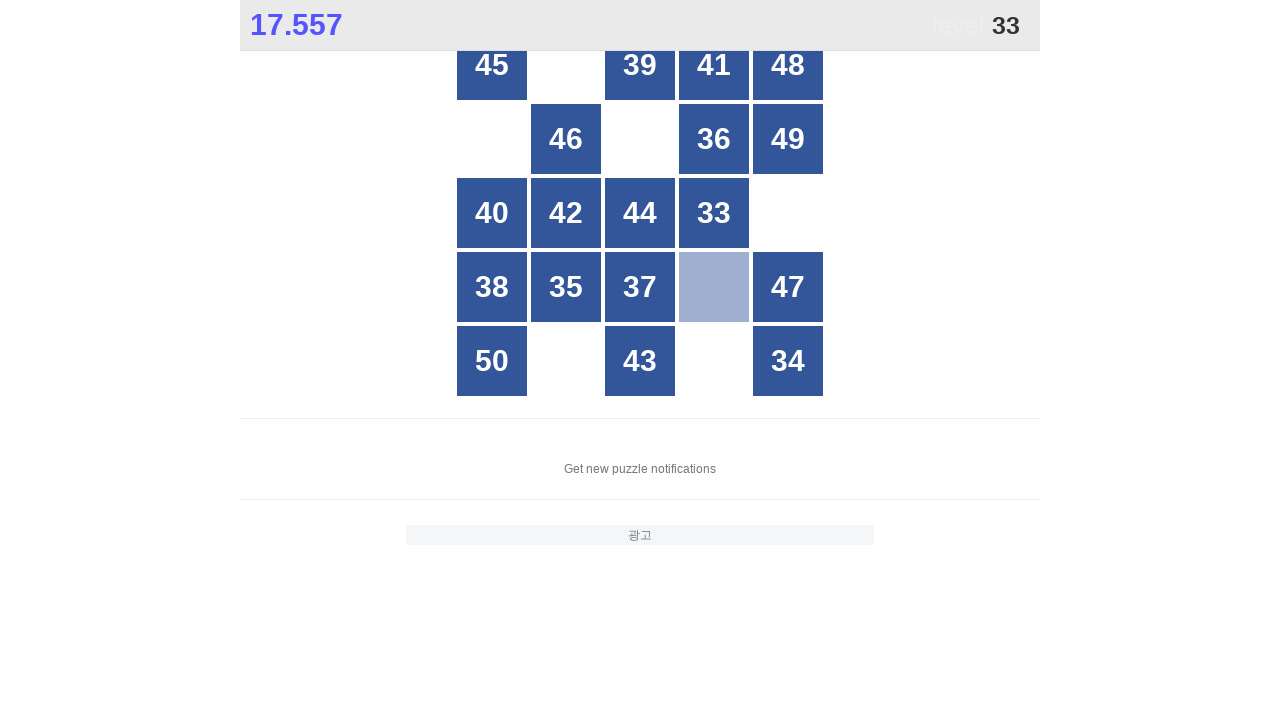

Located all grid buttons for number 33
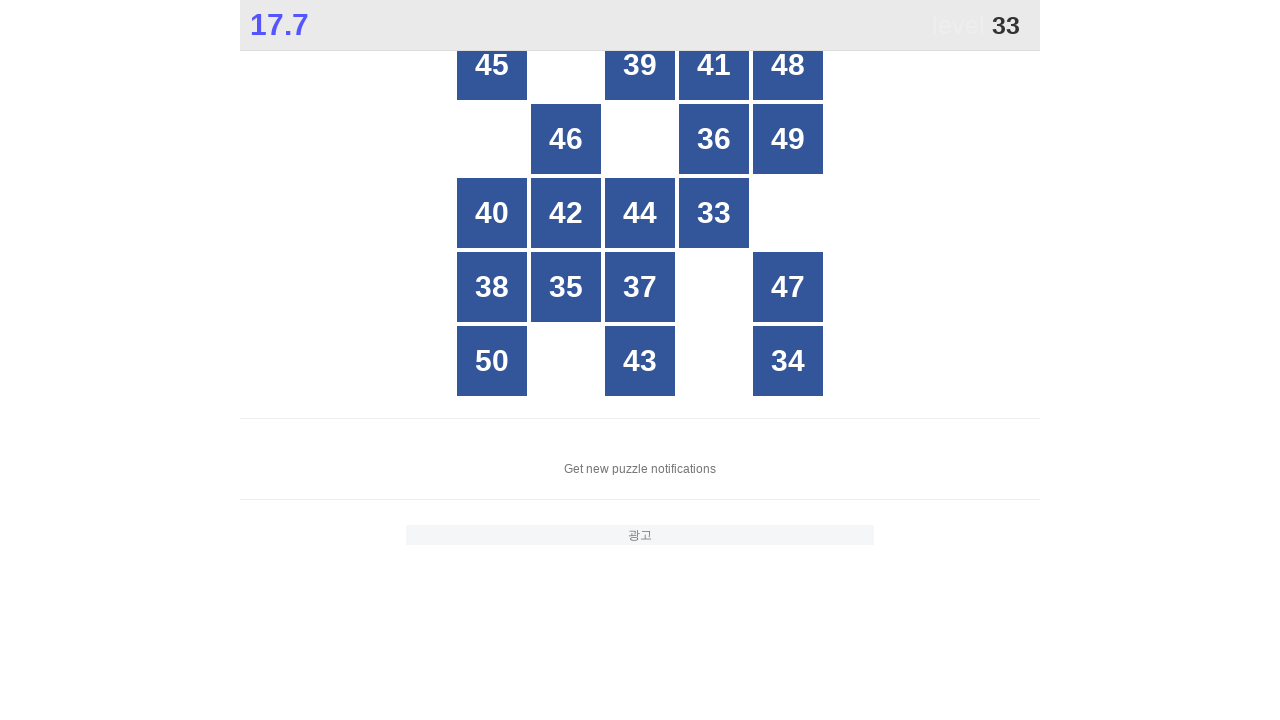

Clicked button with number 33 at (714, 213) on #grid > div >> nth=13
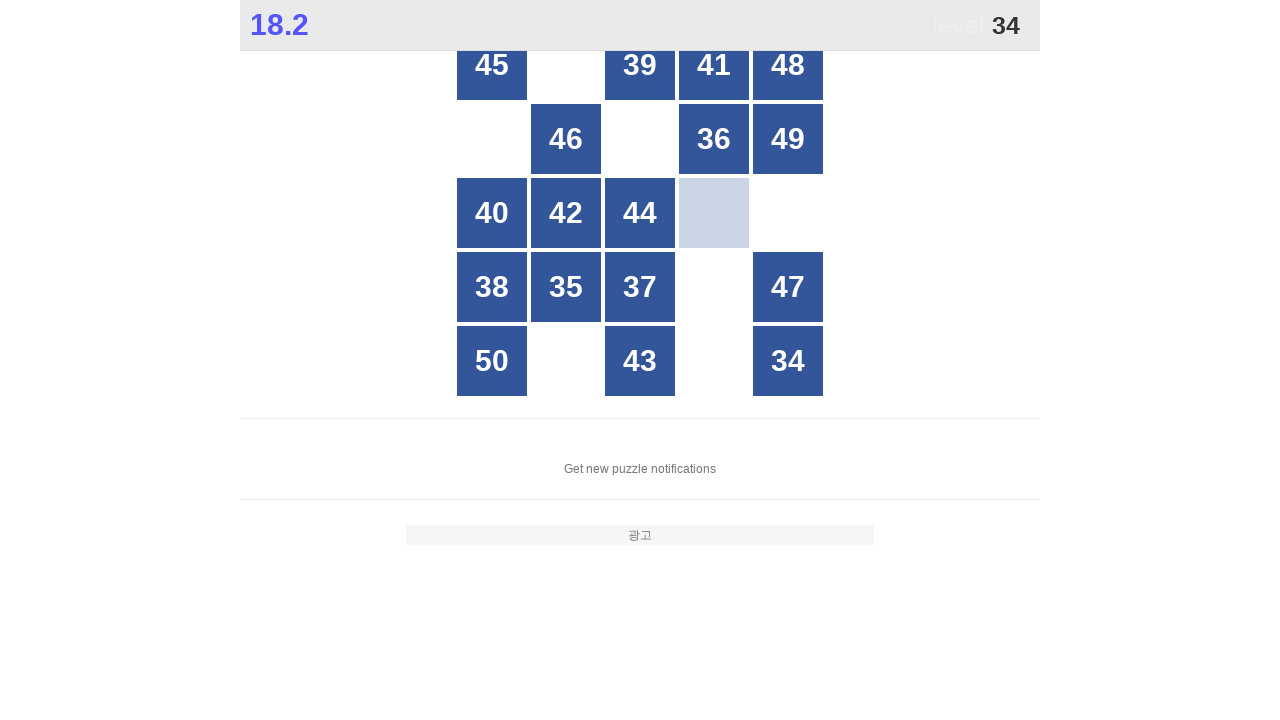

Located all grid buttons for number 34
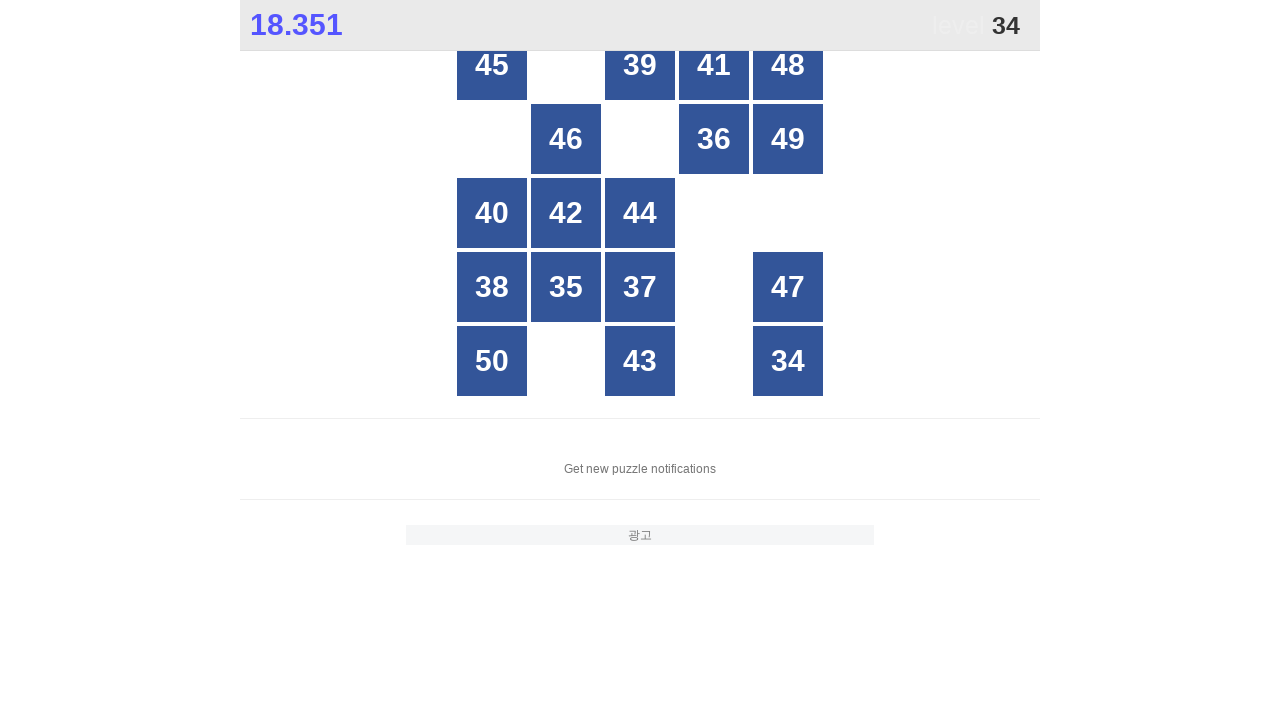

Clicked button with number 34 at (788, 361) on #grid > div >> nth=24
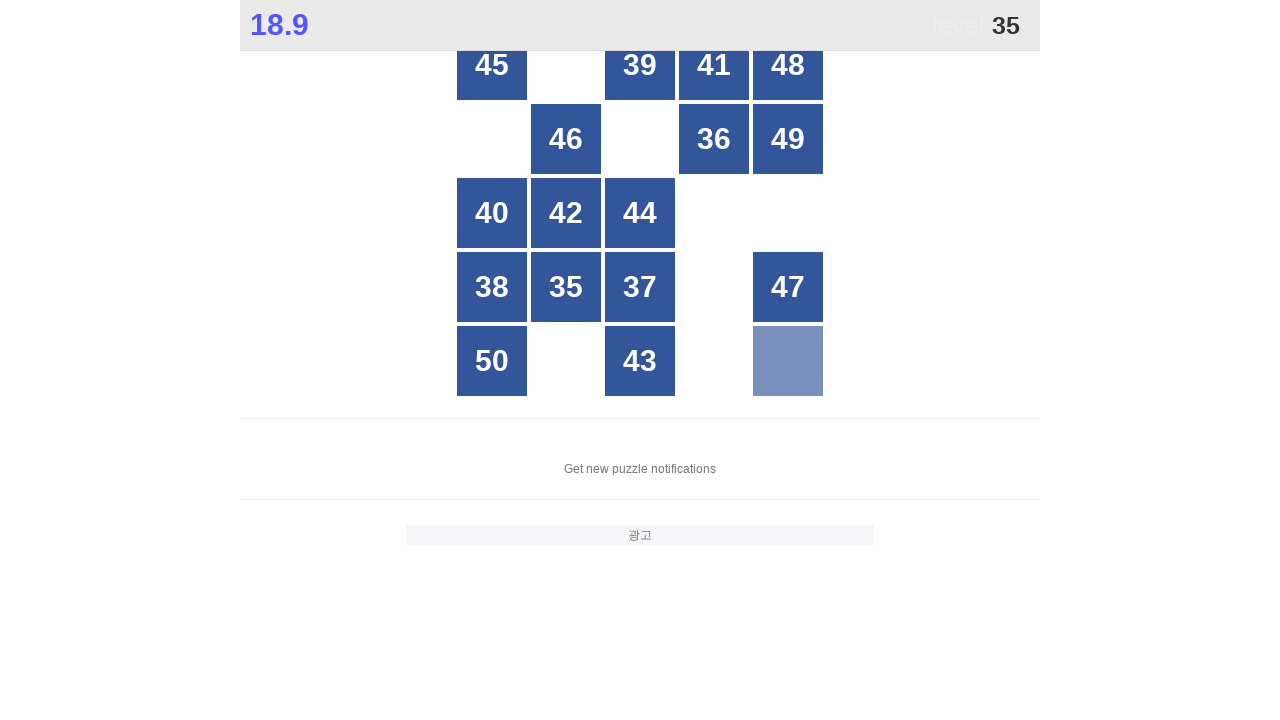

Located all grid buttons for number 35
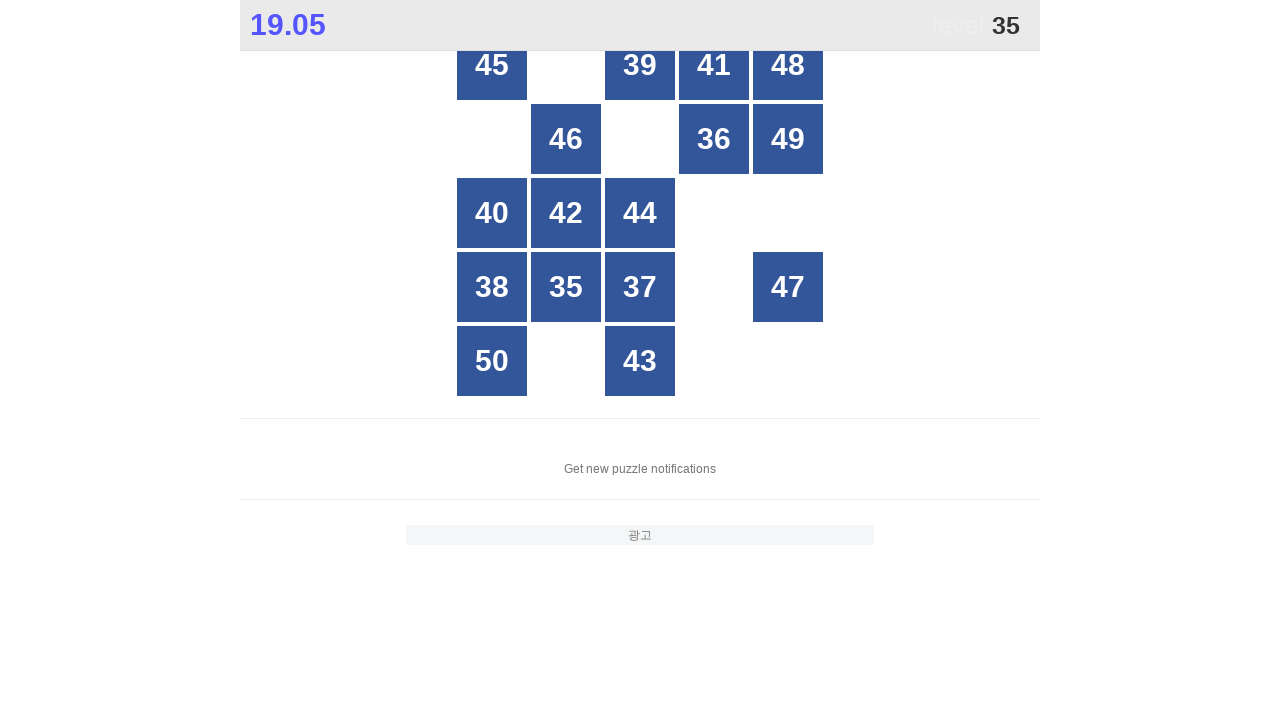

Clicked button with number 35 at (566, 287) on #grid > div >> nth=16
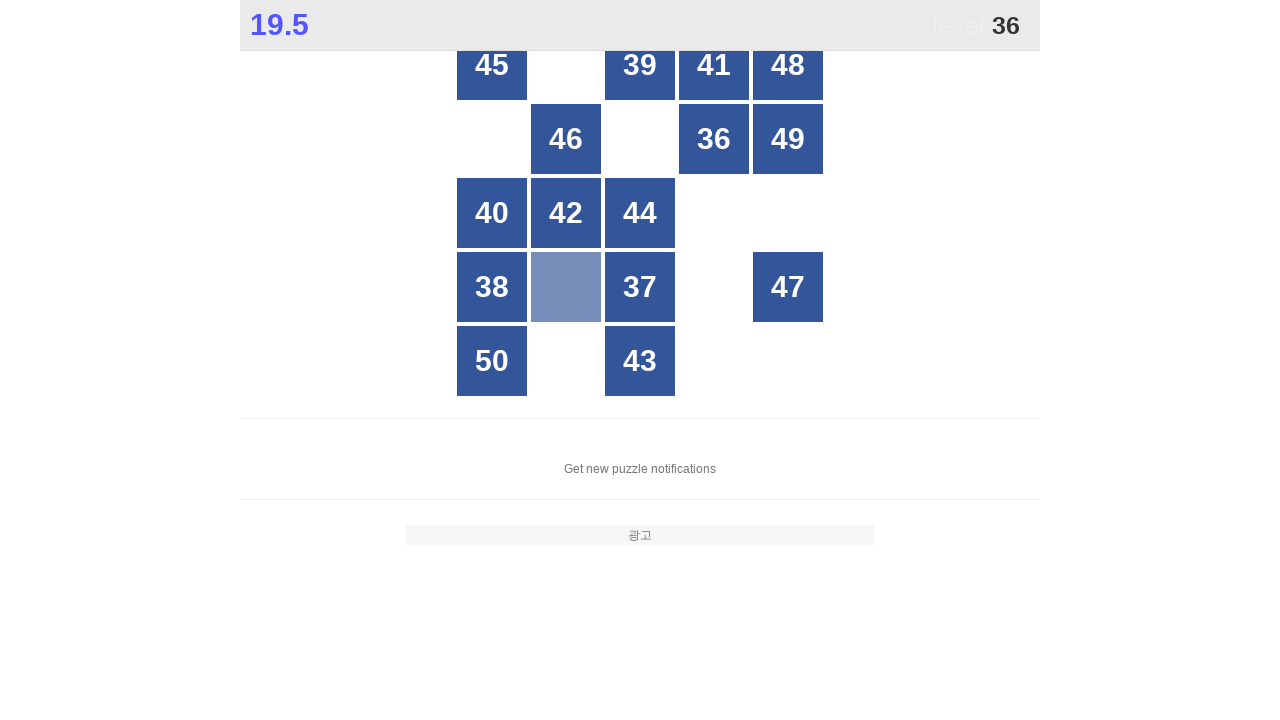

Located all grid buttons for number 36
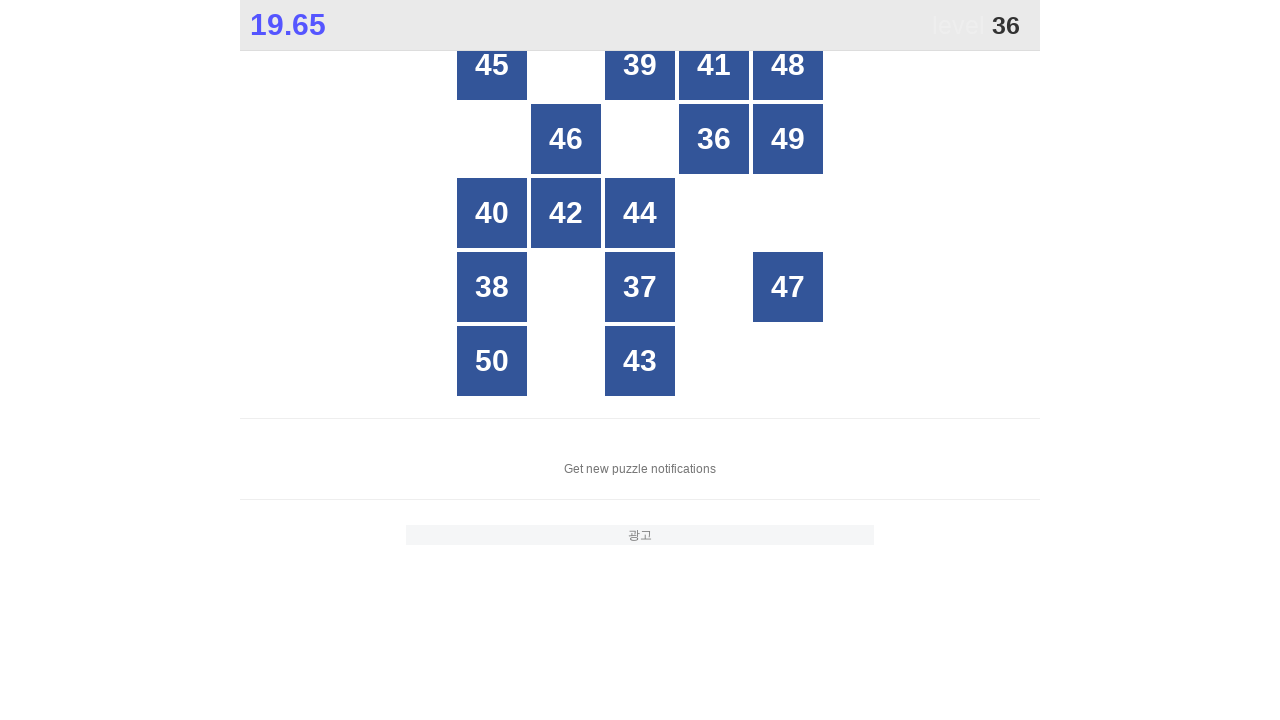

Clicked button with number 36 at (714, 139) on #grid > div >> nth=8
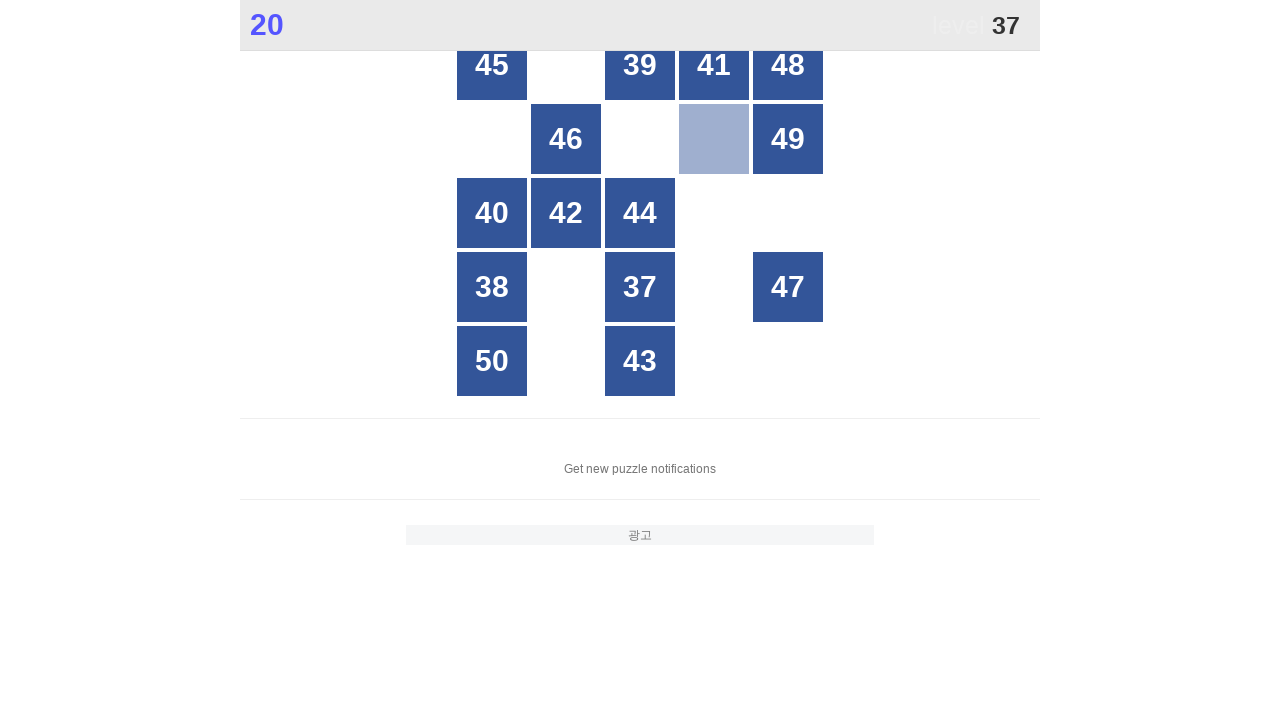

Located all grid buttons for number 37
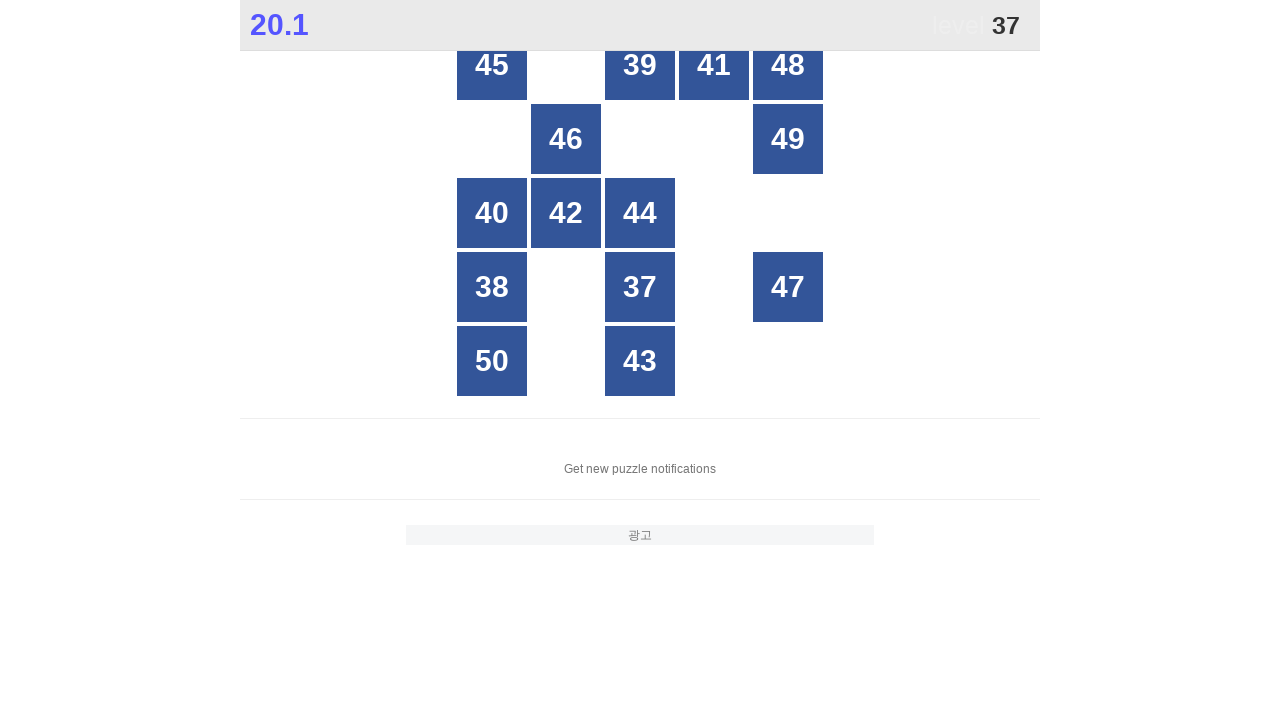

Clicked button with number 37 at (640, 287) on #grid > div >> nth=17
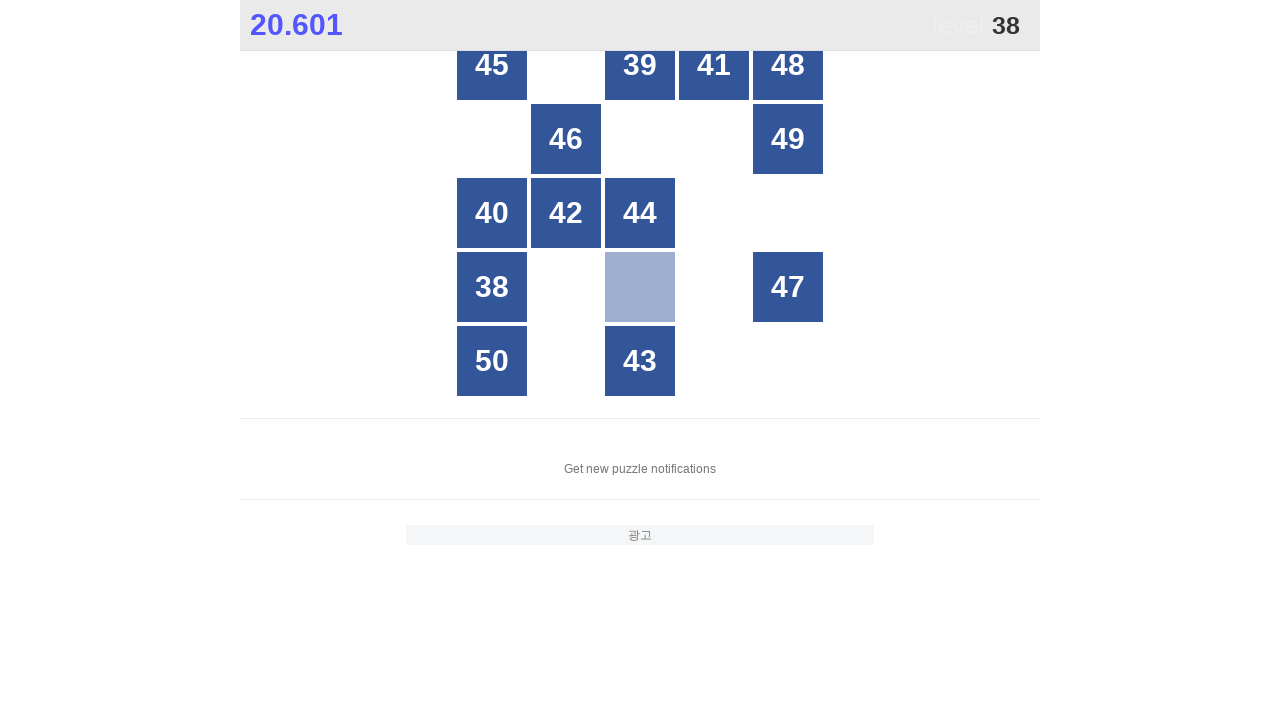

Located all grid buttons for number 38
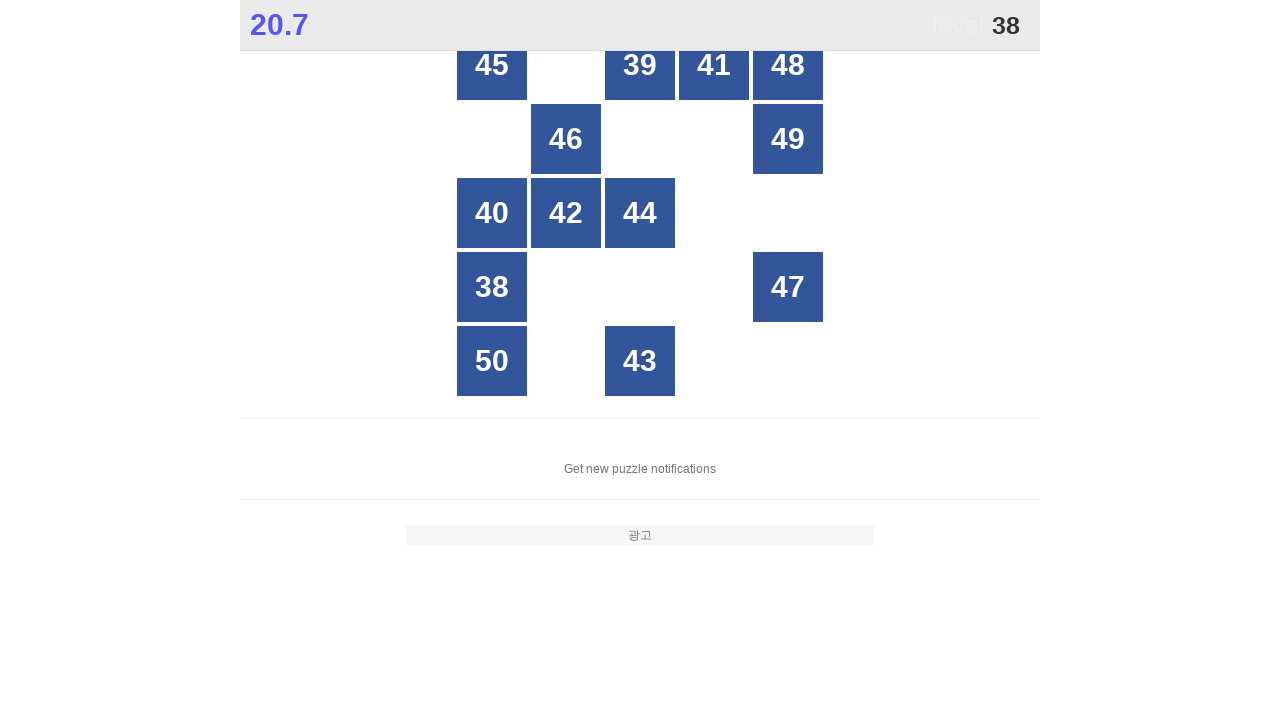

Clicked button with number 38 at (492, 287) on #grid > div >> nth=15
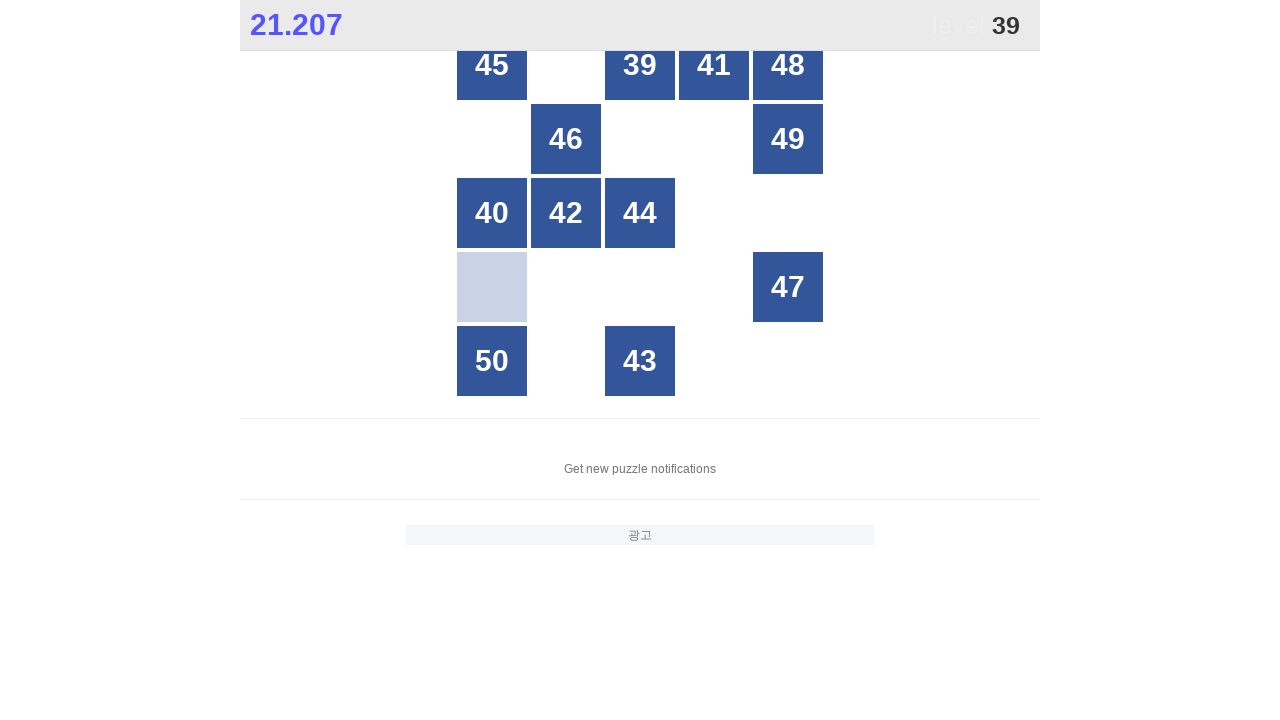

Located all grid buttons for number 39
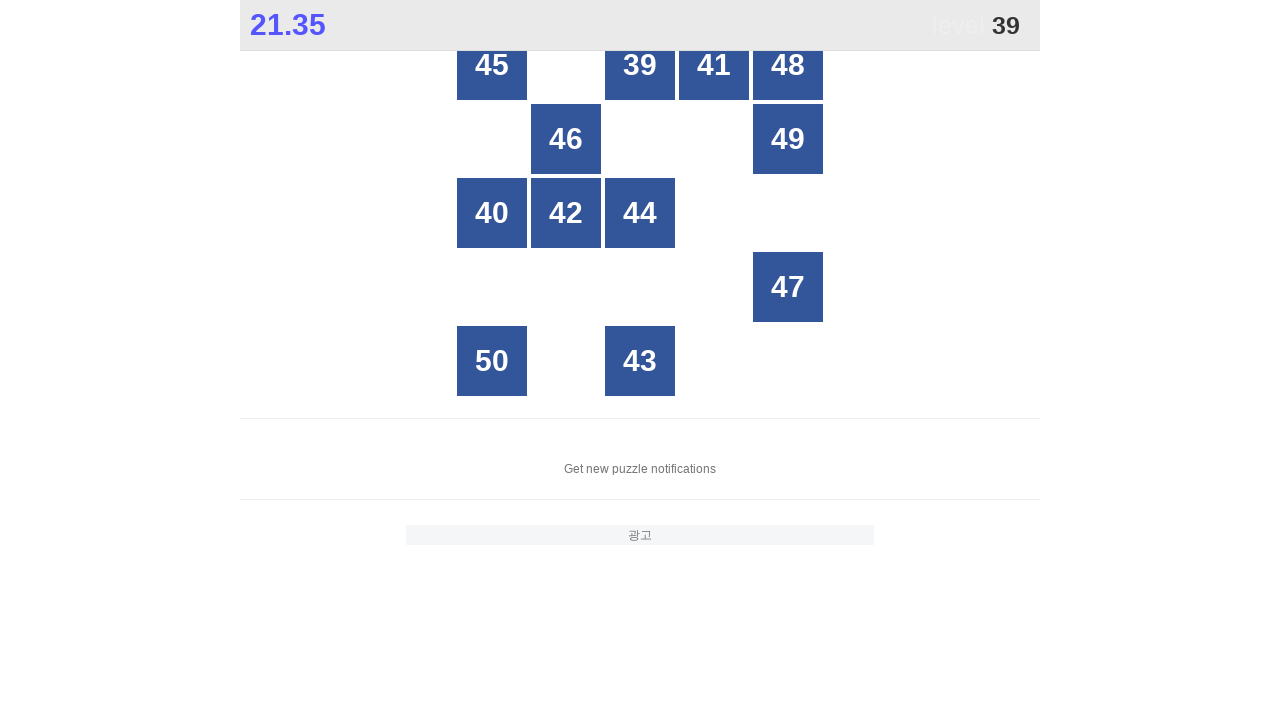

Clicked button with number 39 at (640, 65) on #grid > div >> nth=2
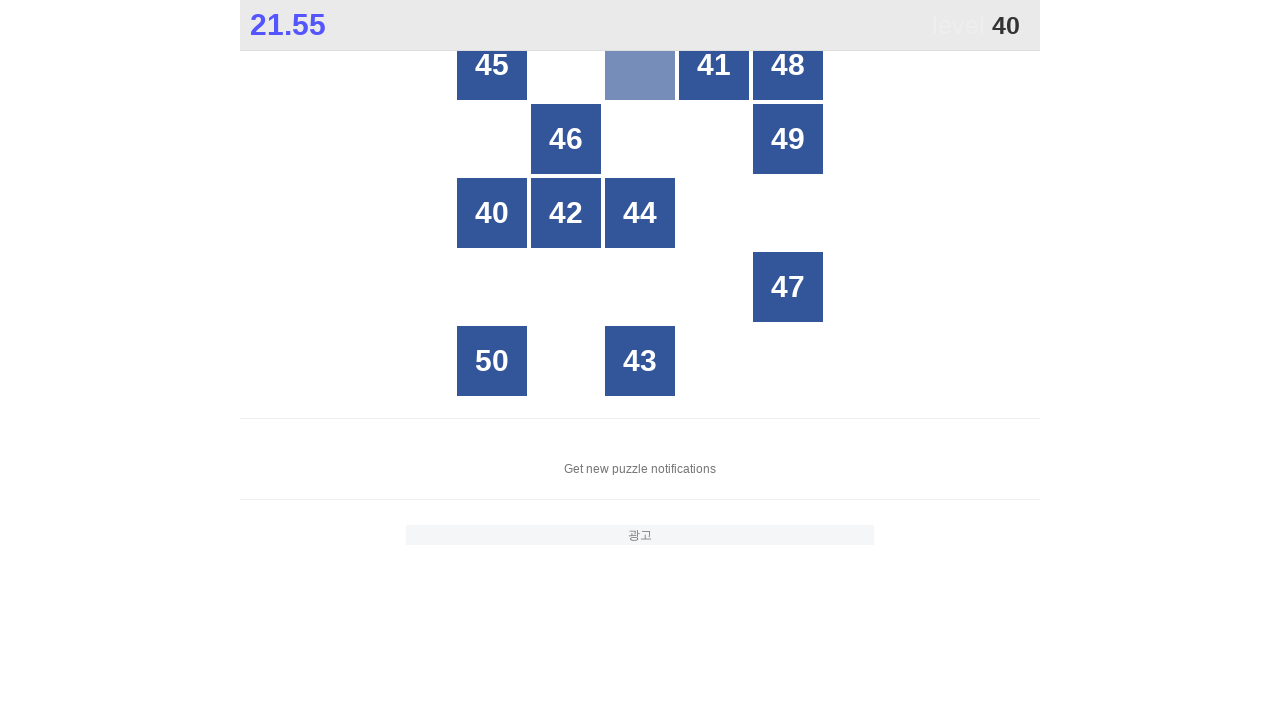

Located all grid buttons for number 40
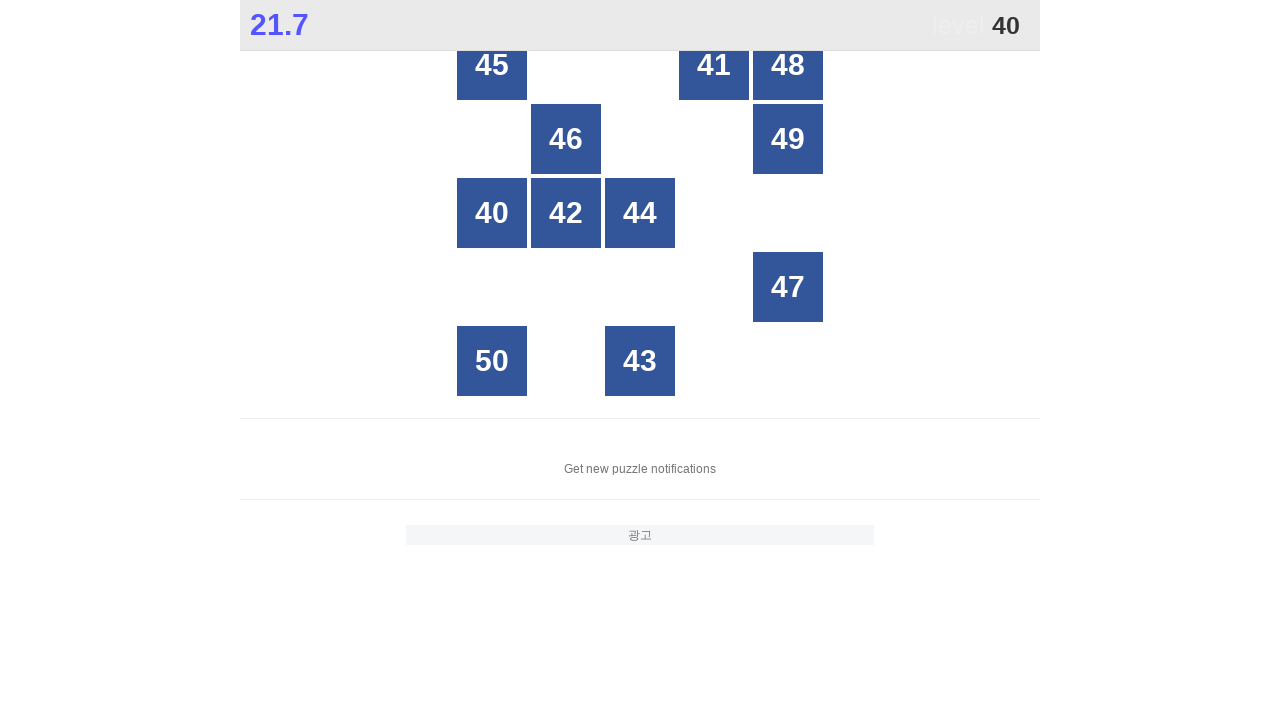

Clicked button with number 40 at (492, 213) on #grid > div >> nth=10
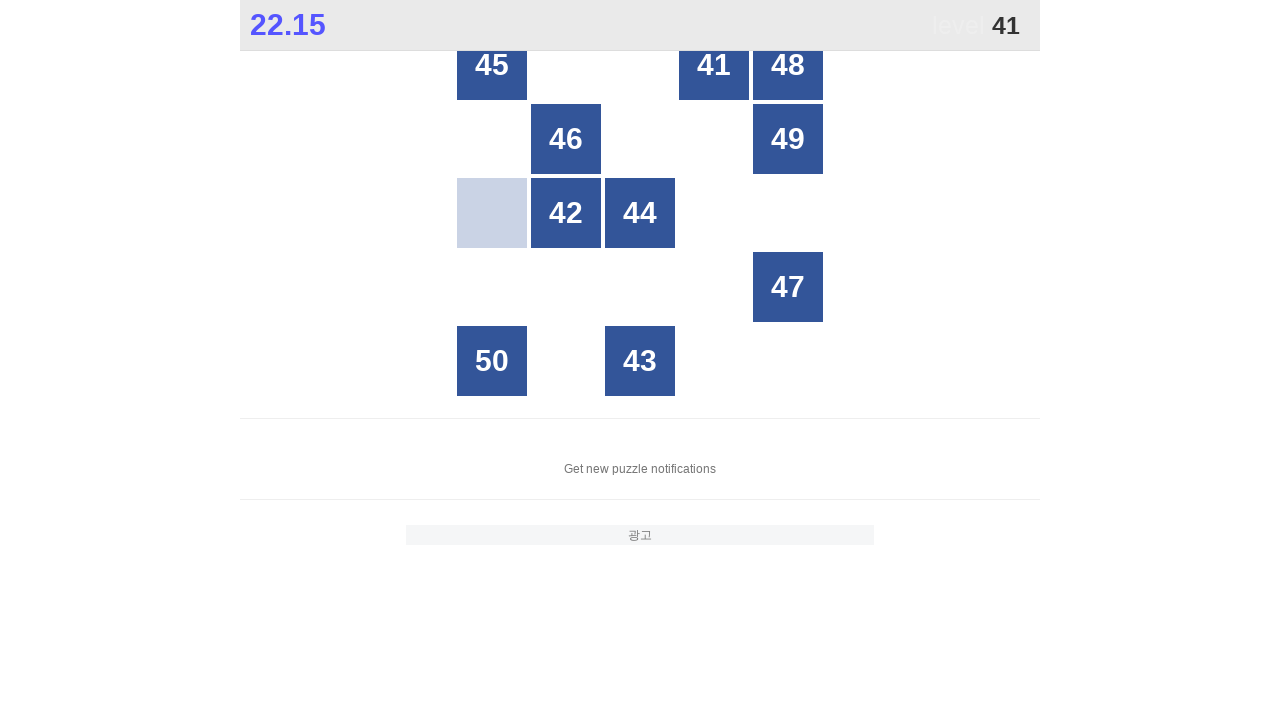

Located all grid buttons for number 41
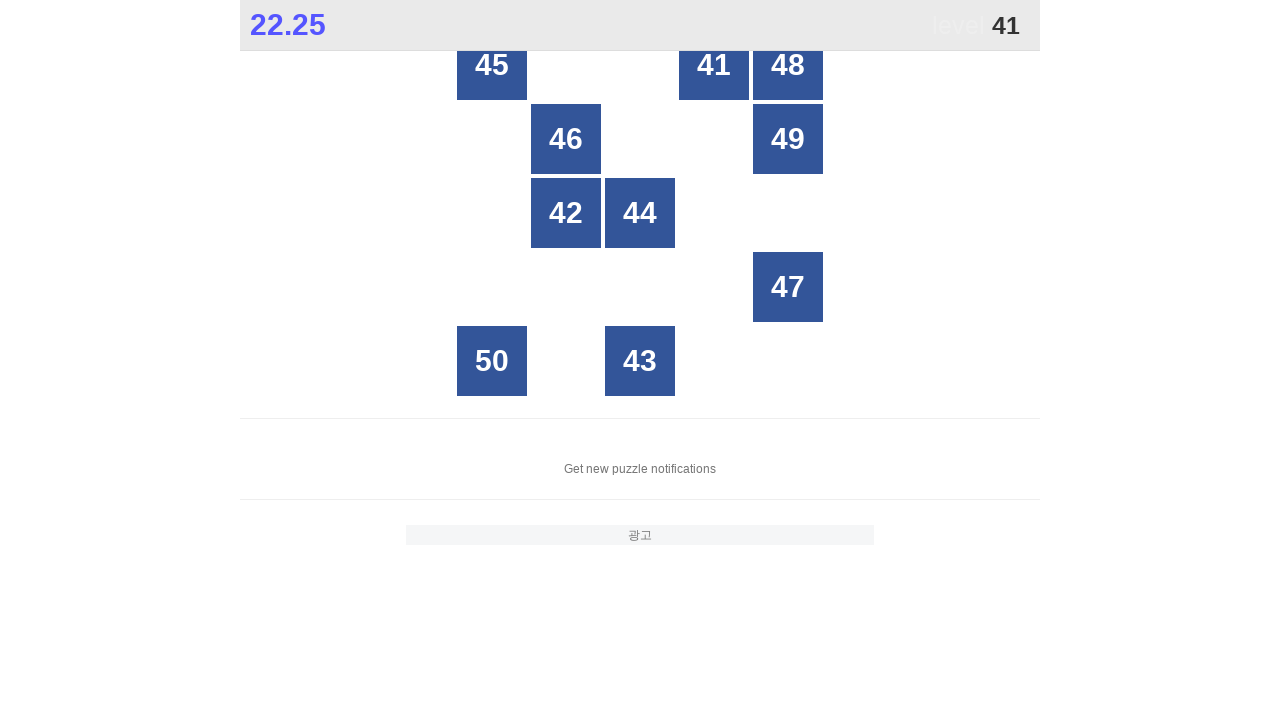

Clicked button with number 41 at (714, 65) on #grid > div >> nth=3
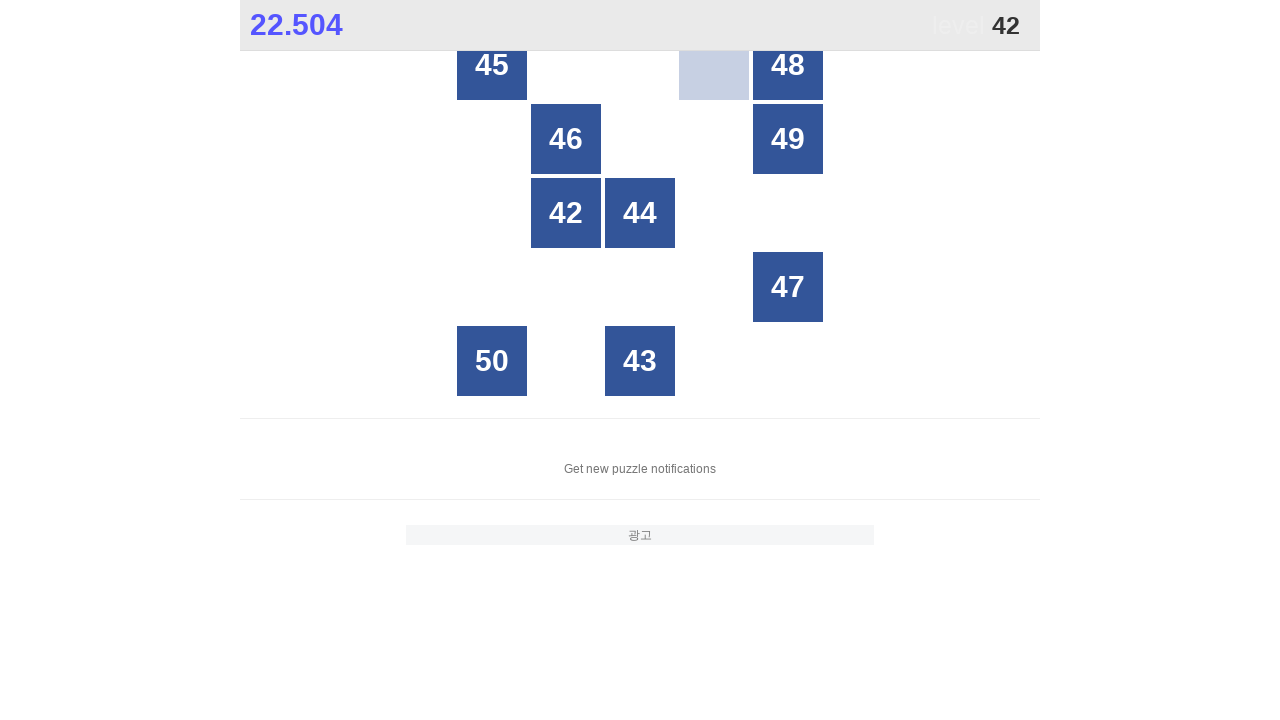

Located all grid buttons for number 42
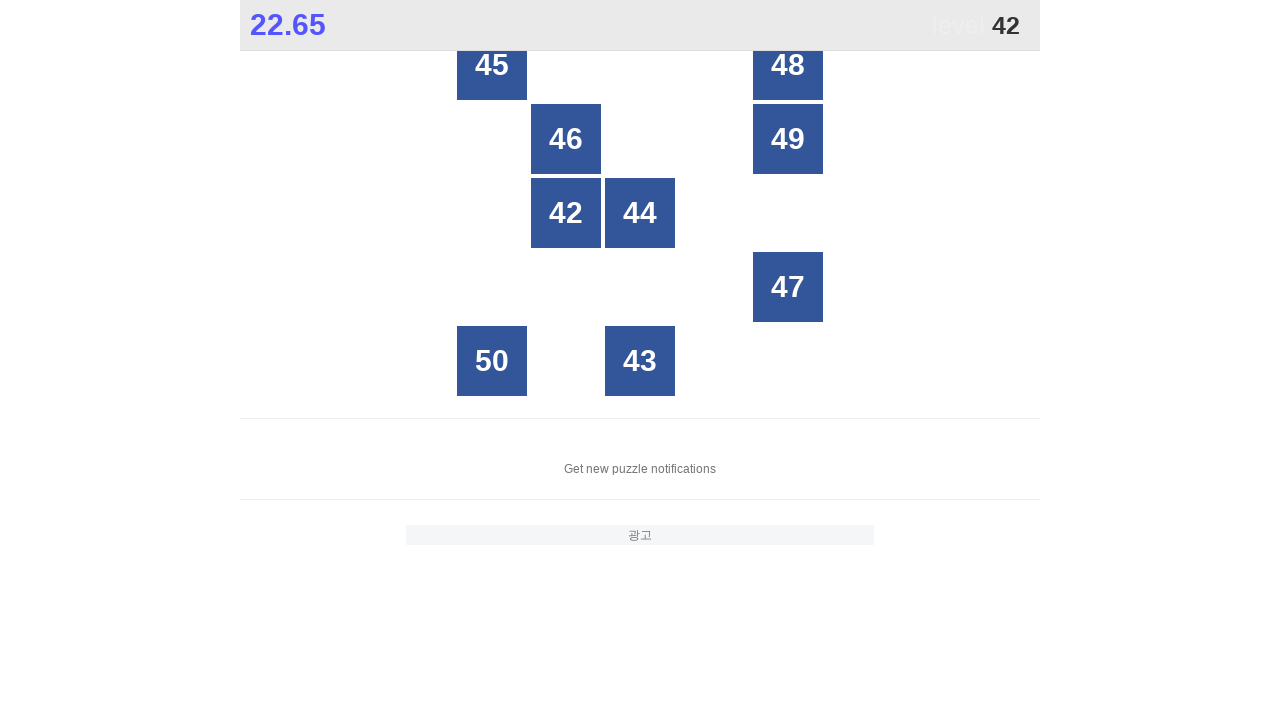

Clicked button with number 42 at (566, 213) on #grid > div >> nth=11
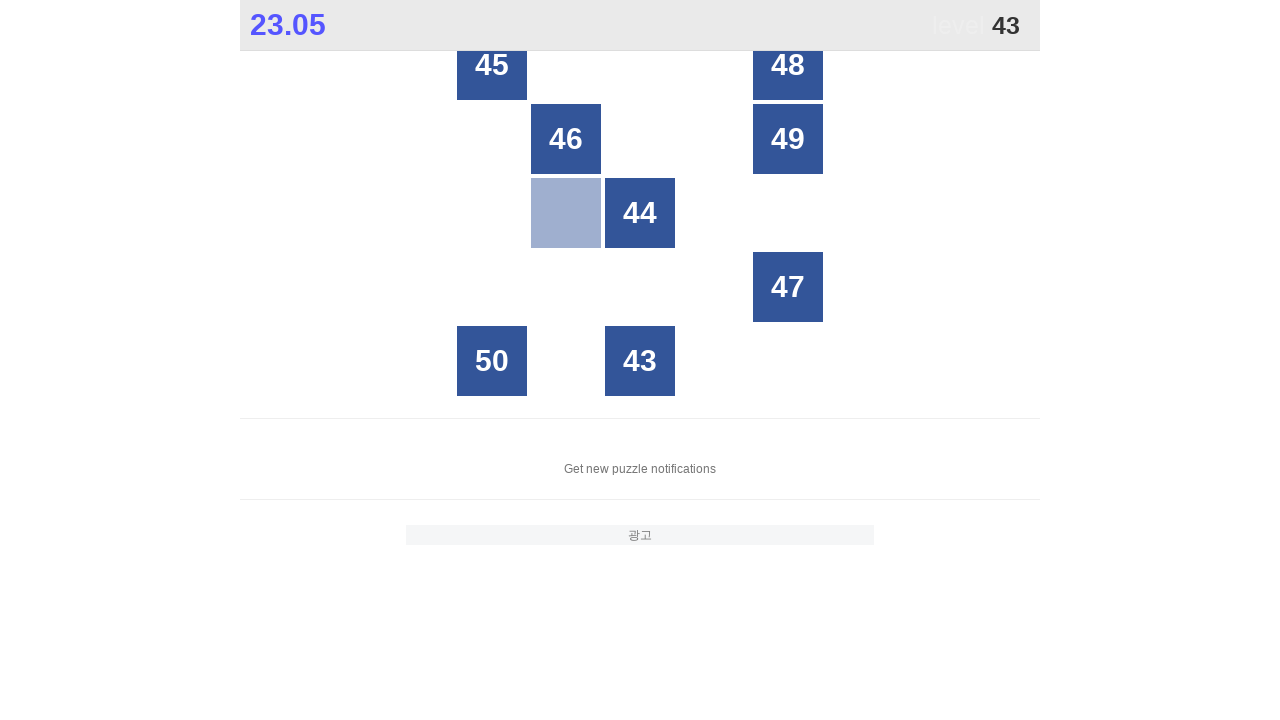

Located all grid buttons for number 43
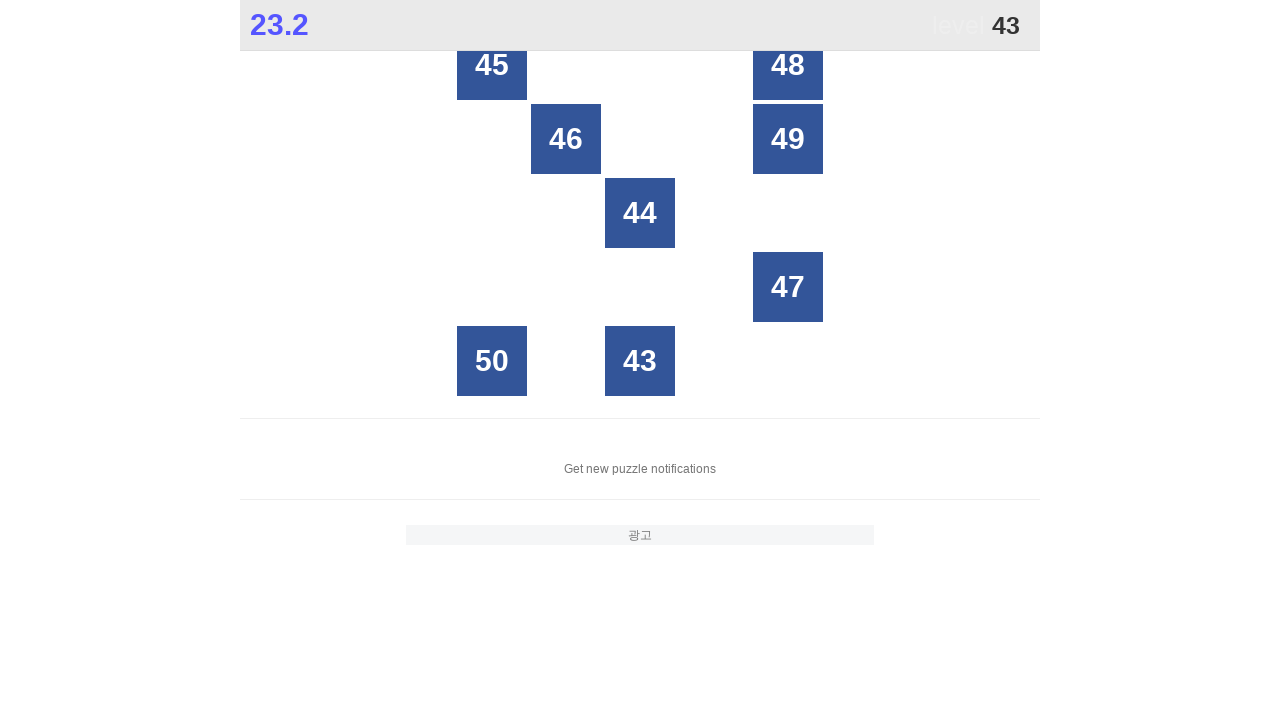

Clicked button with number 43 at (640, 361) on #grid > div >> nth=22
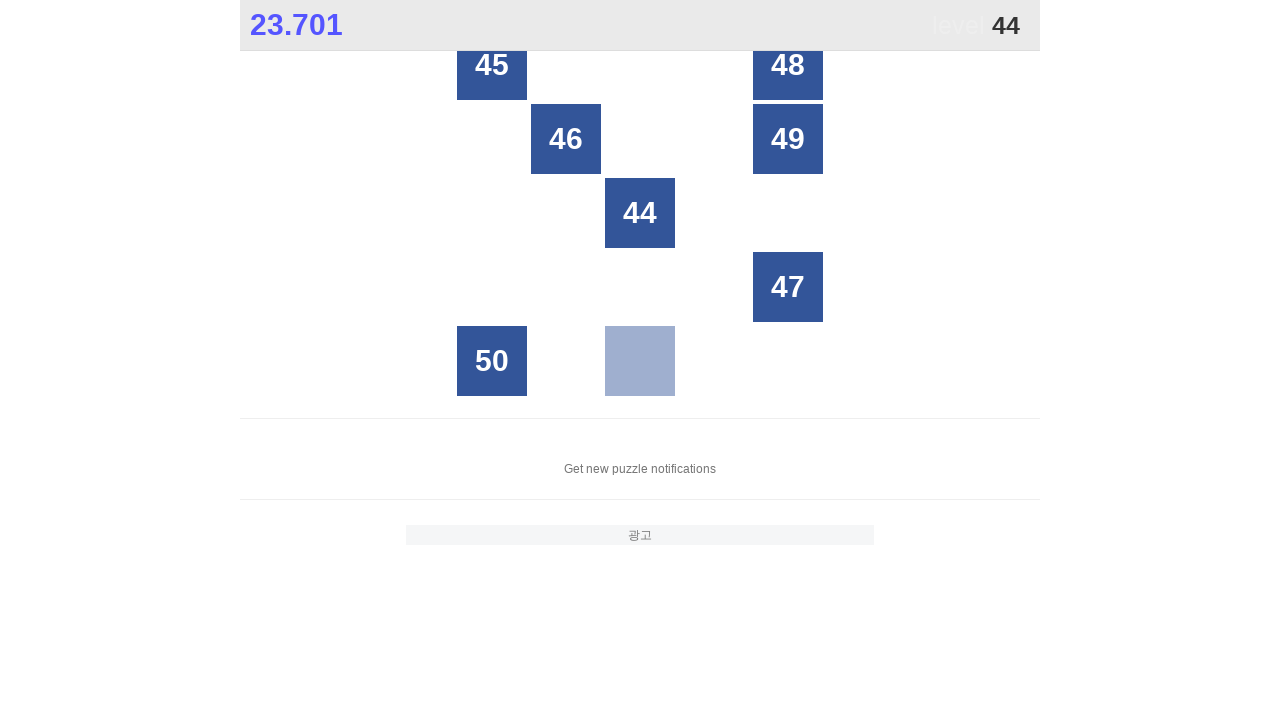

Located all grid buttons for number 44
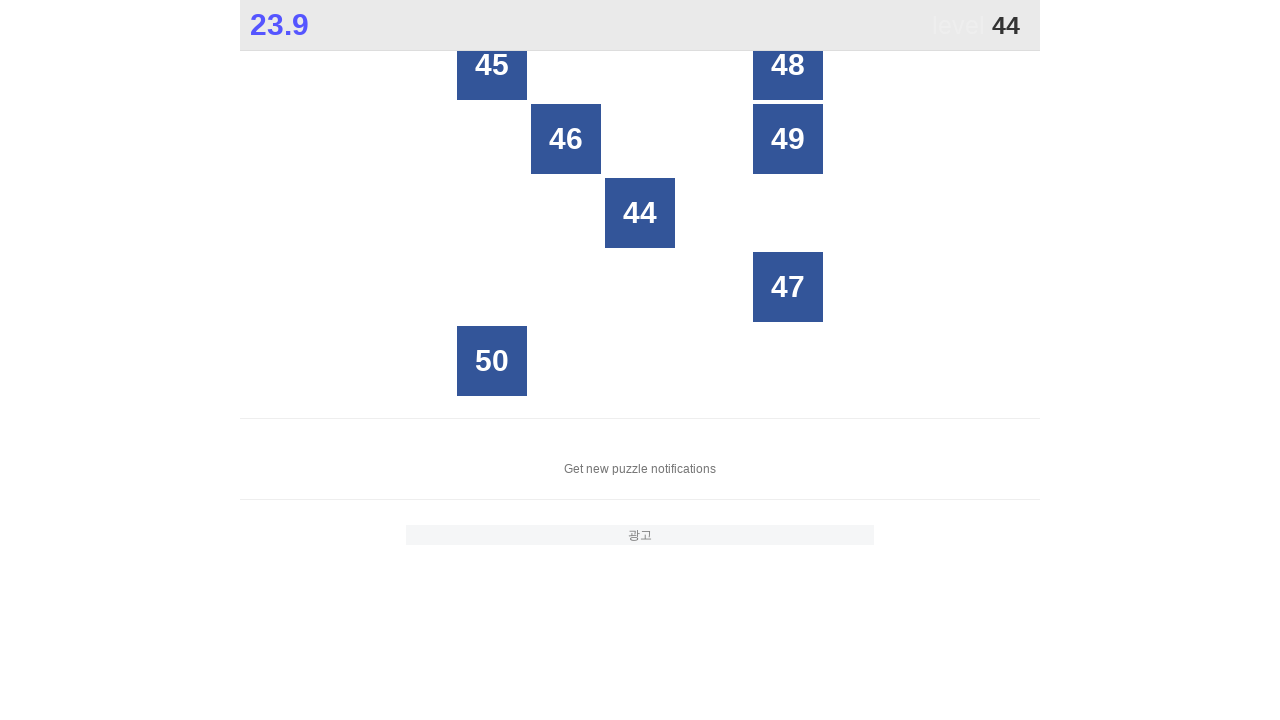

Clicked button with number 44 at (640, 213) on #grid > div >> nth=12
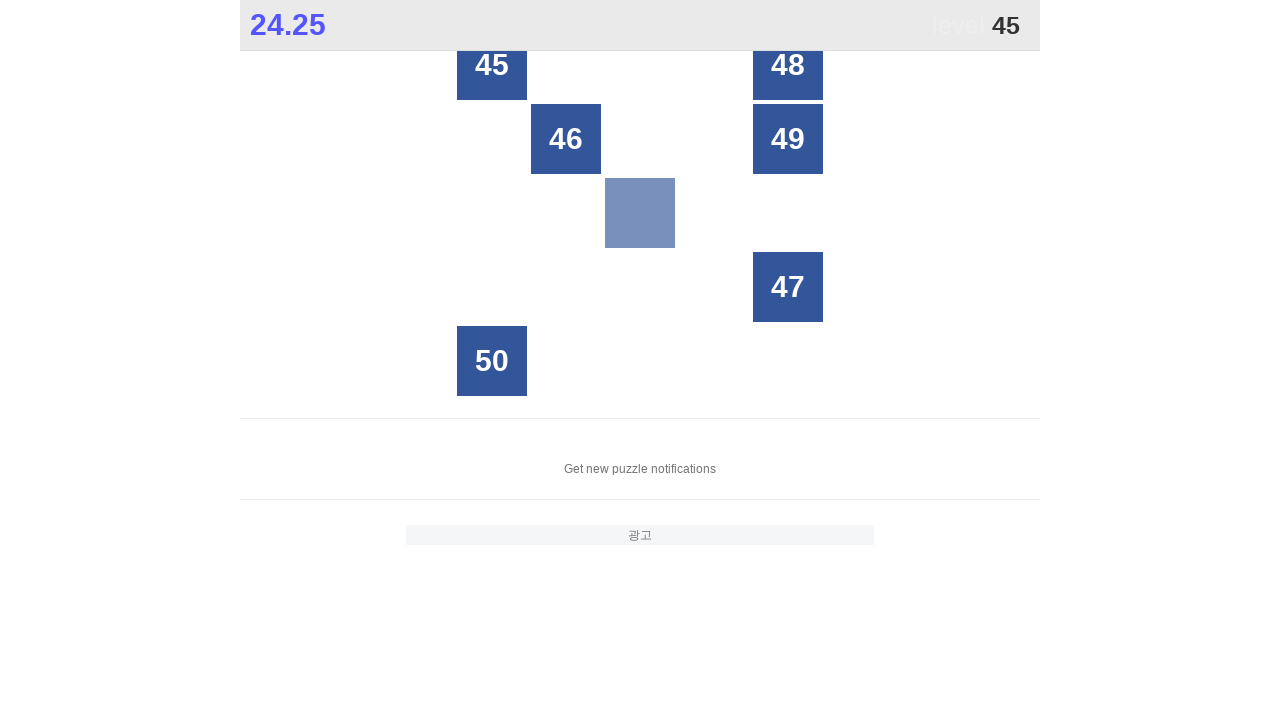

Located all grid buttons for number 45
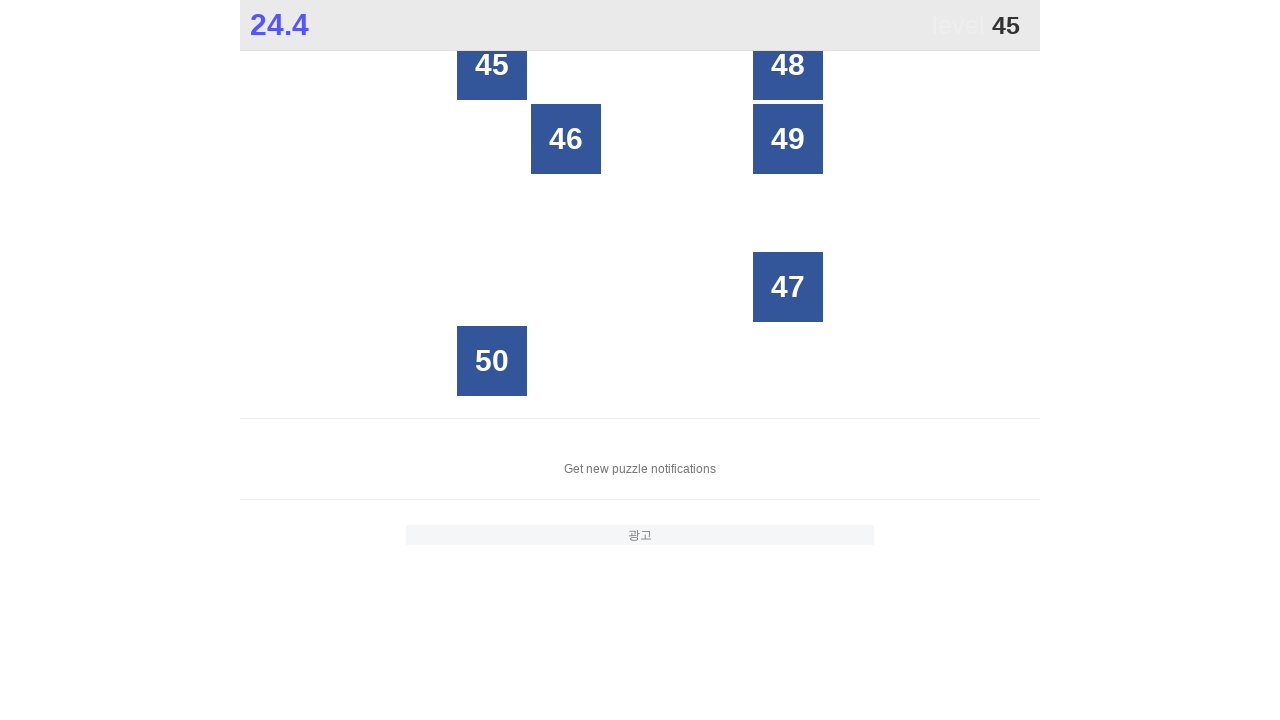

Clicked button with number 45 at (492, 65) on #grid > div >> nth=0
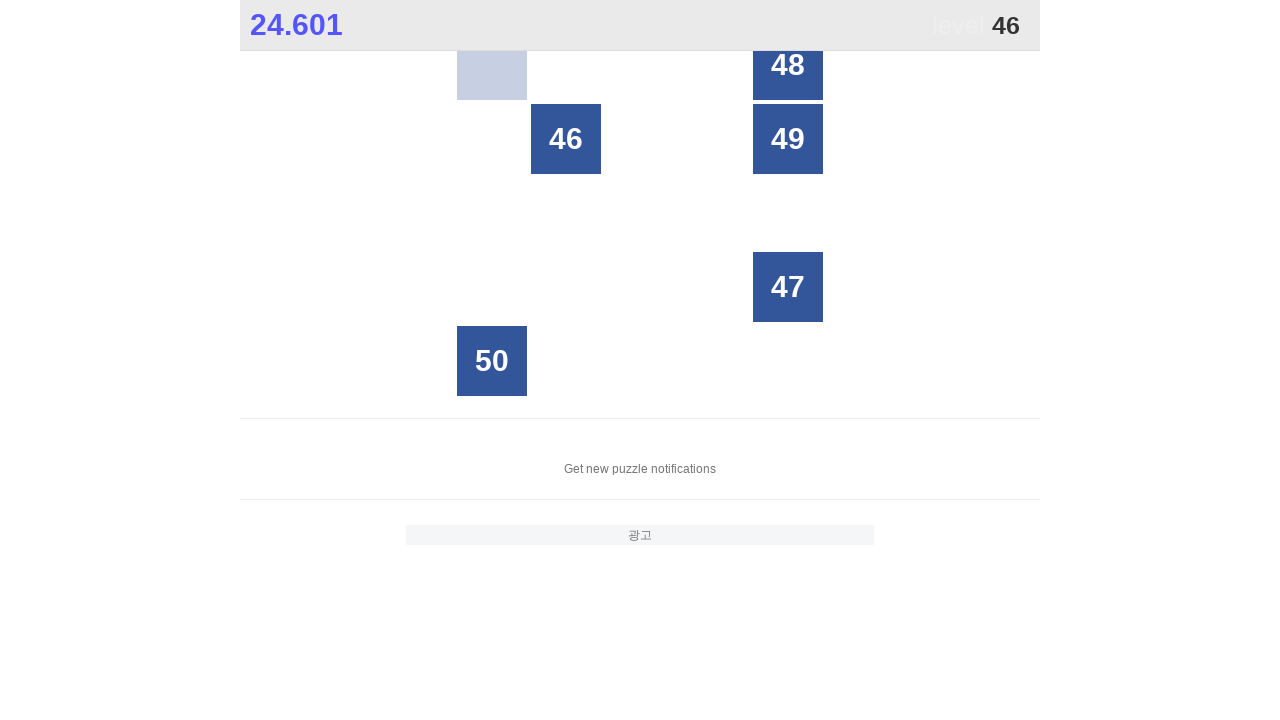

Located all grid buttons for number 46
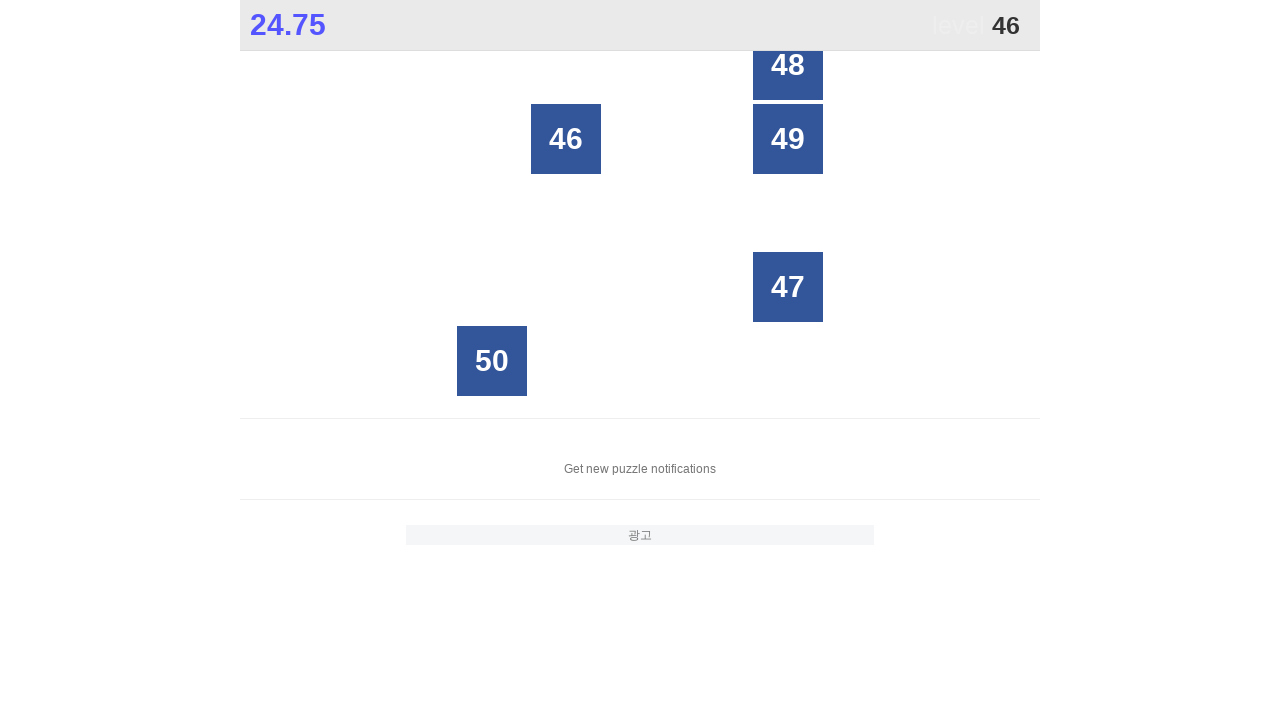

Clicked button with number 46 at (566, 139) on #grid > div >> nth=6
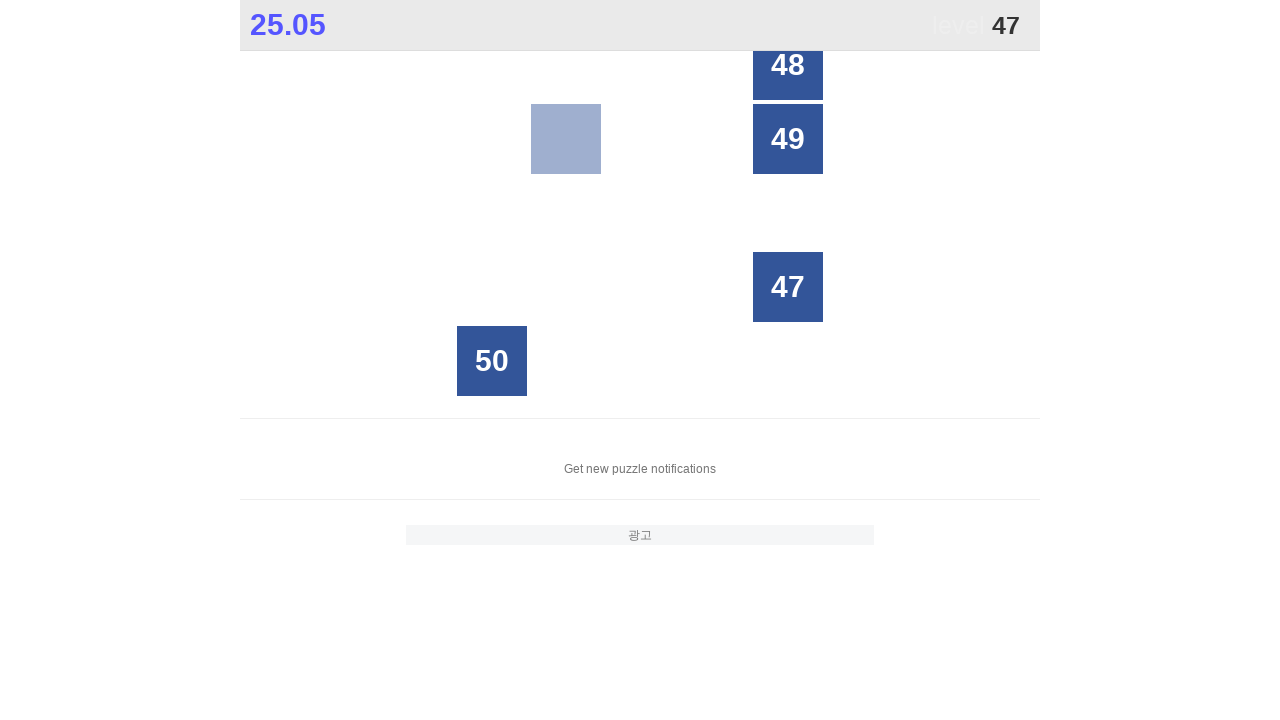

Located all grid buttons for number 47
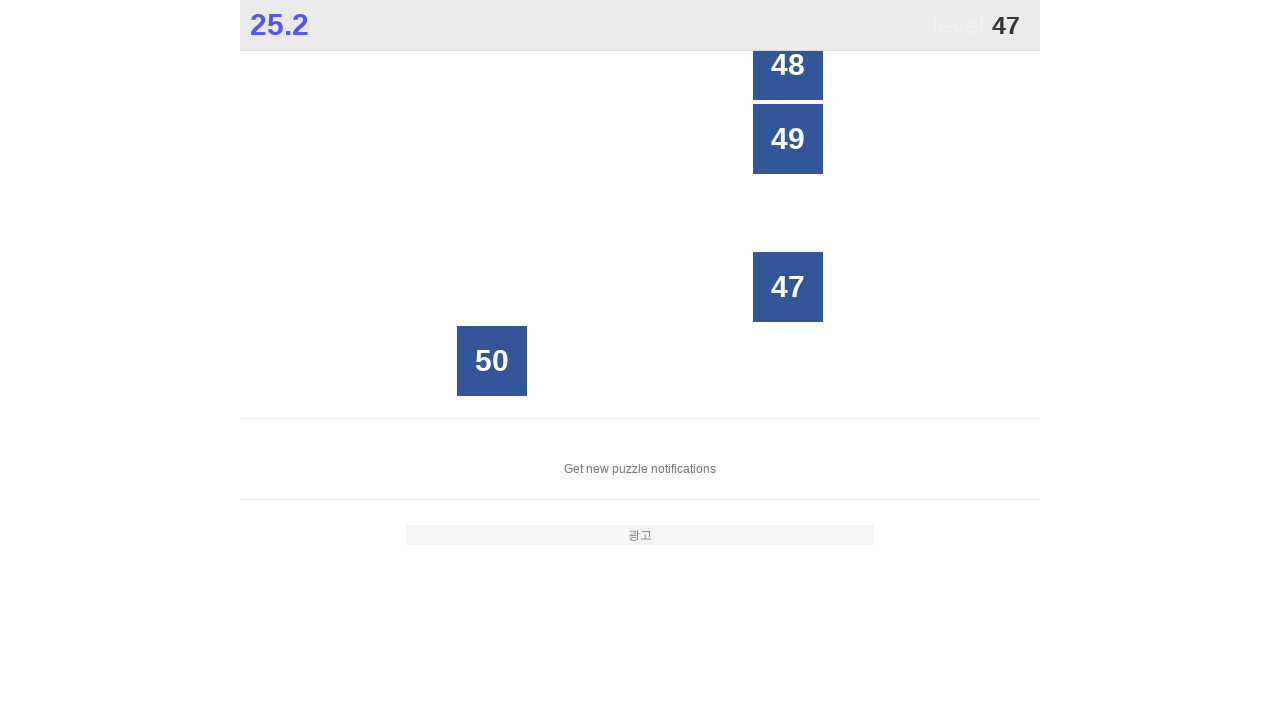

Clicked button with number 47 at (788, 287) on #grid > div >> nth=19
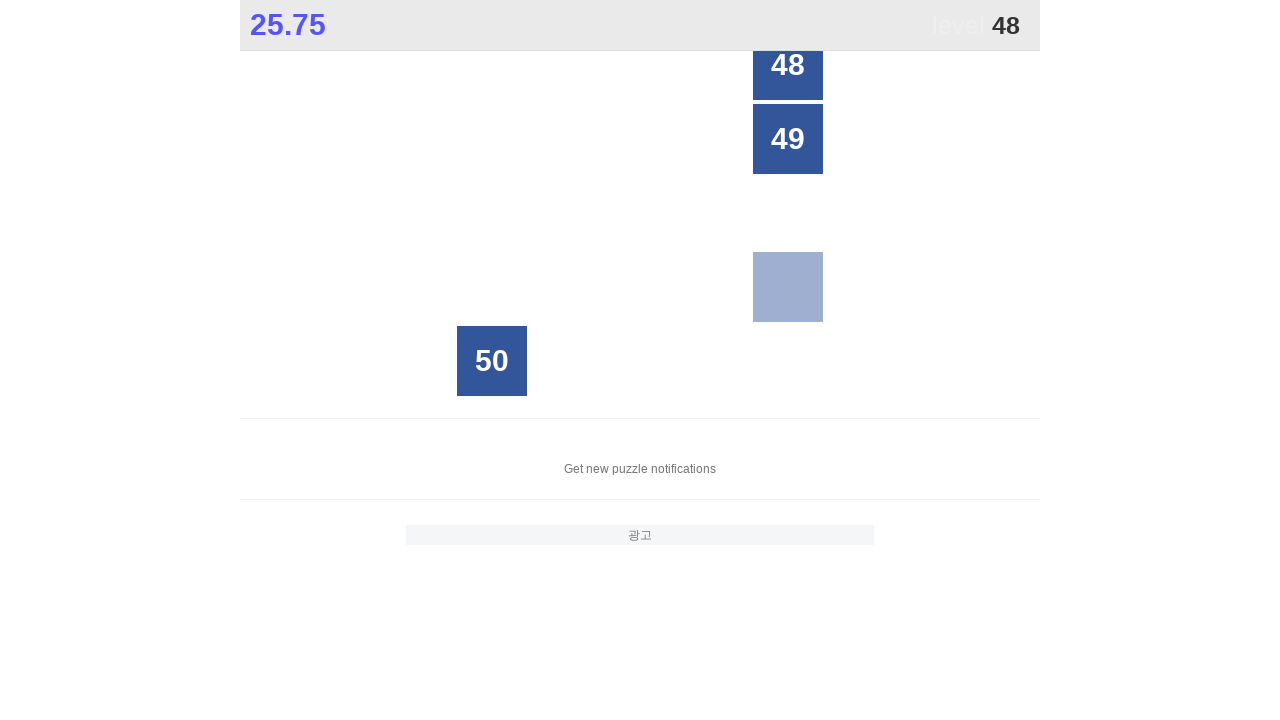

Located all grid buttons for number 48
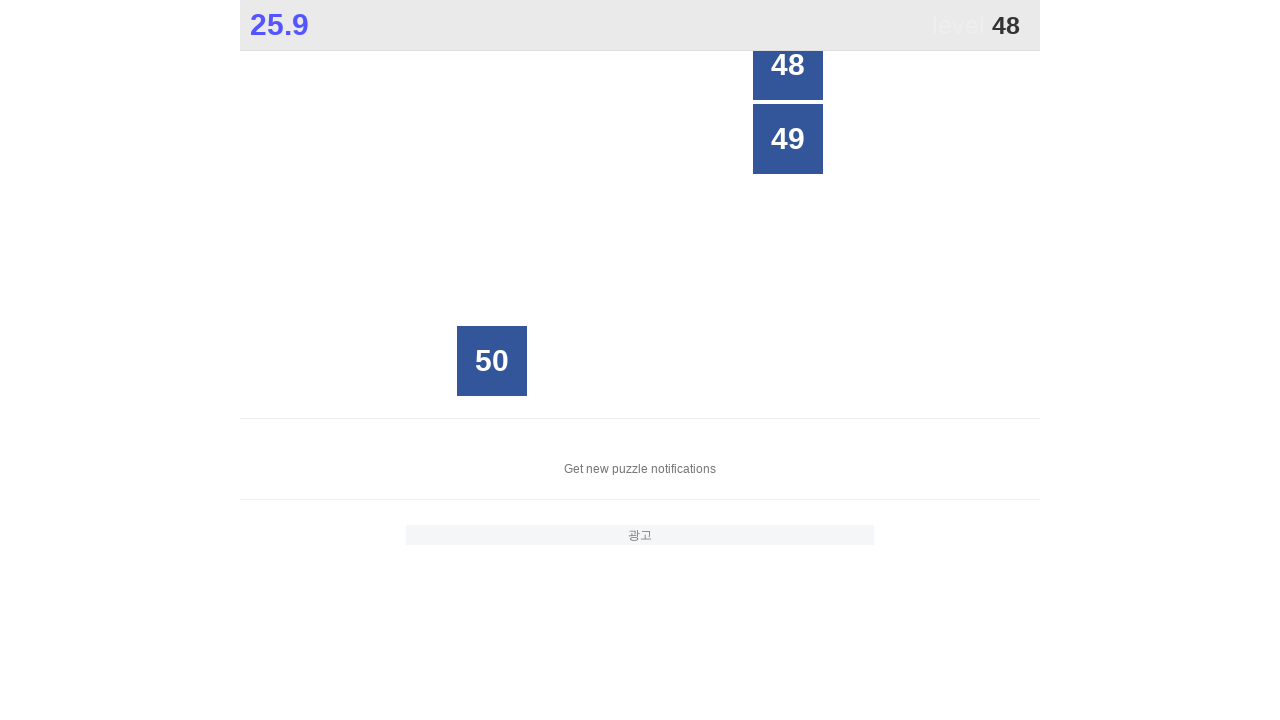

Clicked button with number 48 at (788, 65) on #grid > div >> nth=4
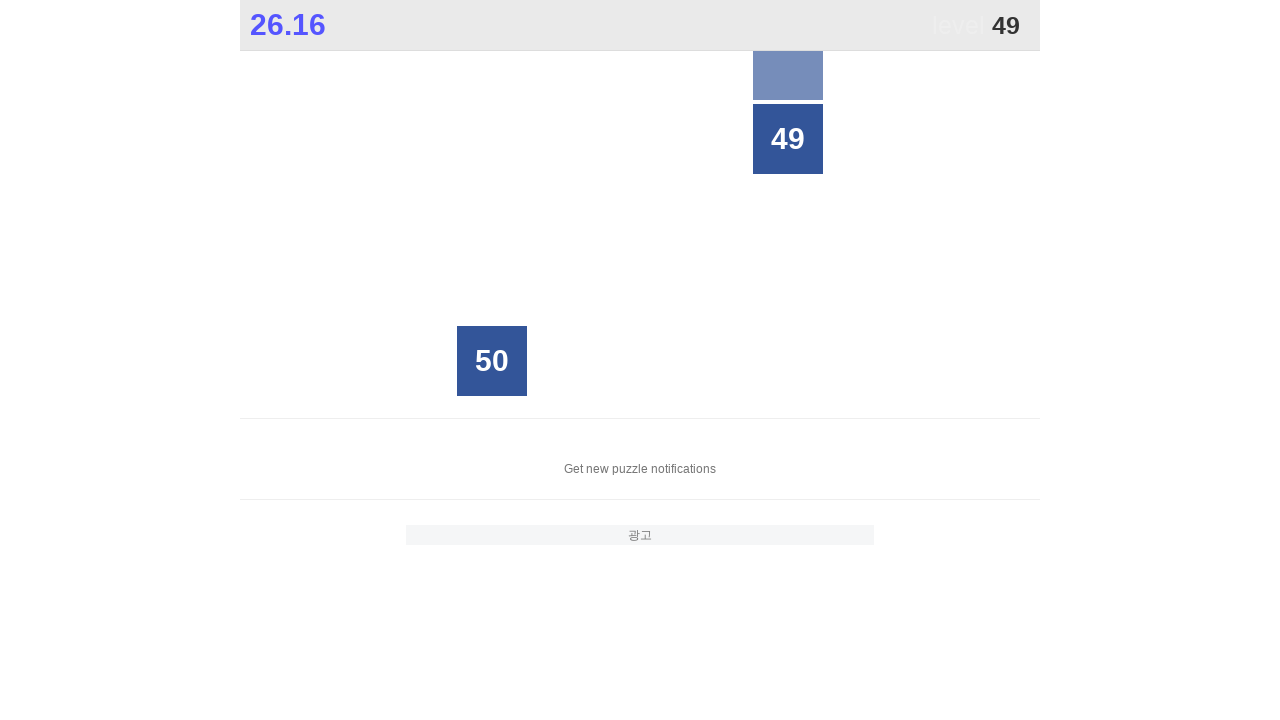

Located all grid buttons for number 49
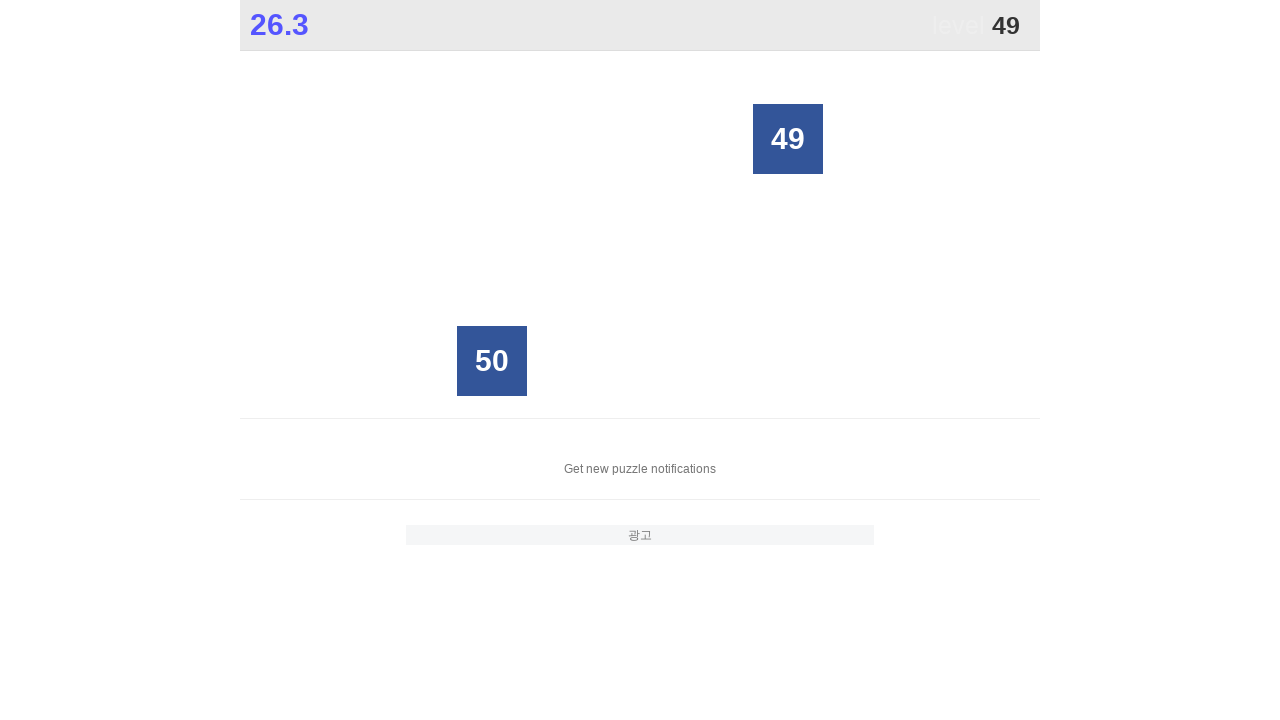

Clicked button with number 49 at (788, 139) on #grid > div >> nth=9
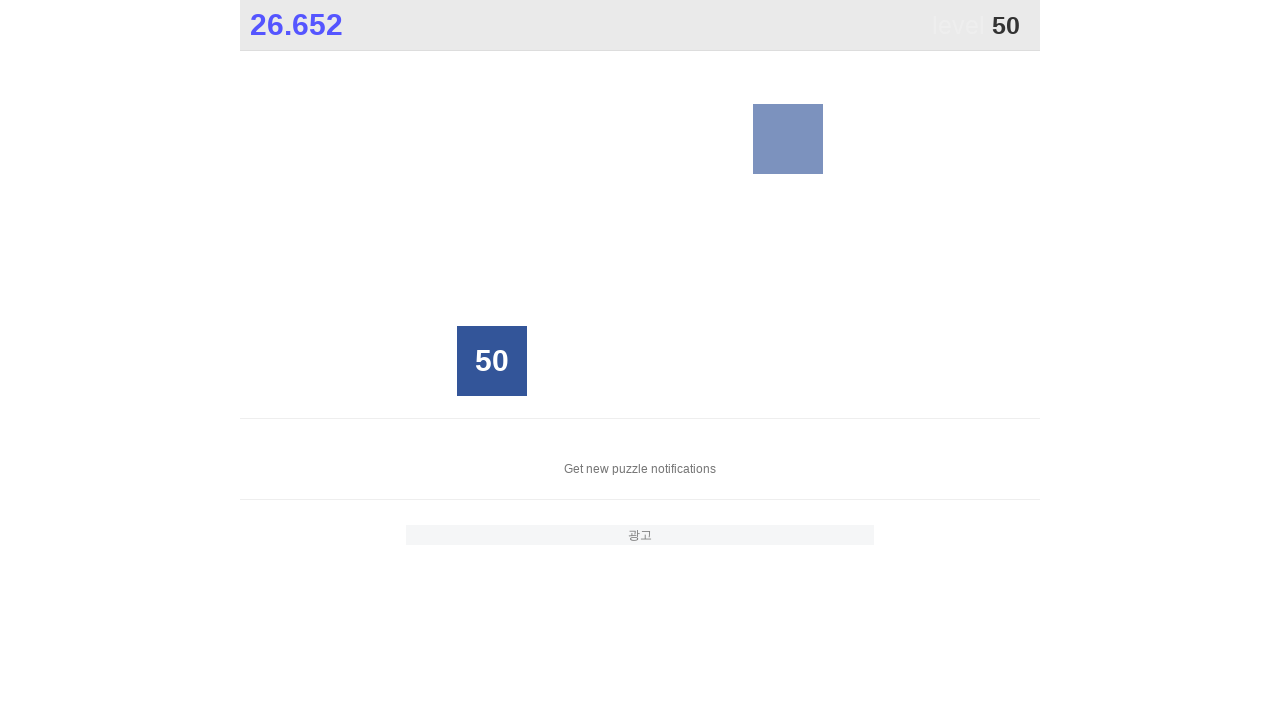

Located all grid buttons for number 50
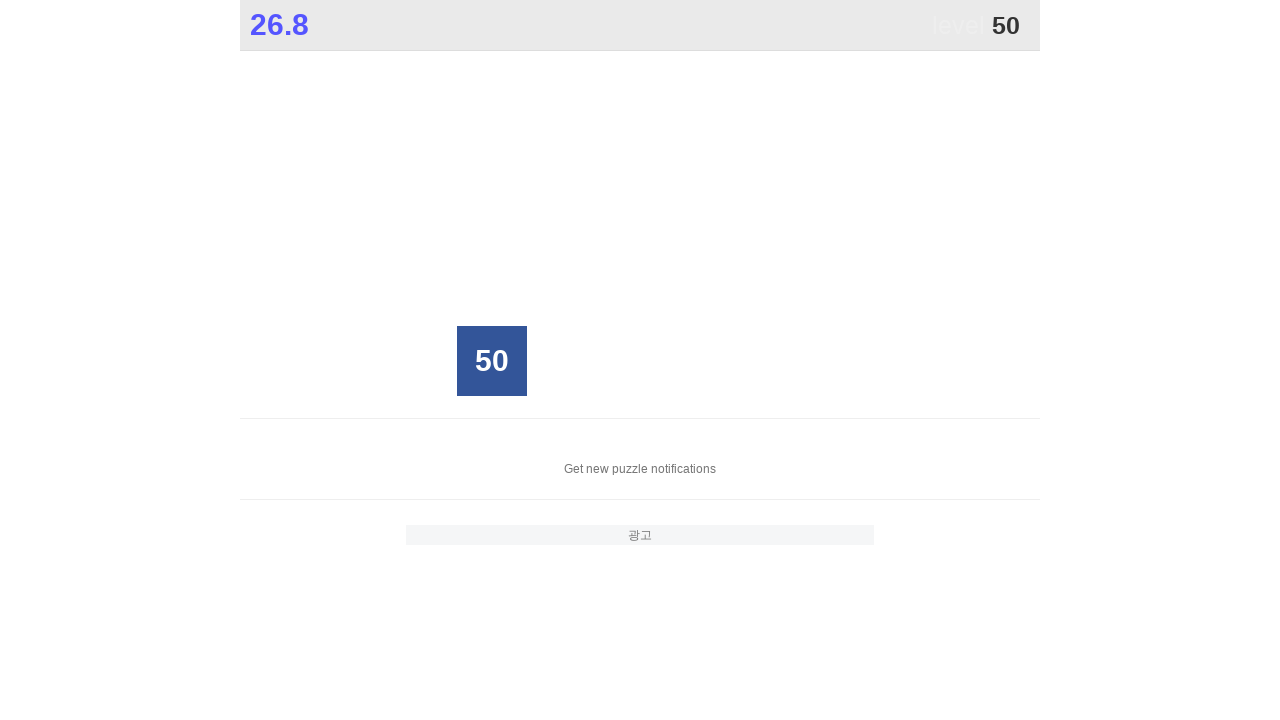

Clicked button with number 50 at (492, 361) on #grid > div >> nth=20
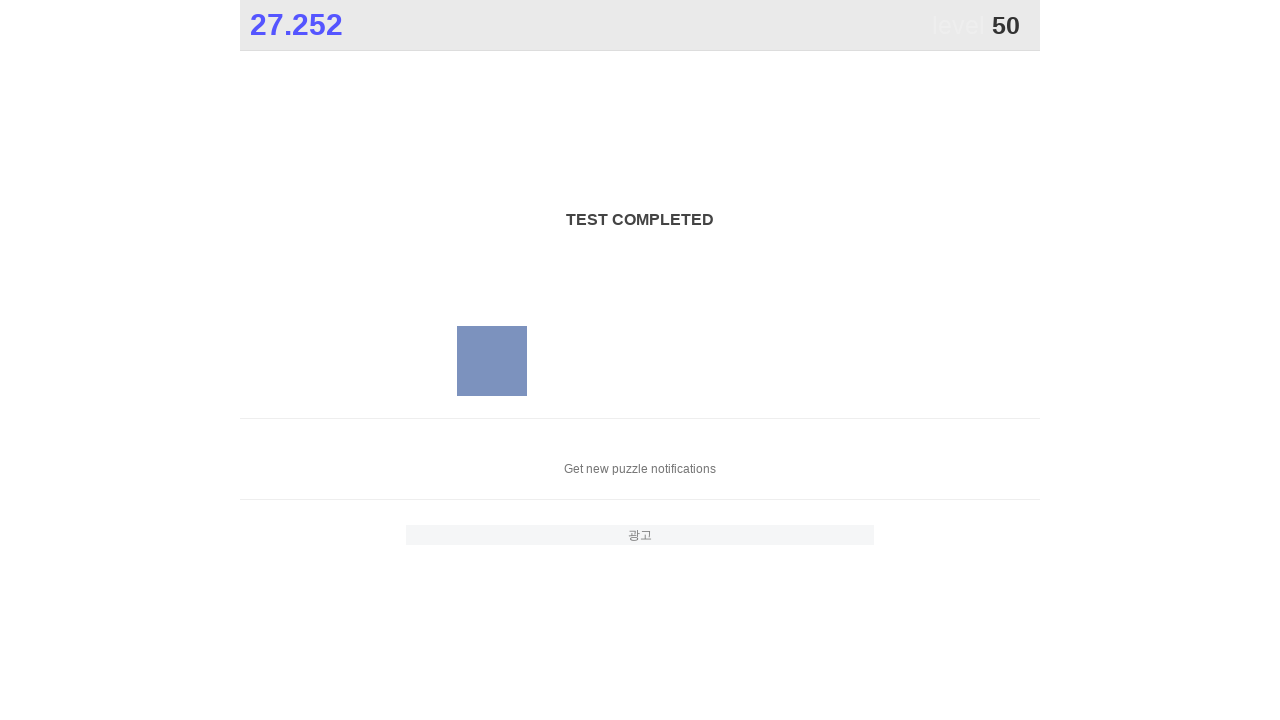

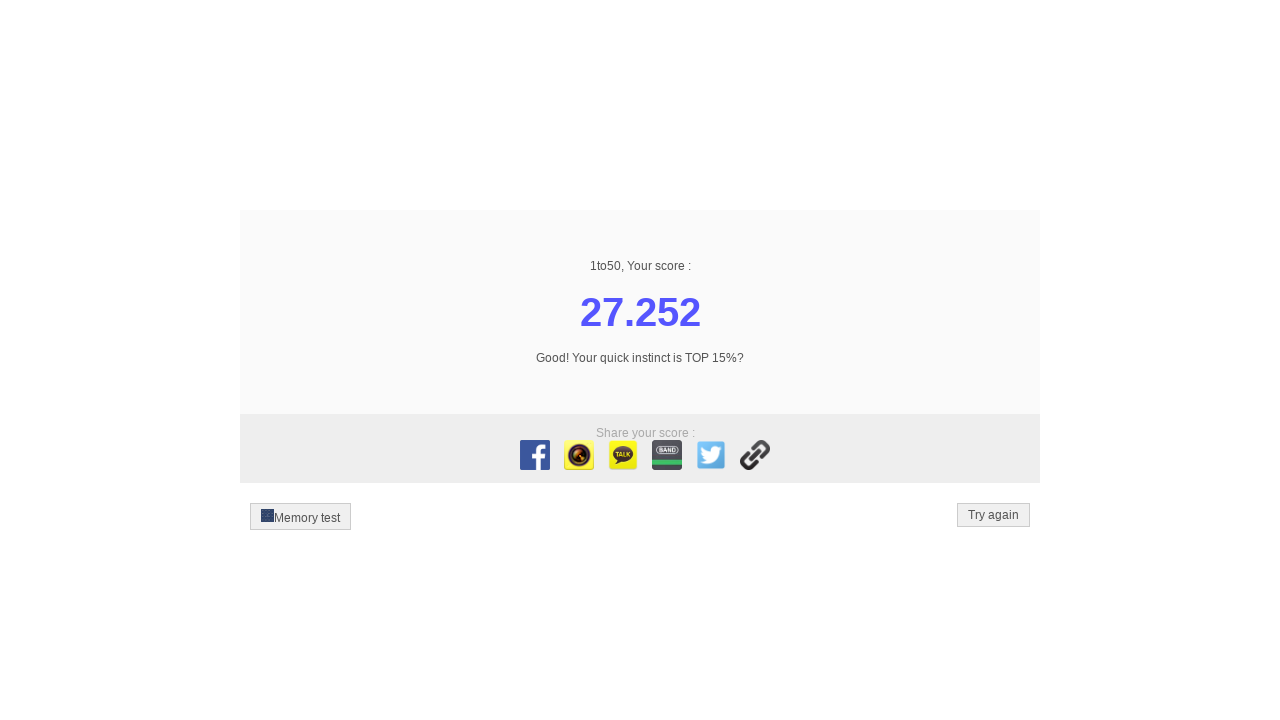